Adds all available products to the shopping cart by clicking each "Add to Cart" button and dismissing the confirmation modal after each addition.

Starting URL: http://automationexercise.com

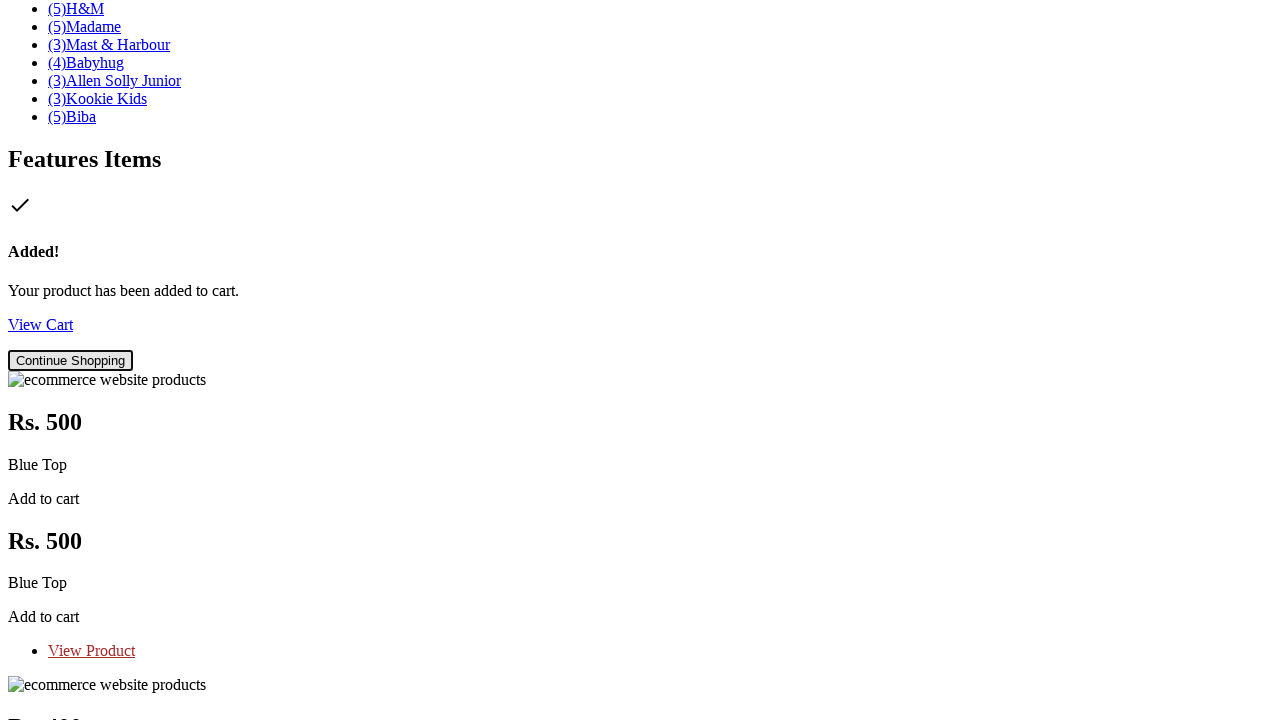

Waited for products to load
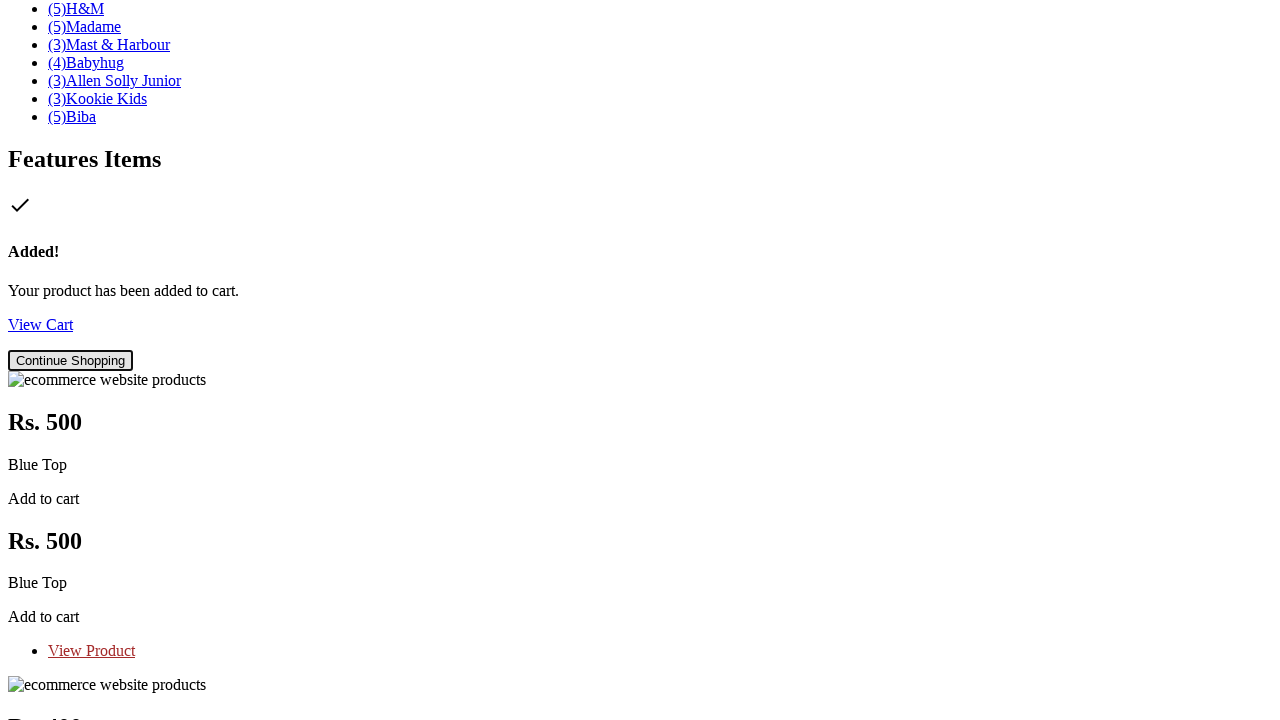

Located all 'Add to Cart' buttons
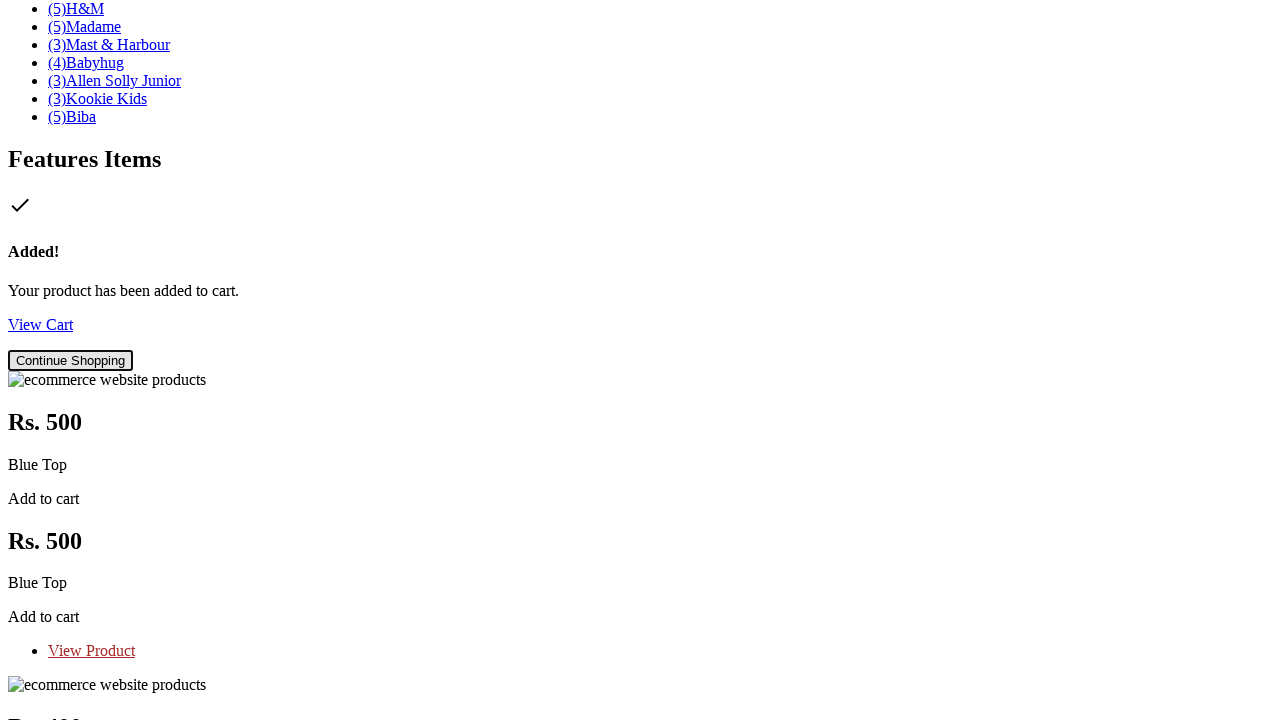

Found 34 products available
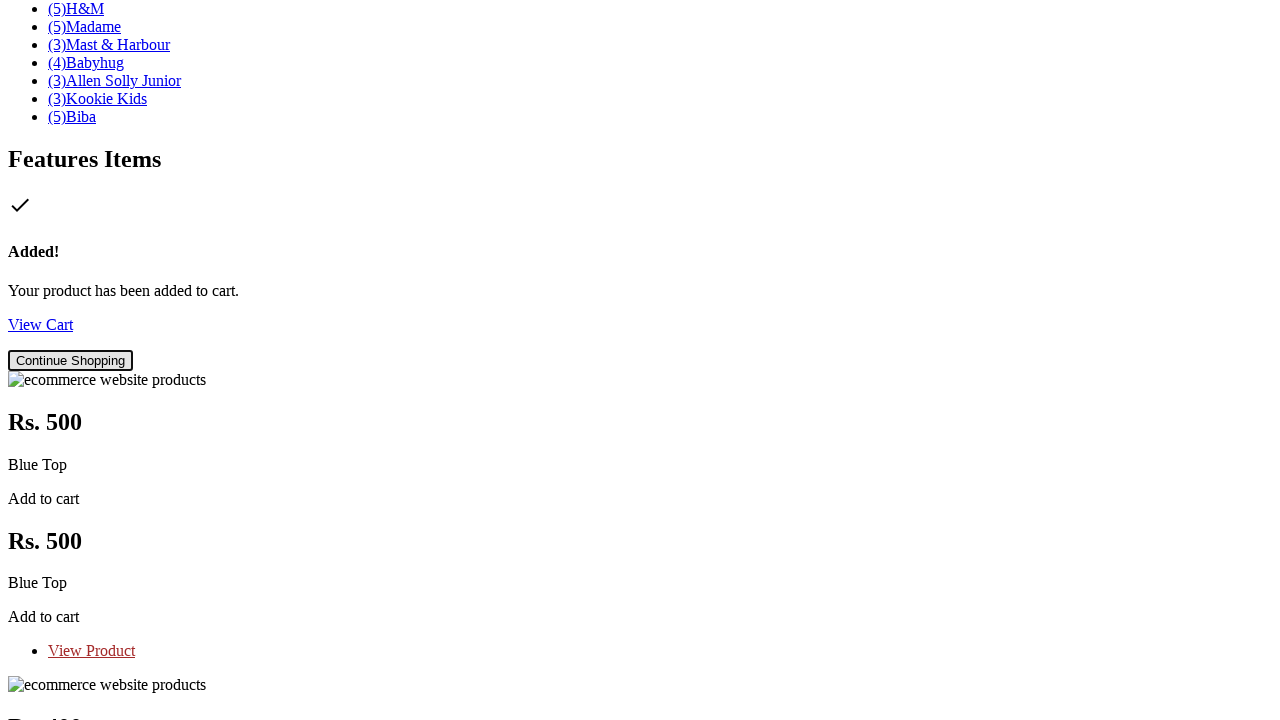

Clicked 'Add to Cart' button for product 1 at (44, 498) on xpath=//*[@class='features_items']//*[@class='productinfo text-center']//*[@clas
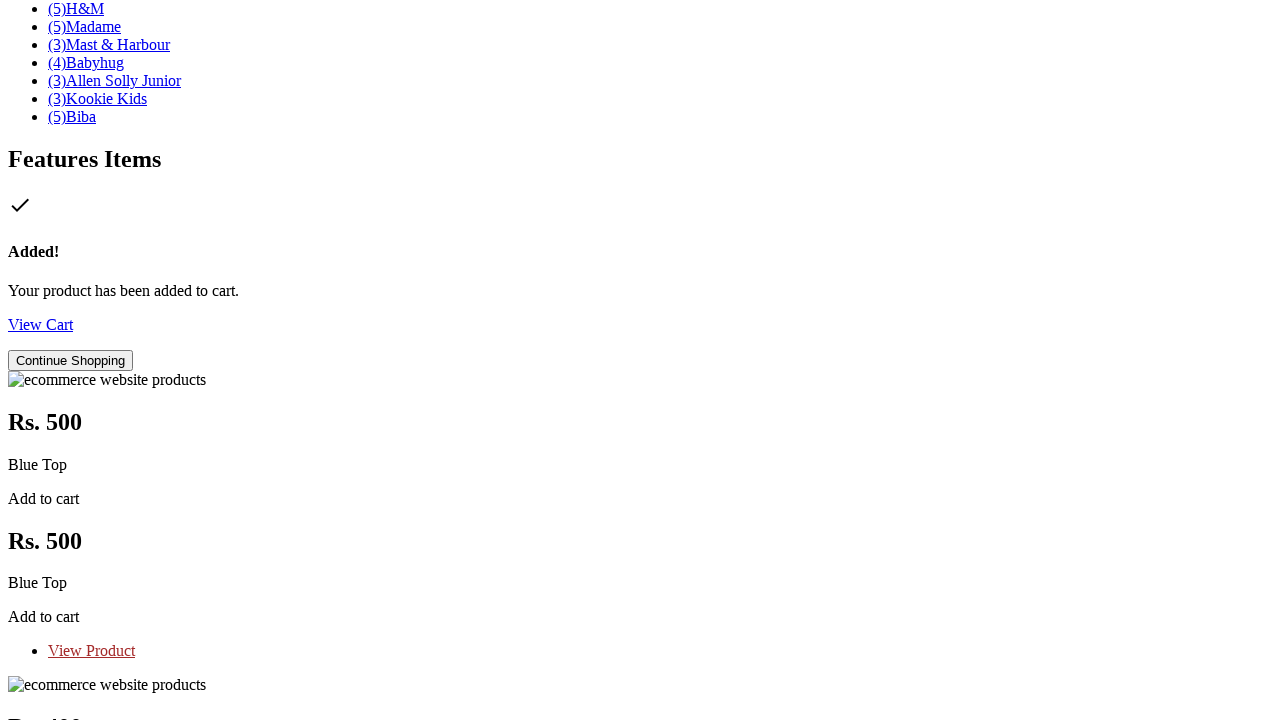

Confirmation modal appeared for product 1
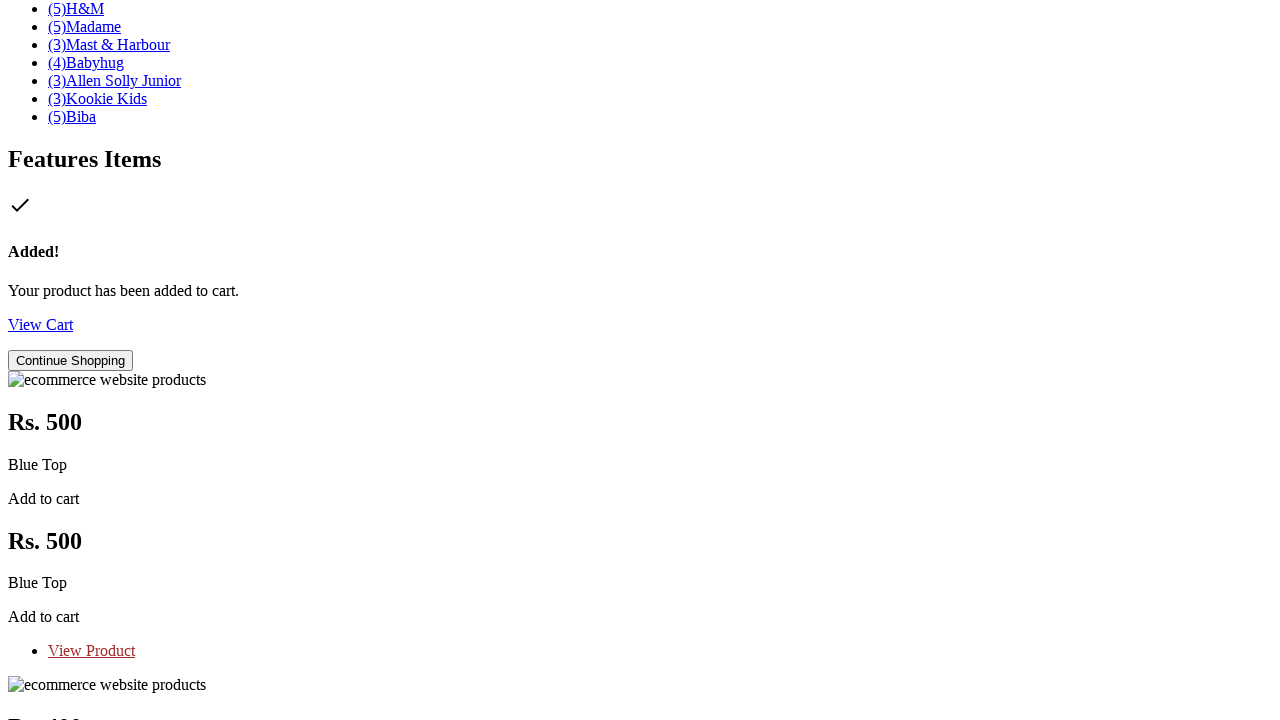

Clicked 'Continue Shopping' to dismiss confirmation modal for product 1 at (70, 360) on .btn.btn-success.close-modal.btn-block
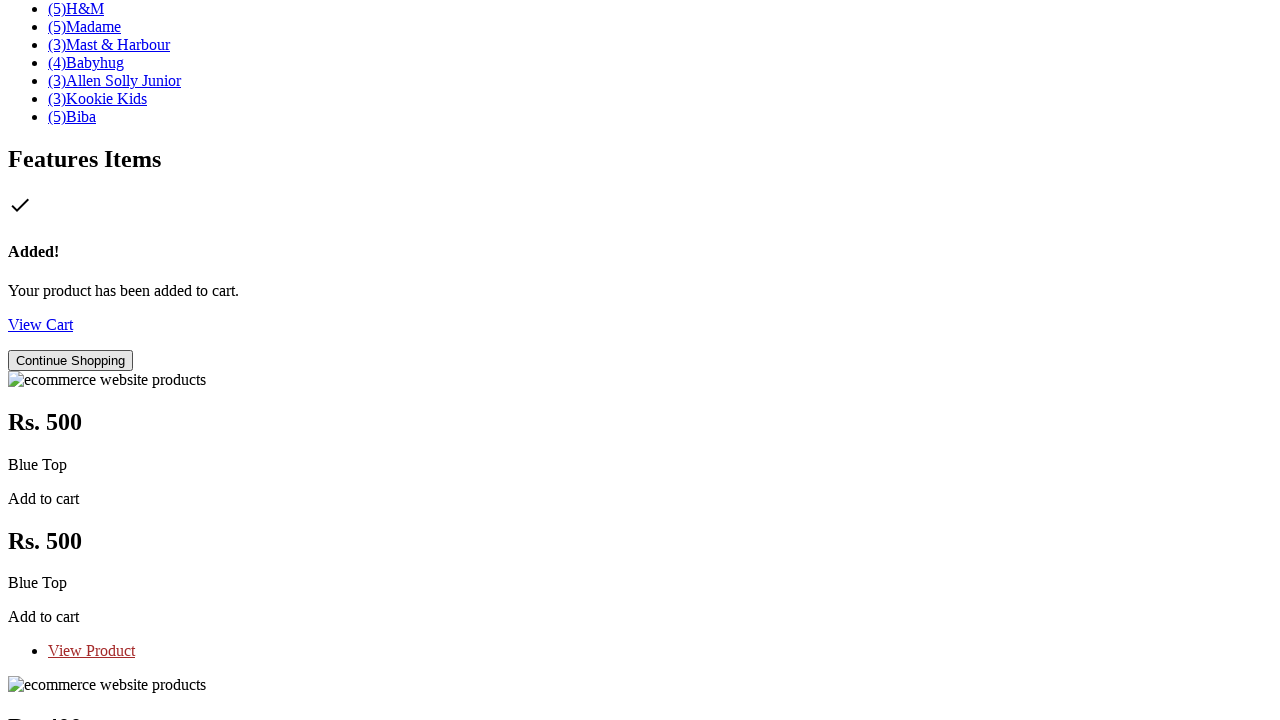

Waited for modal to close
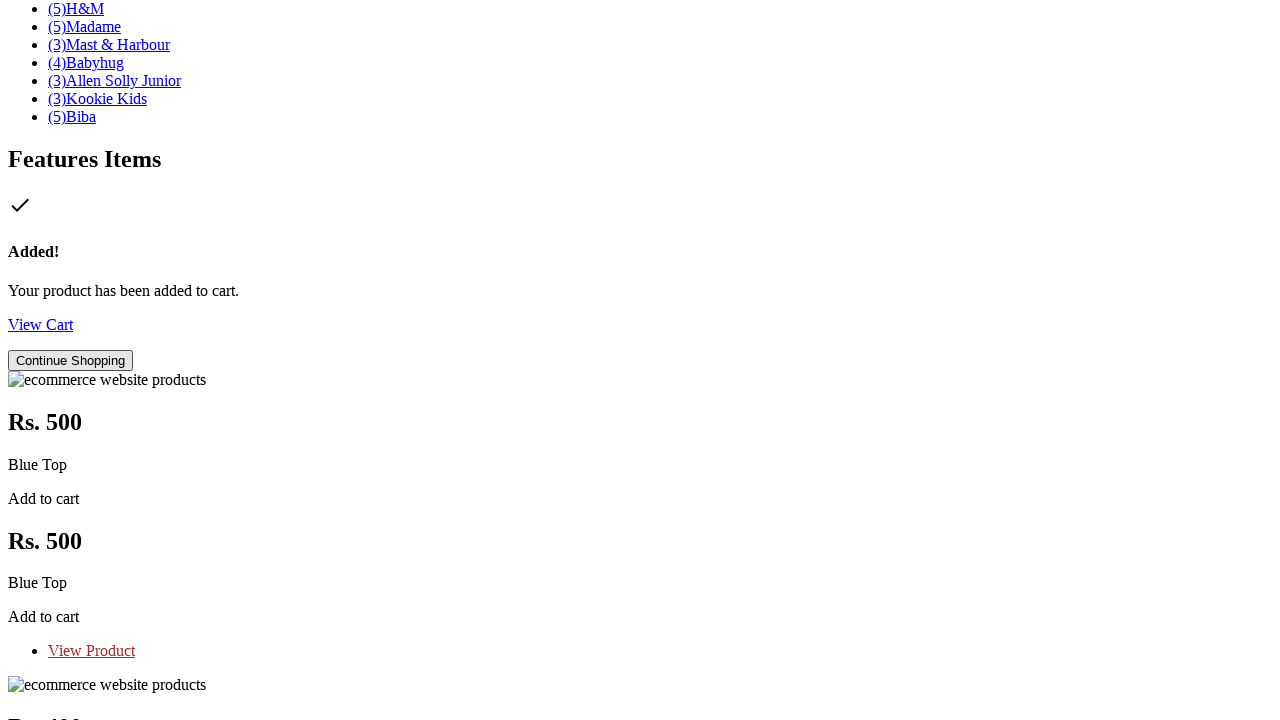

Clicked 'Add to Cart' button for product 2 at (44, 361) on xpath=//*[@class='features_items']//*[@class='productinfo text-center']//*[@clas
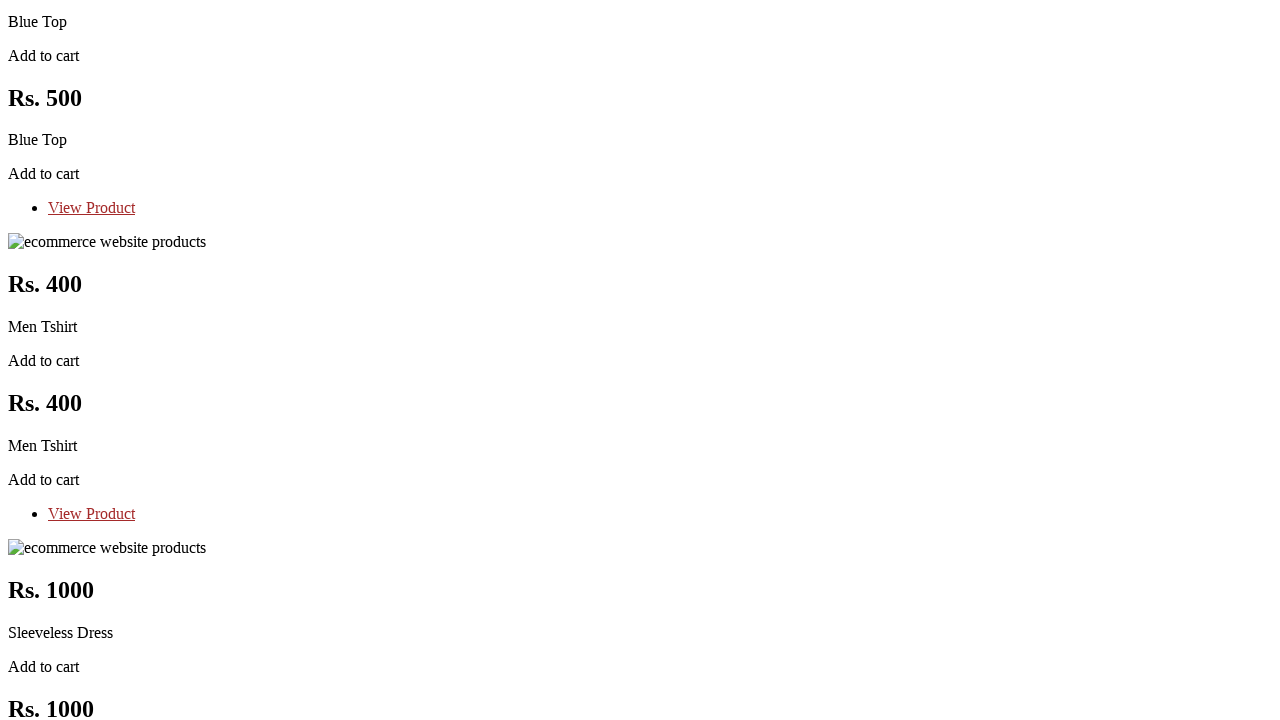

Confirmation modal appeared for product 2
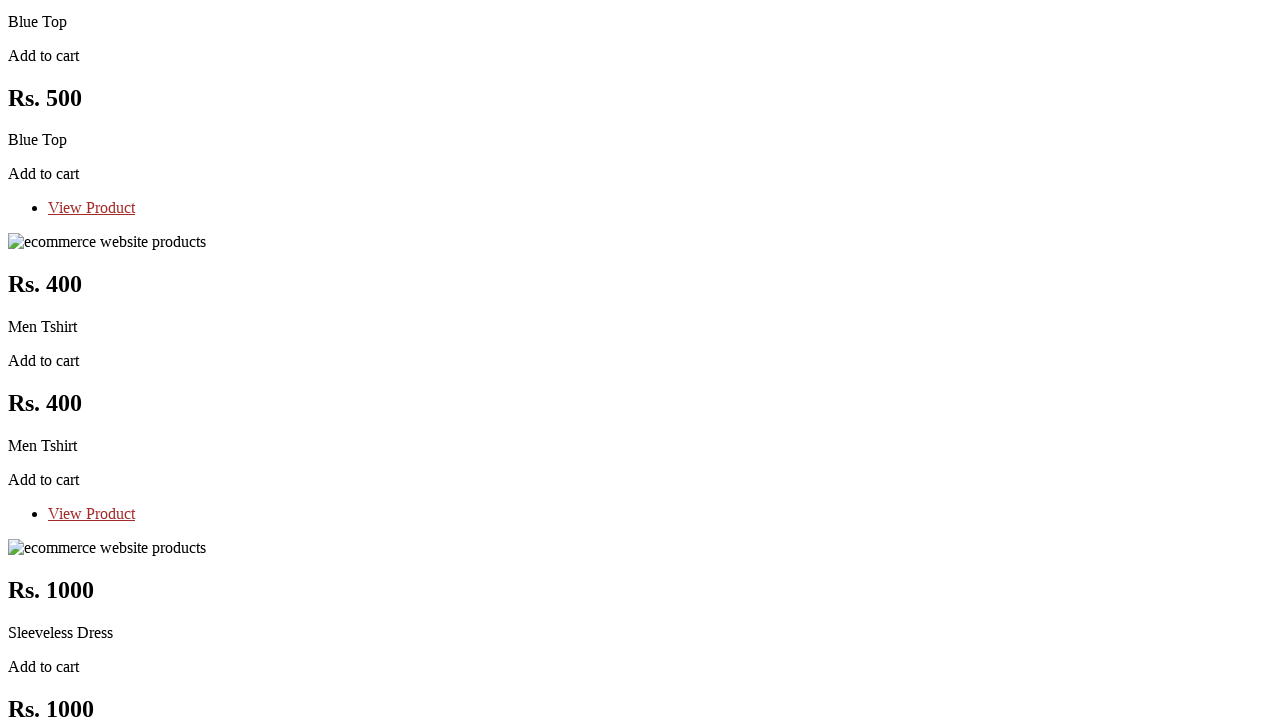

Clicked 'Continue Shopping' to dismiss confirmation modal for product 2 at (70, 360) on .btn.btn-success.close-modal.btn-block
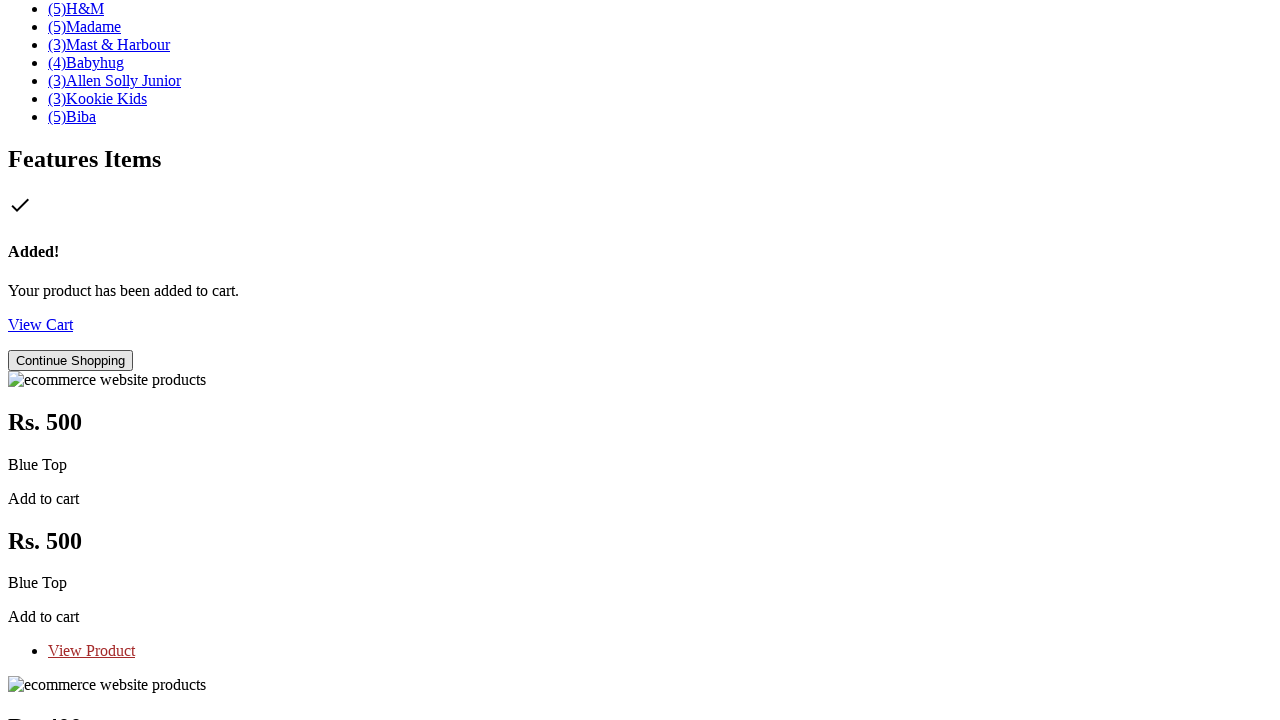

Waited for modal to close
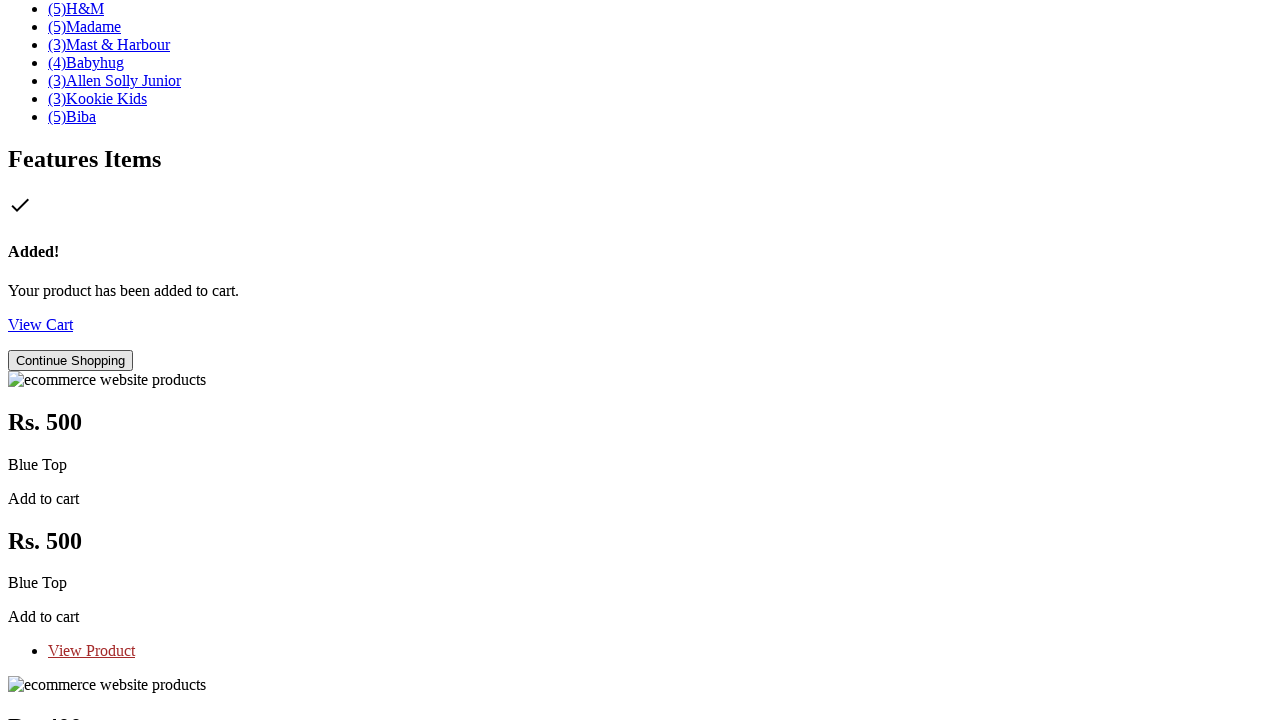

Clicked 'Add to Cart' button for product 3 at (44, 360) on xpath=//*[@class='features_items']//*[@class='productinfo text-center']//*[@clas
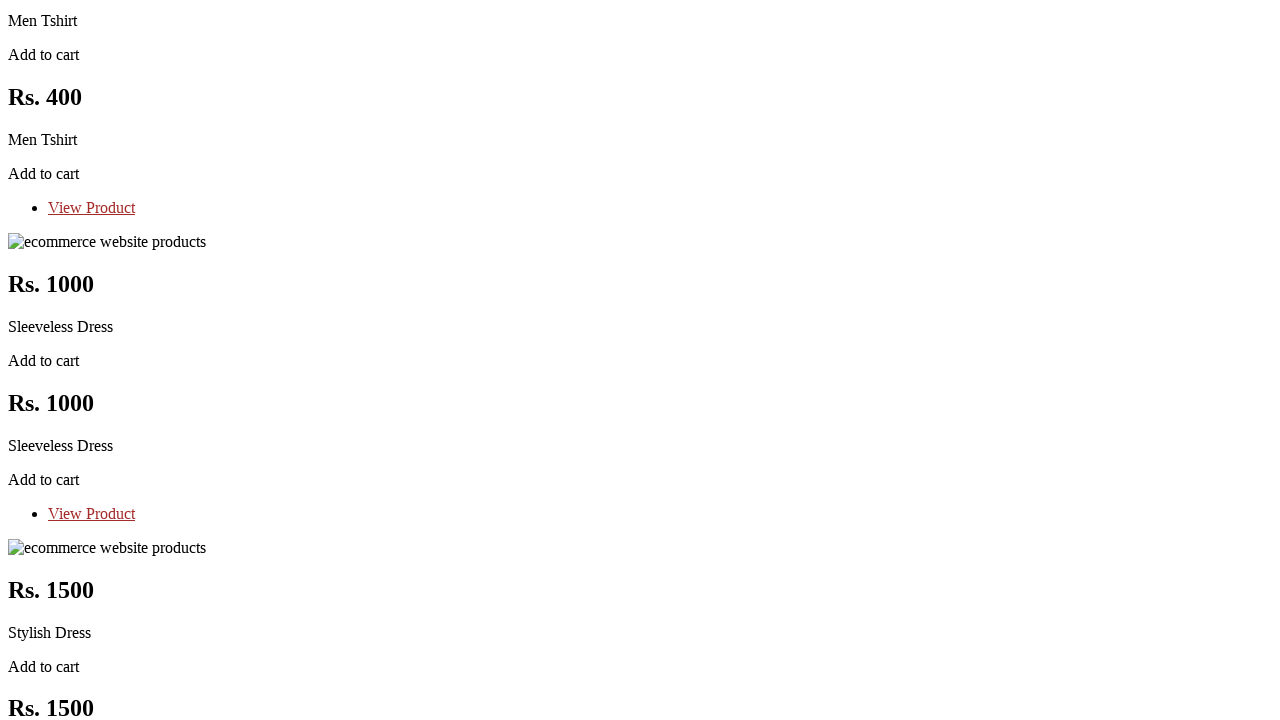

Confirmation modal appeared for product 3
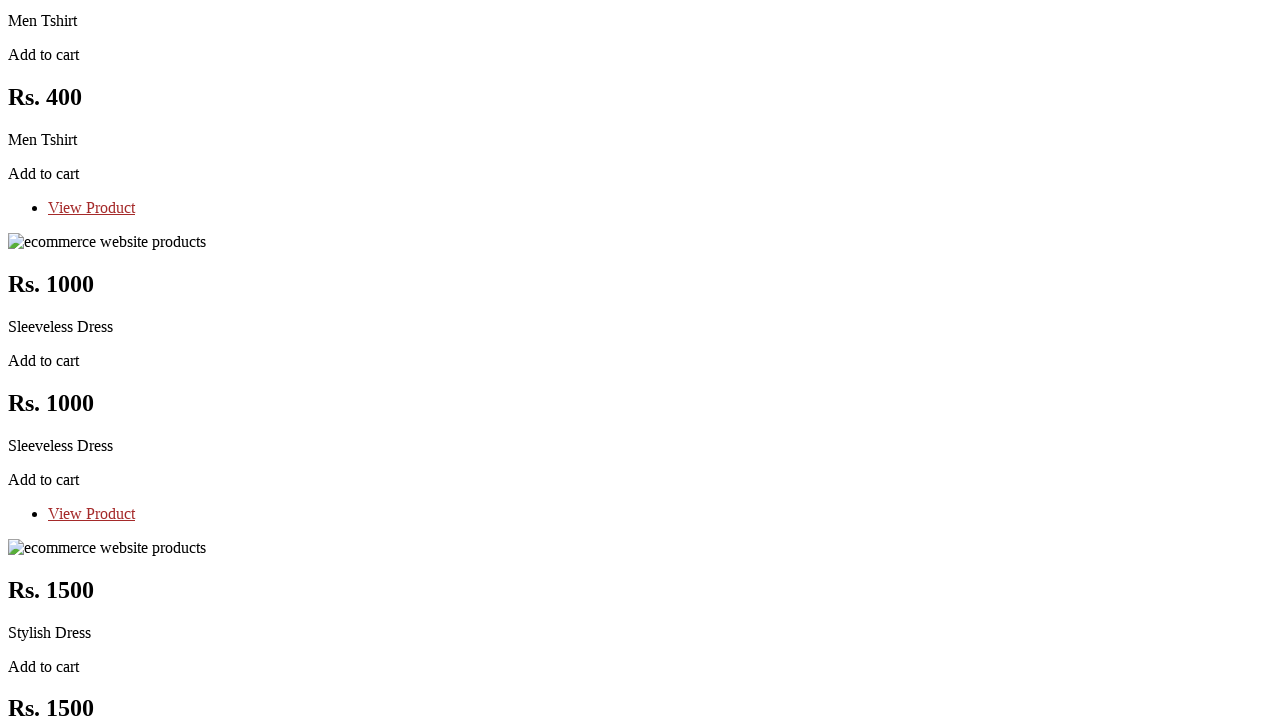

Clicked 'Continue Shopping' to dismiss confirmation modal for product 3 at (70, 360) on .btn.btn-success.close-modal.btn-block
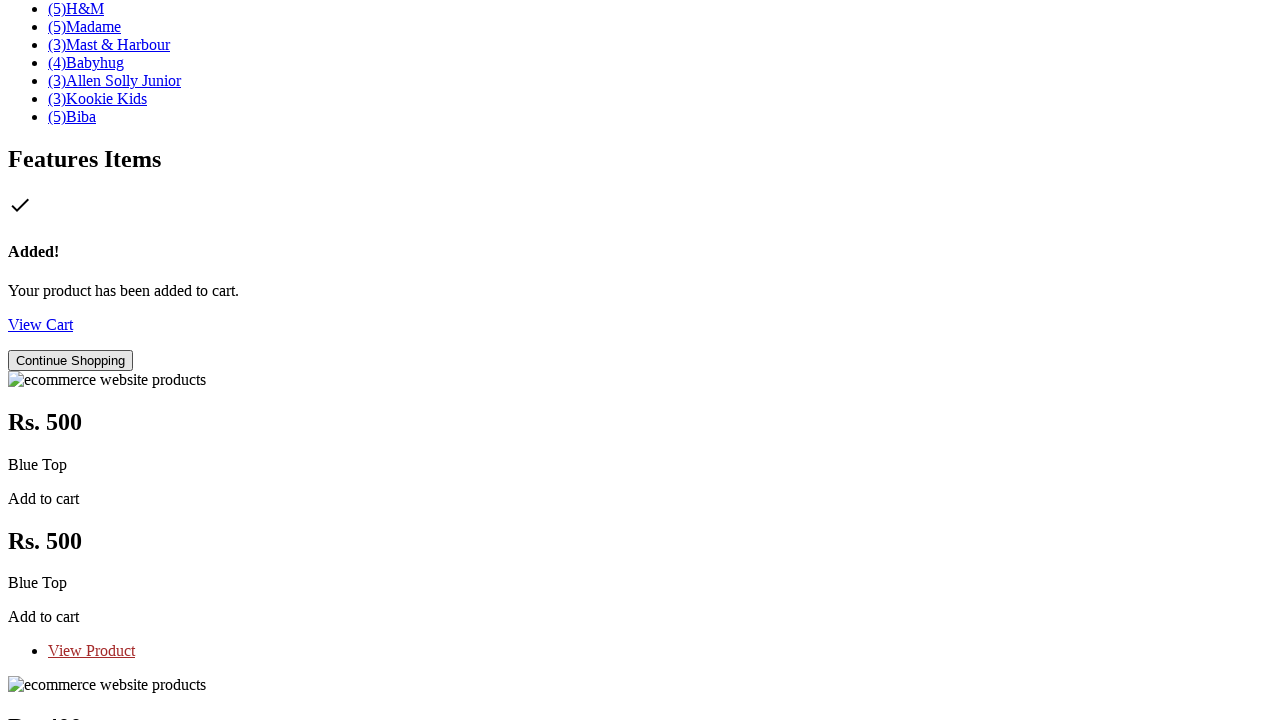

Waited for modal to close
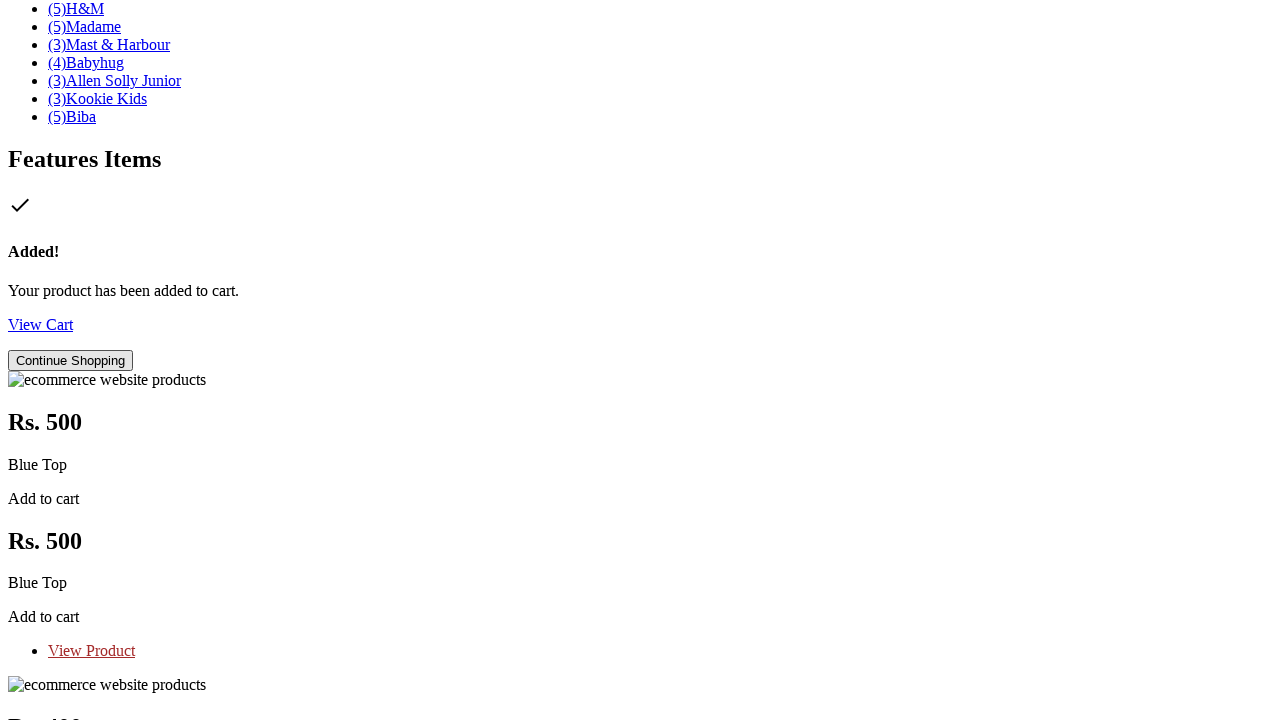

Clicked 'Add to Cart' button for product 4 at (44, 360) on xpath=//*[@class='features_items']//*[@class='productinfo text-center']//*[@clas
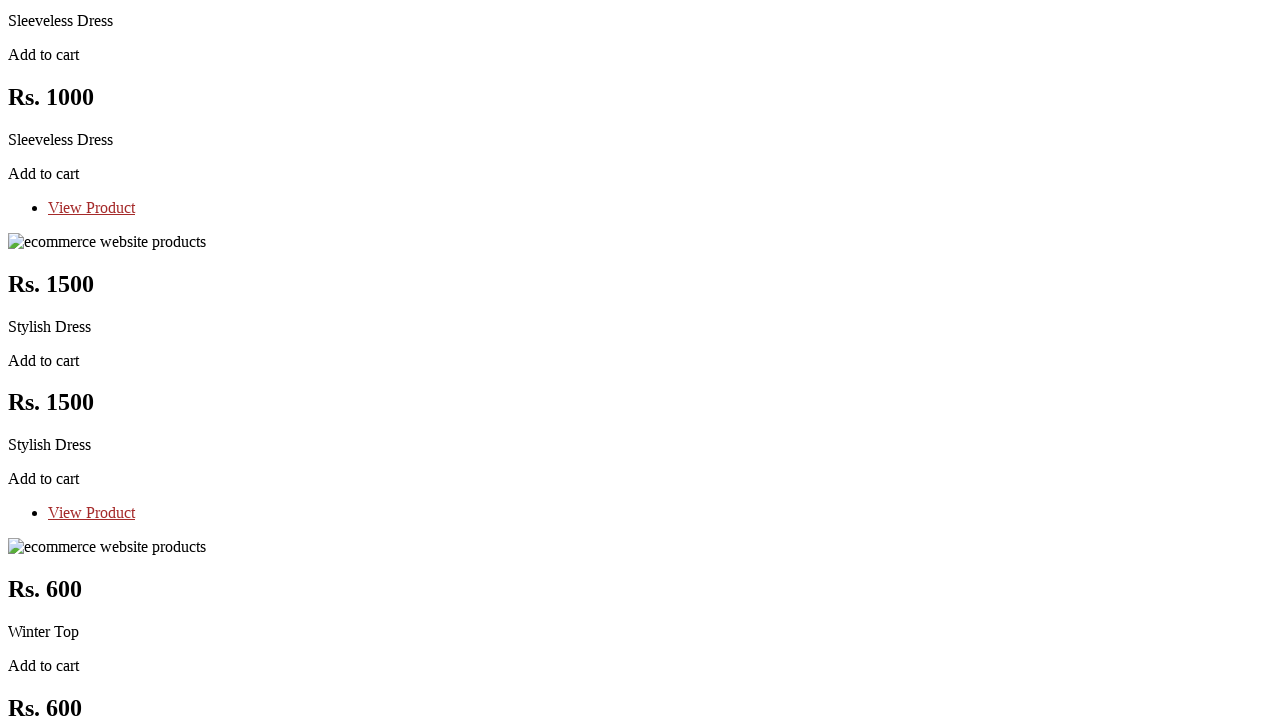

Confirmation modal appeared for product 4
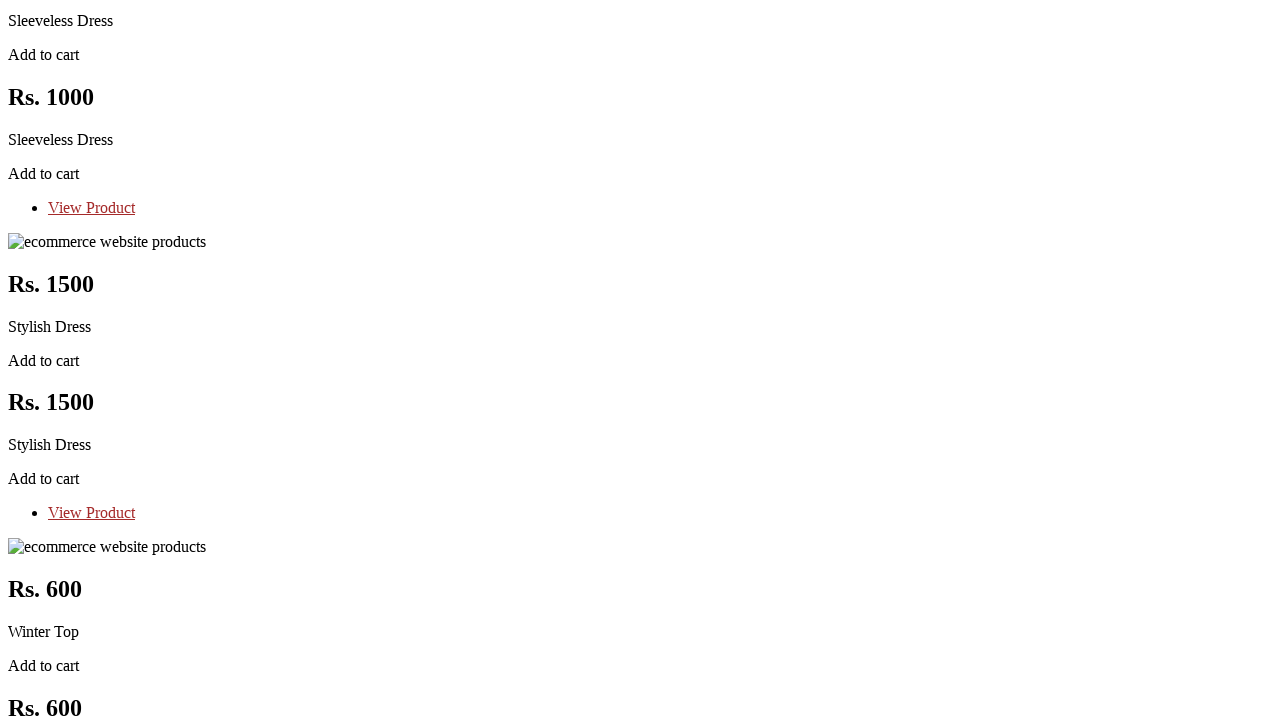

Clicked 'Continue Shopping' to dismiss confirmation modal for product 4 at (70, 360) on .btn.btn-success.close-modal.btn-block
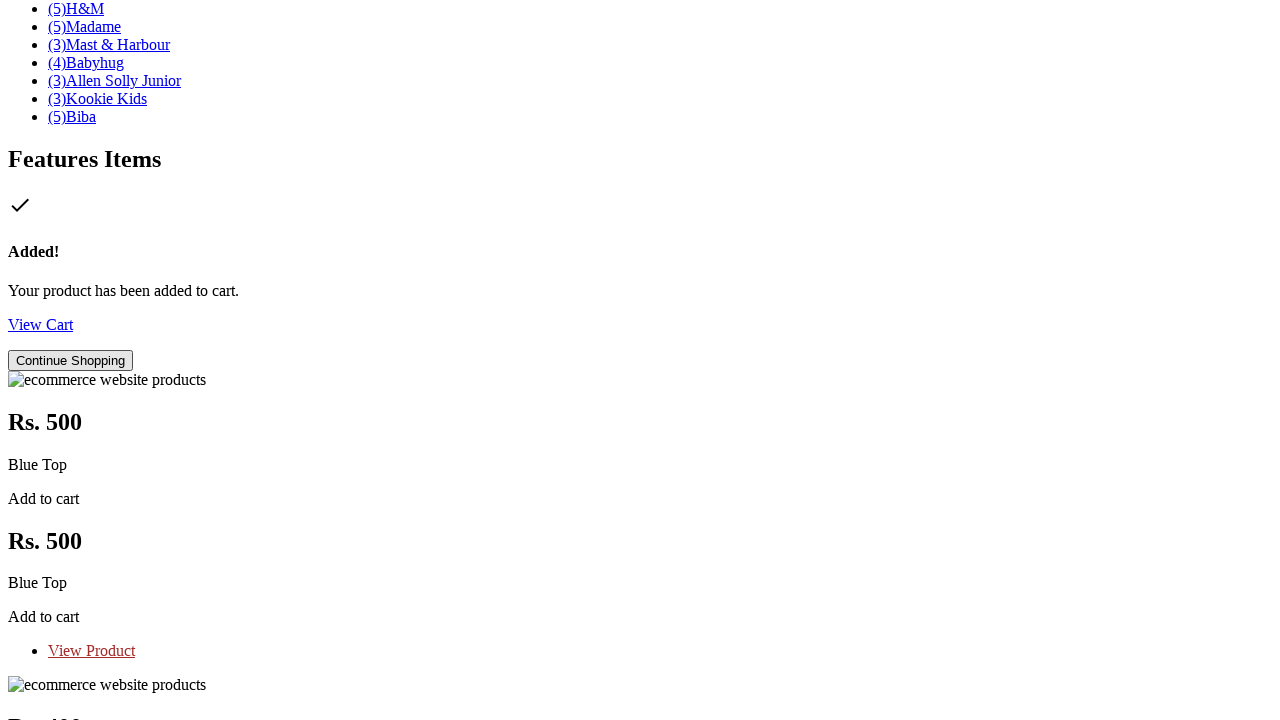

Waited for modal to close
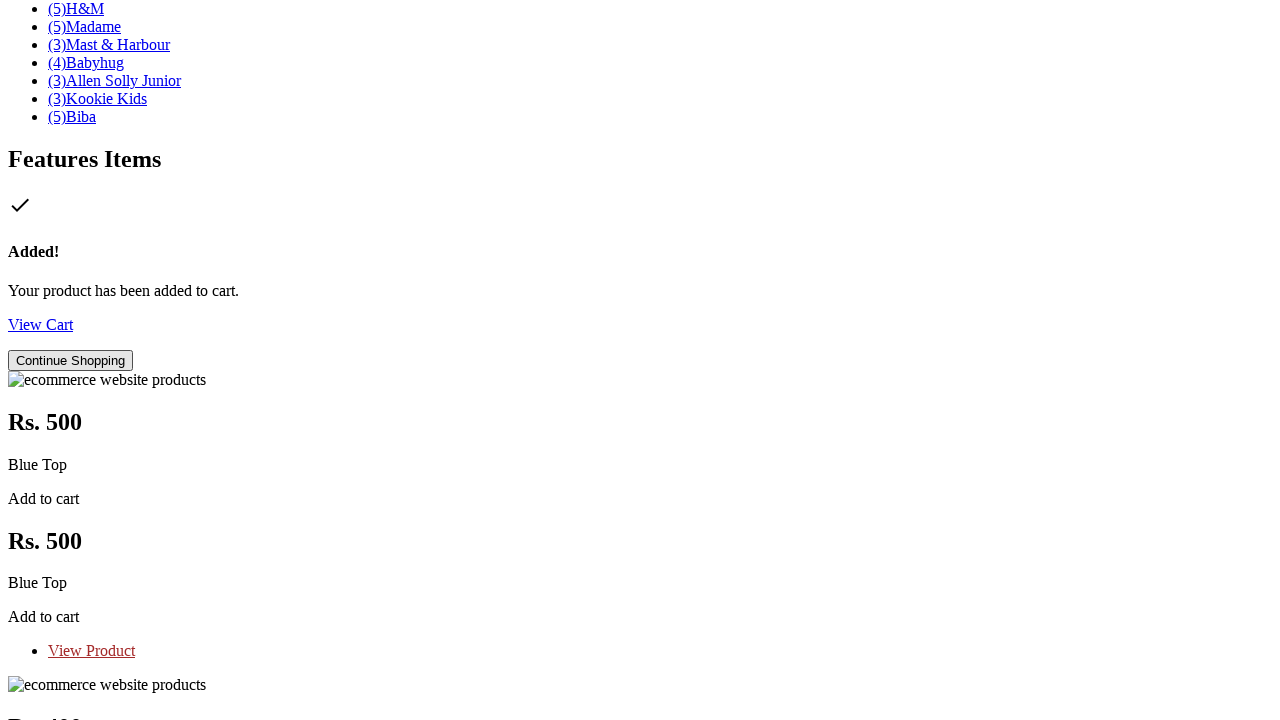

Clicked 'Add to Cart' button for product 5 at (44, 361) on xpath=//*[@class='features_items']//*[@class='productinfo text-center']//*[@clas
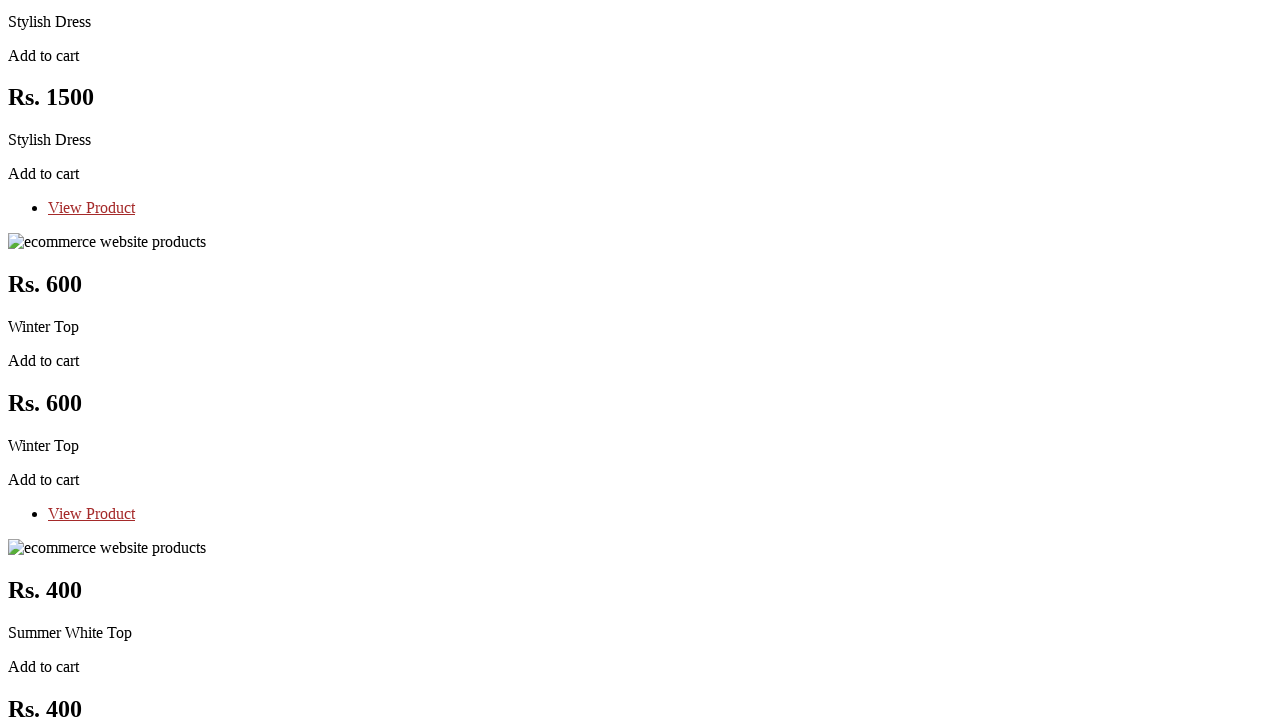

Confirmation modal appeared for product 5
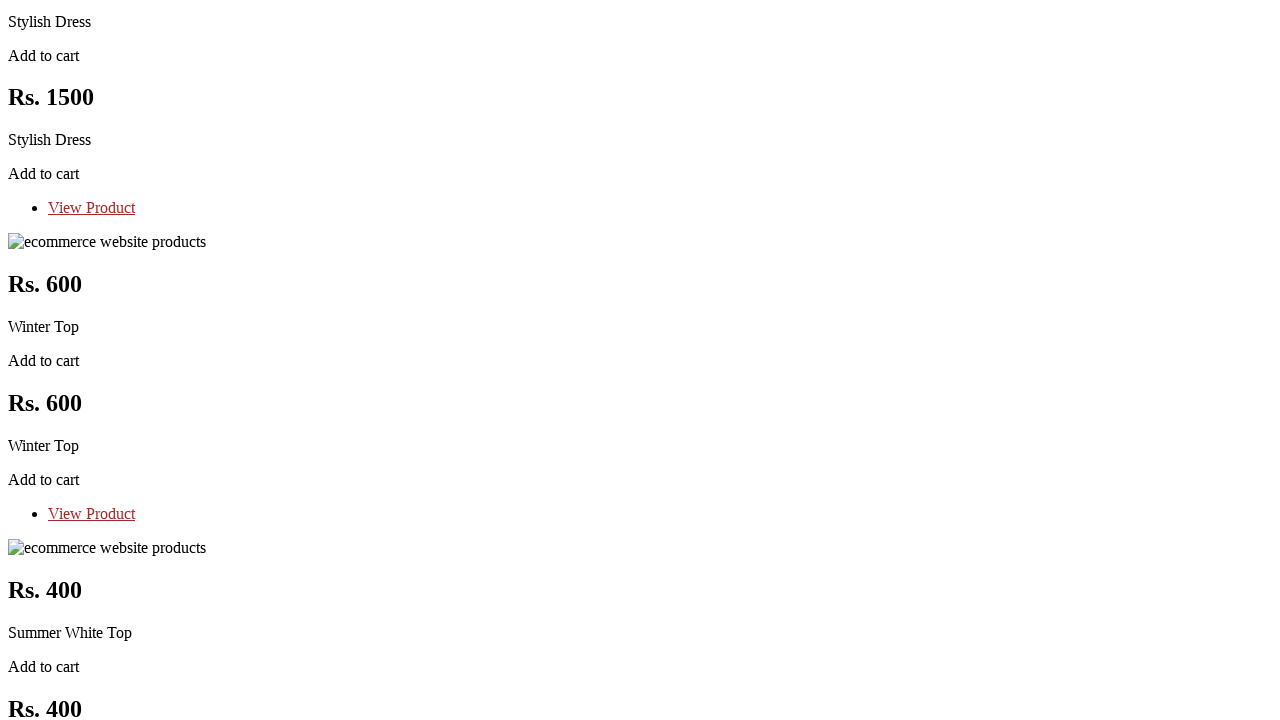

Clicked 'Continue Shopping' to dismiss confirmation modal for product 5 at (70, 360) on .btn.btn-success.close-modal.btn-block
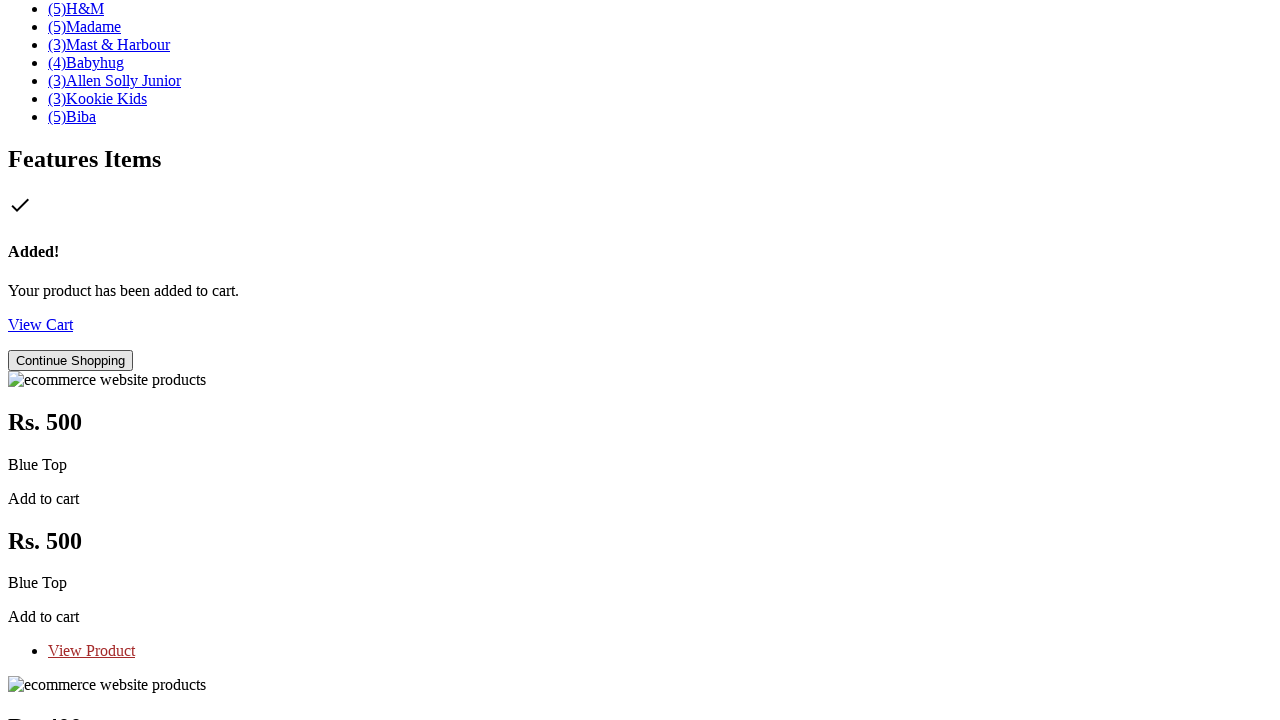

Waited for modal to close
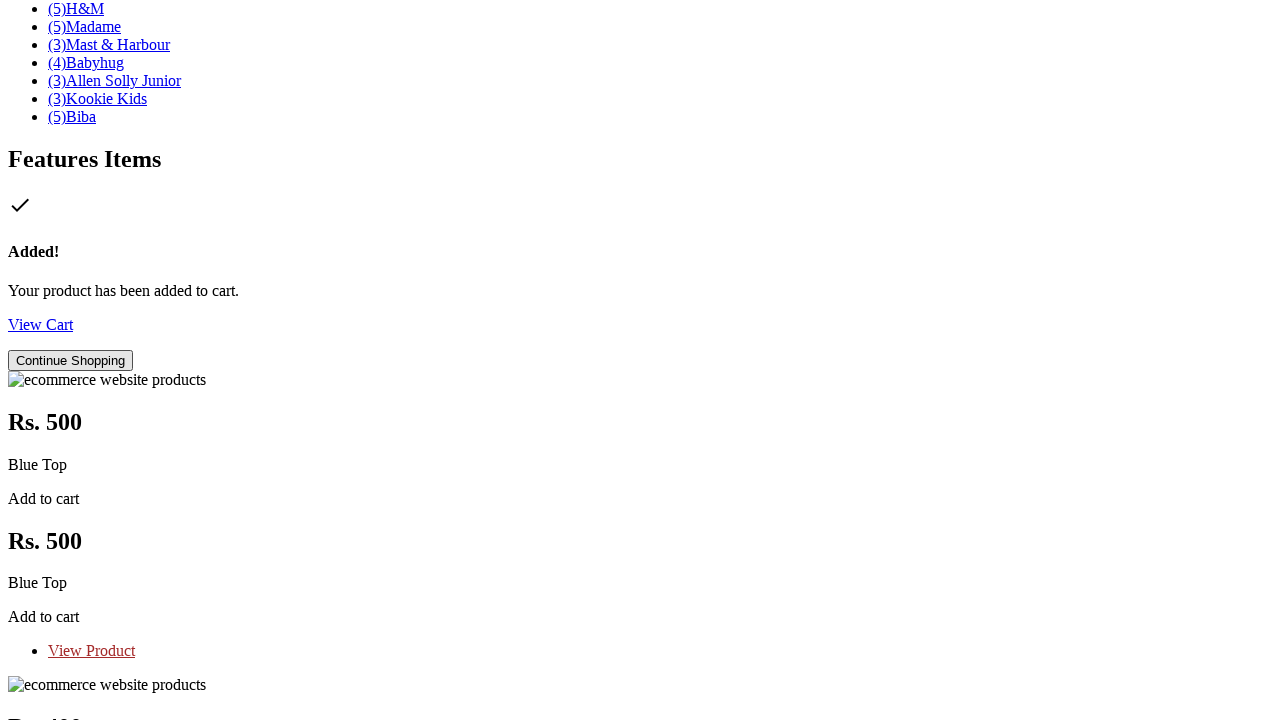

Clicked 'Add to Cart' button for product 6 at (44, 360) on xpath=//*[@class='features_items']//*[@class='productinfo text-center']//*[@clas
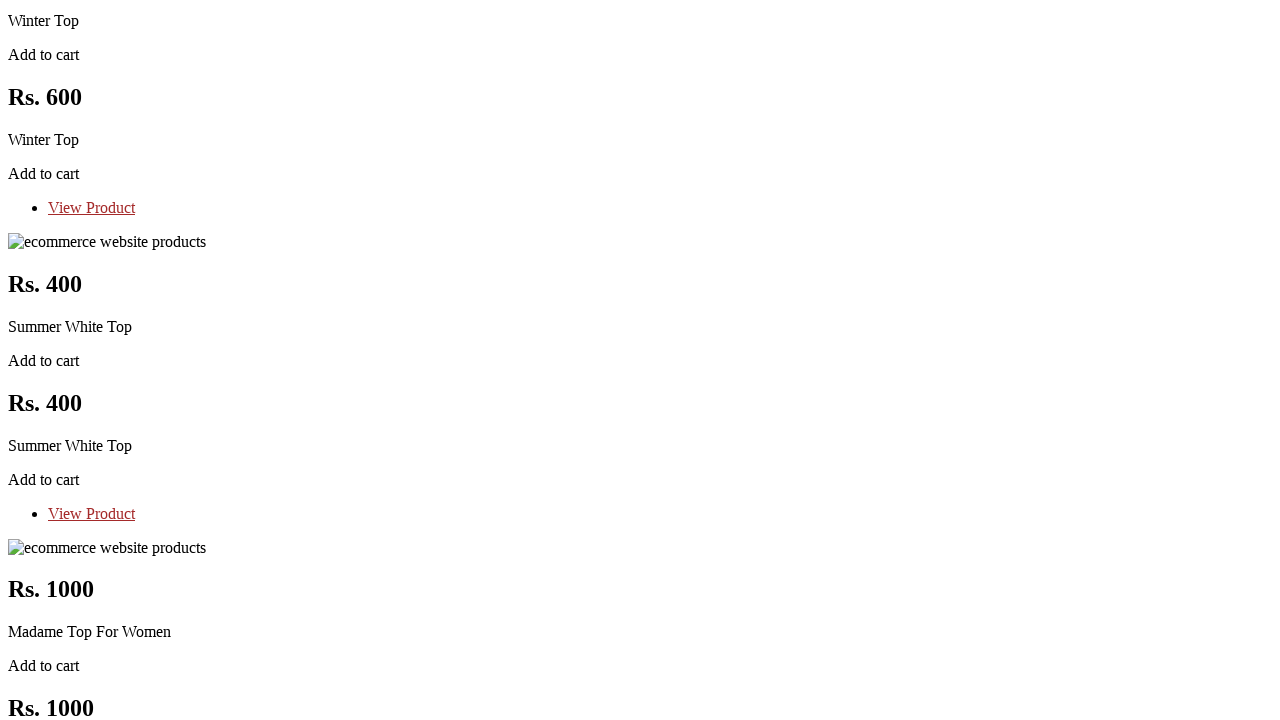

Confirmation modal appeared for product 6
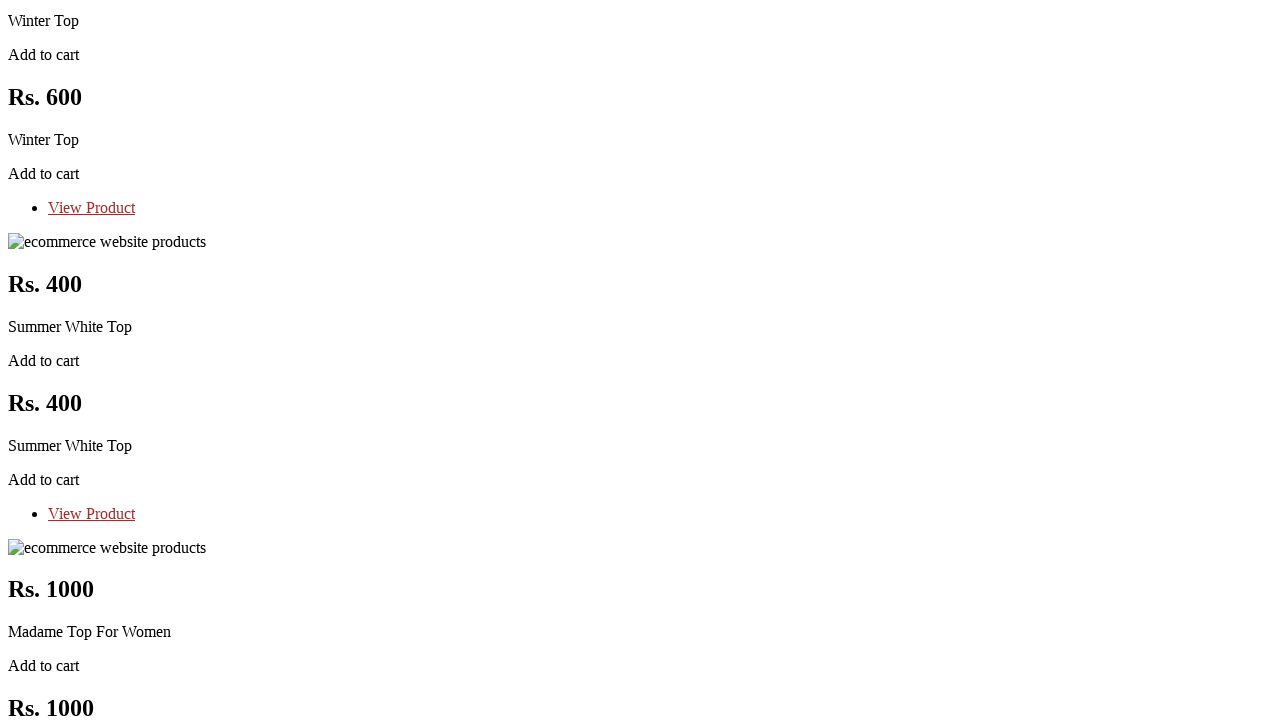

Clicked 'Continue Shopping' to dismiss confirmation modal for product 6 at (70, 360) on .btn.btn-success.close-modal.btn-block
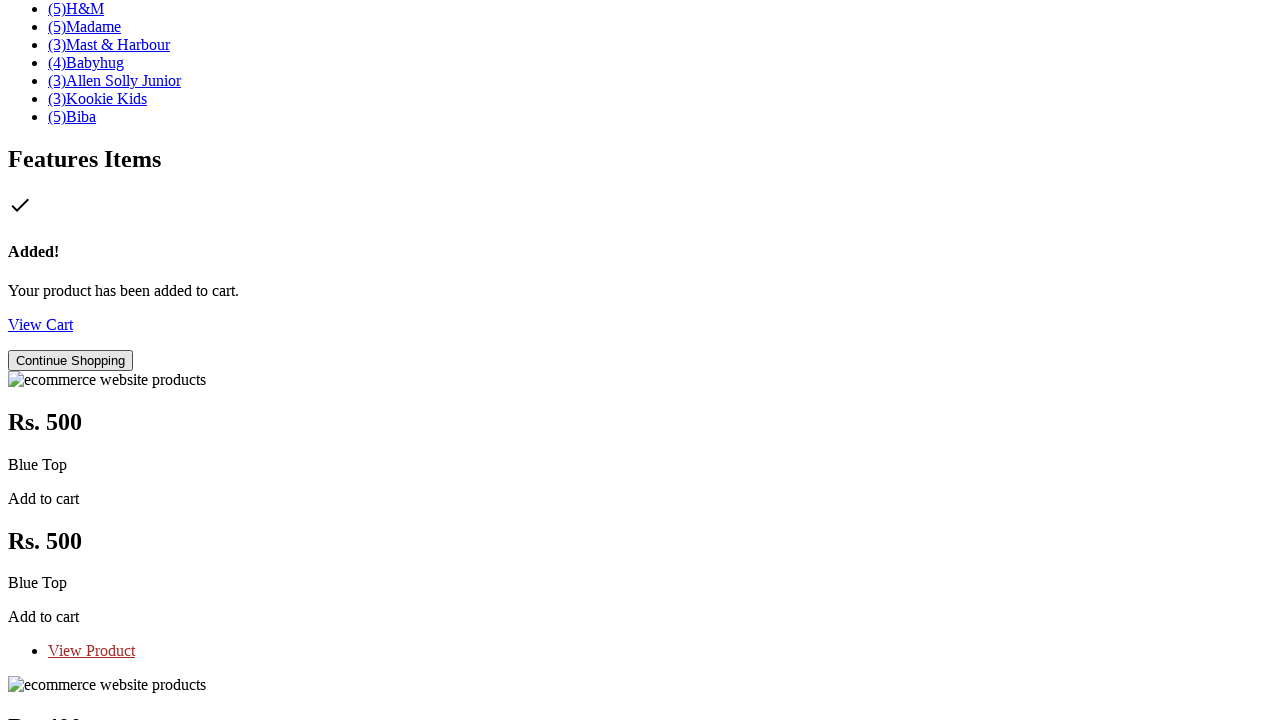

Waited for modal to close
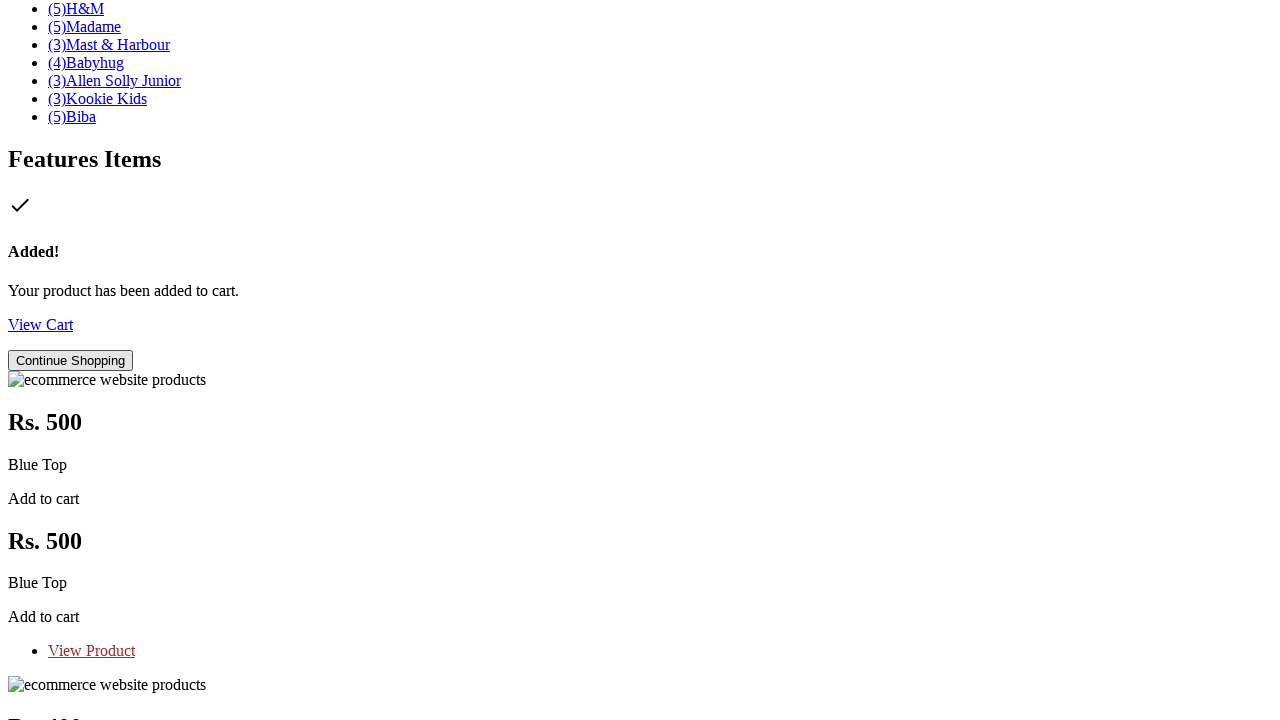

Clicked 'Add to Cart' button for product 7 at (44, 361) on xpath=//*[@class='features_items']//*[@class='productinfo text-center']//*[@clas
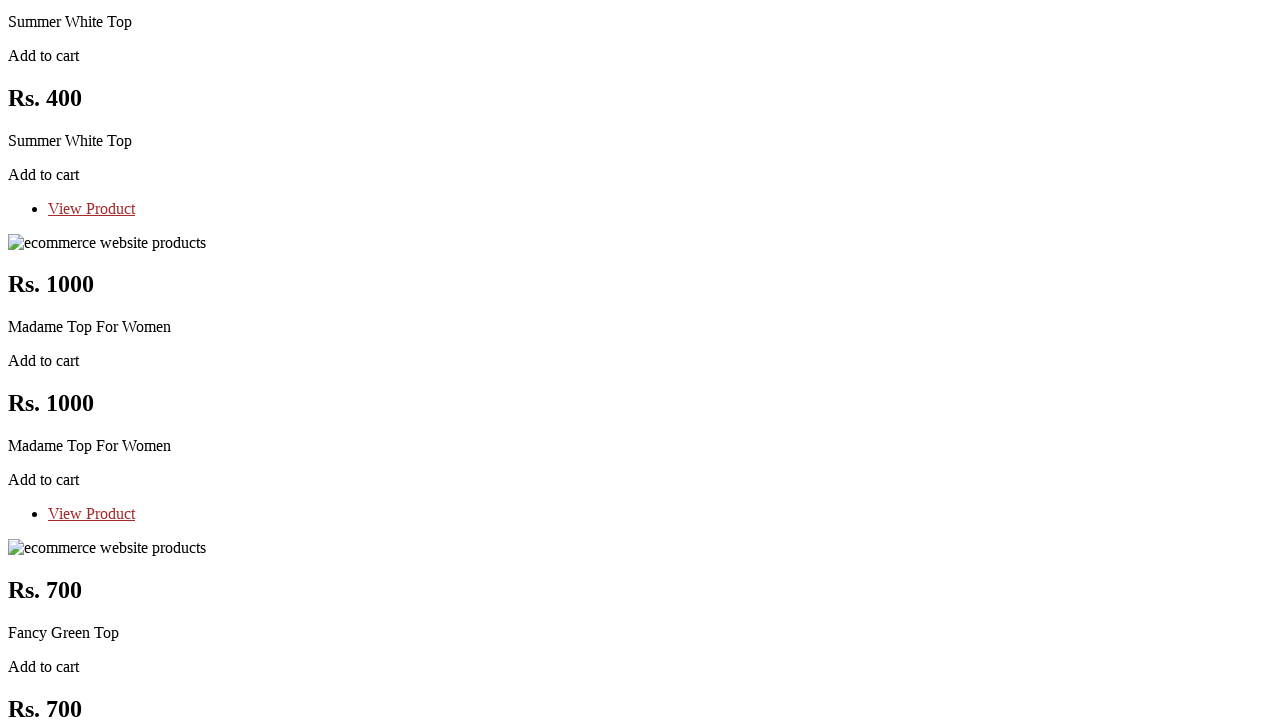

Confirmation modal appeared for product 7
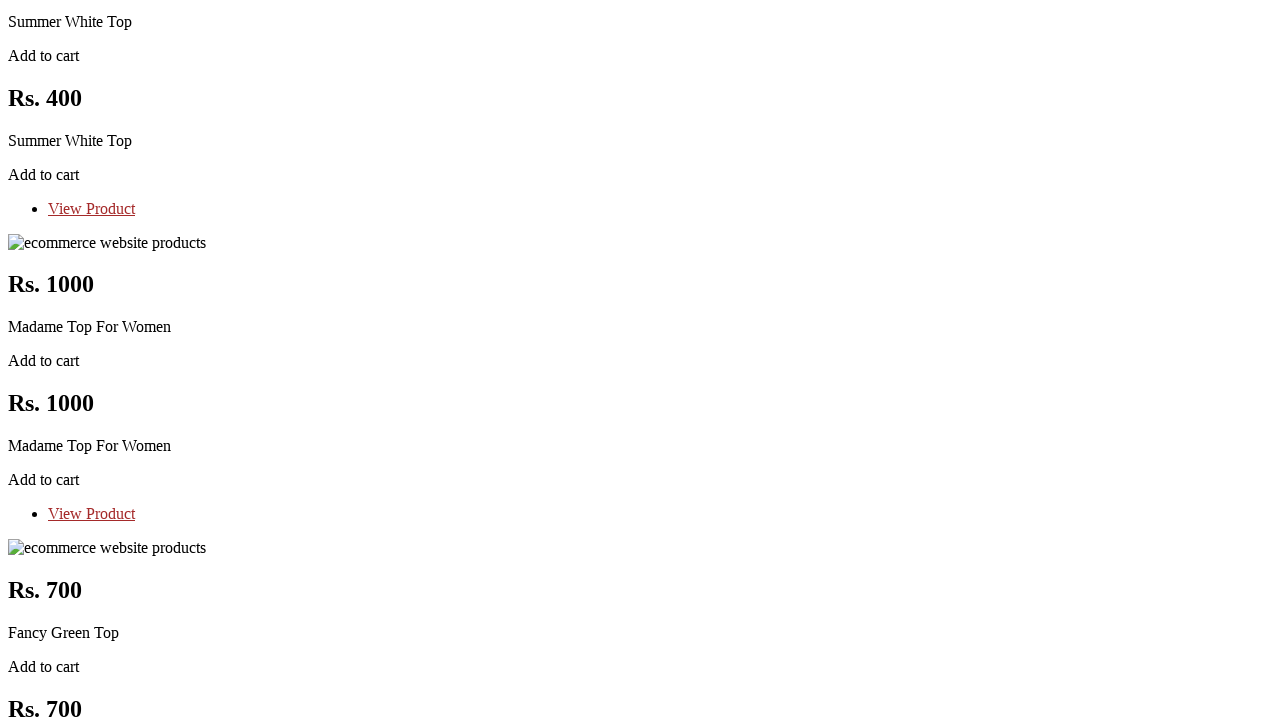

Clicked 'Continue Shopping' to dismiss confirmation modal for product 7 at (70, 360) on .btn.btn-success.close-modal.btn-block
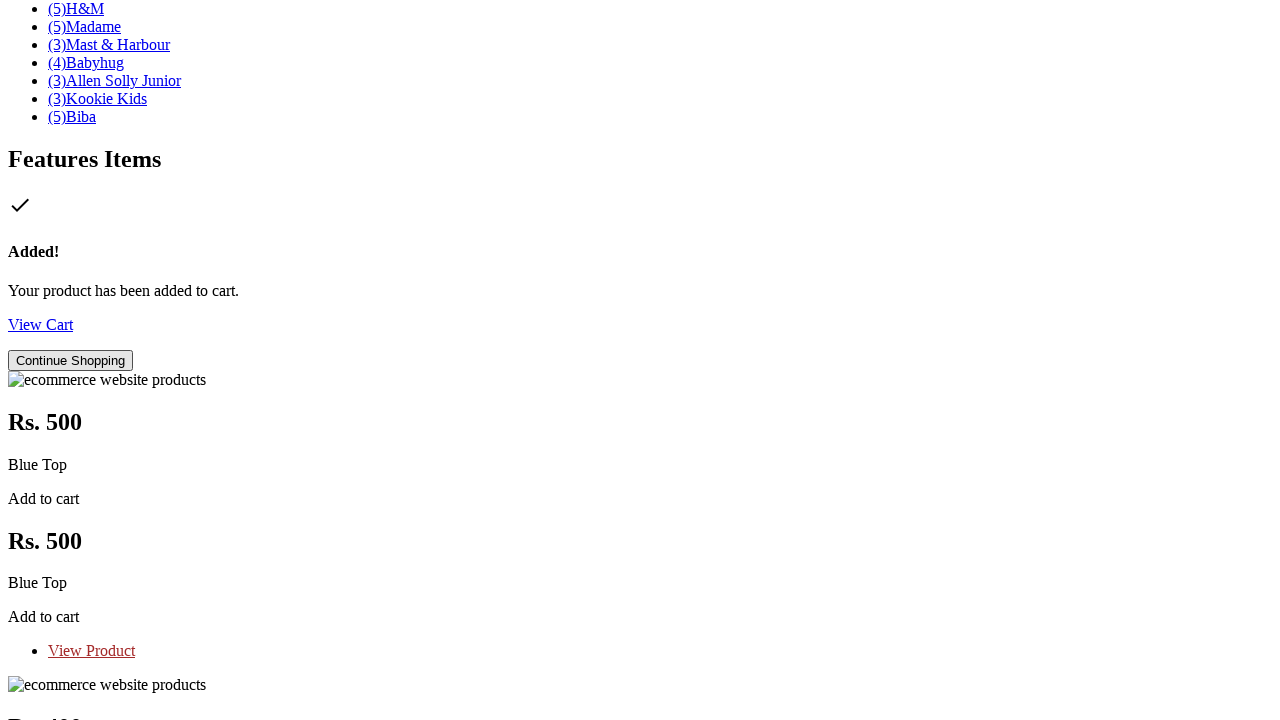

Waited for modal to close
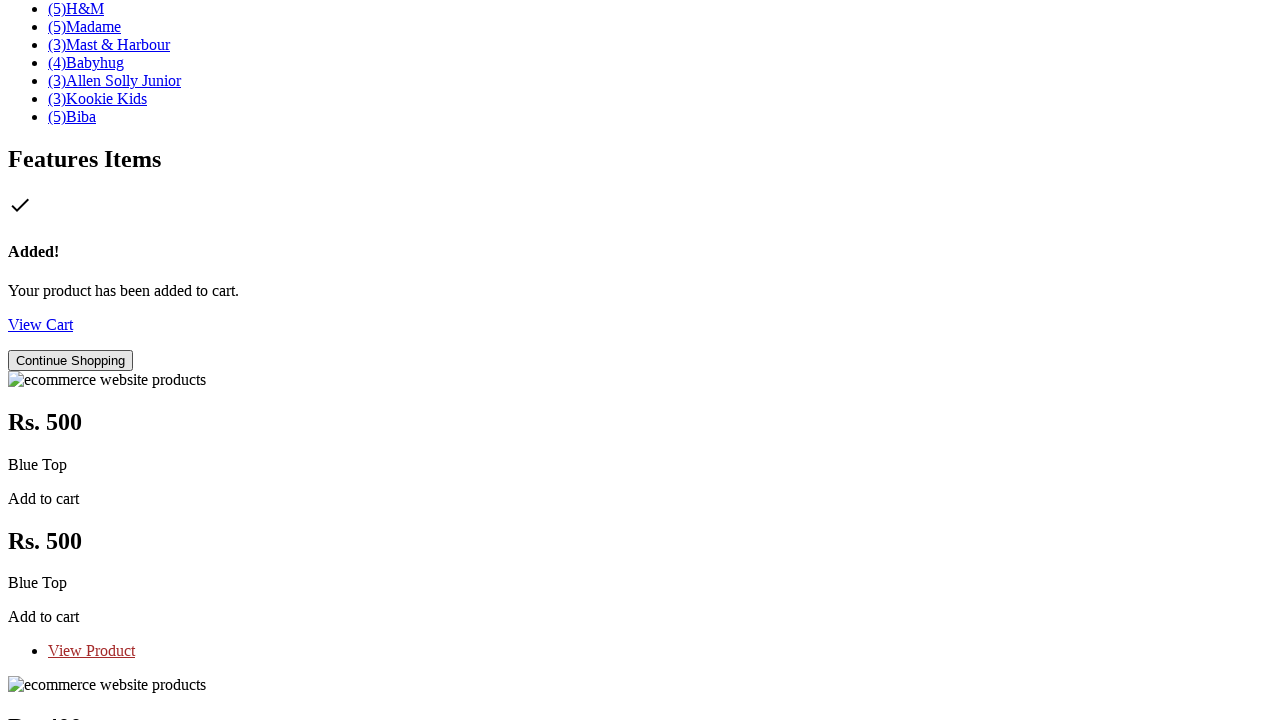

Clicked 'Add to Cart' button for product 8 at (44, 360) on xpath=//*[@class='features_items']//*[@class='productinfo text-center']//*[@clas
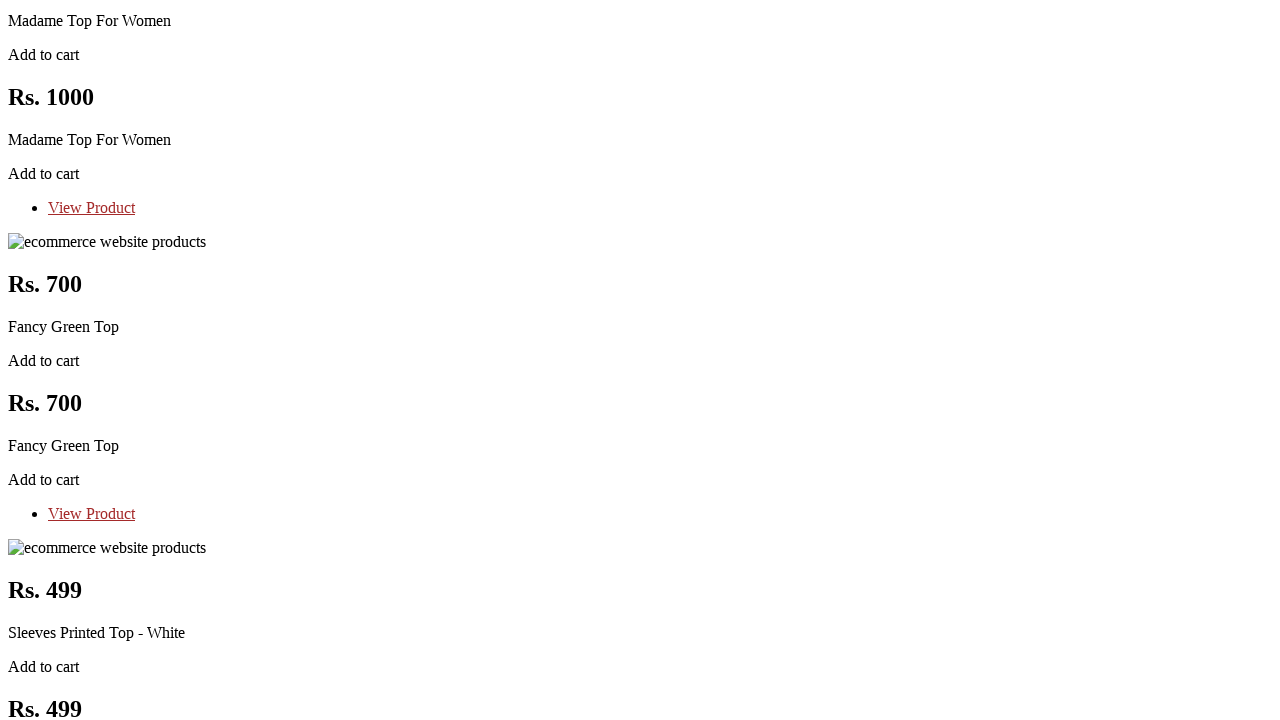

Confirmation modal appeared for product 8
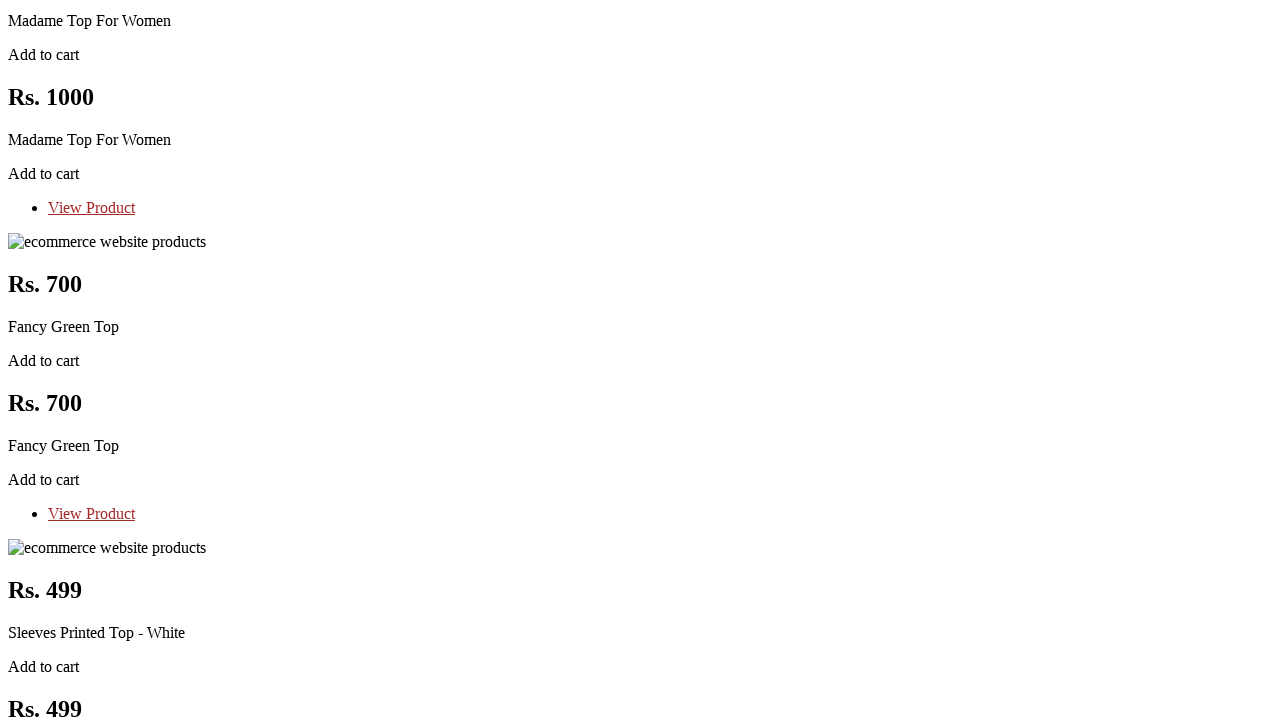

Clicked 'Continue Shopping' to dismiss confirmation modal for product 8 at (70, 360) on .btn.btn-success.close-modal.btn-block
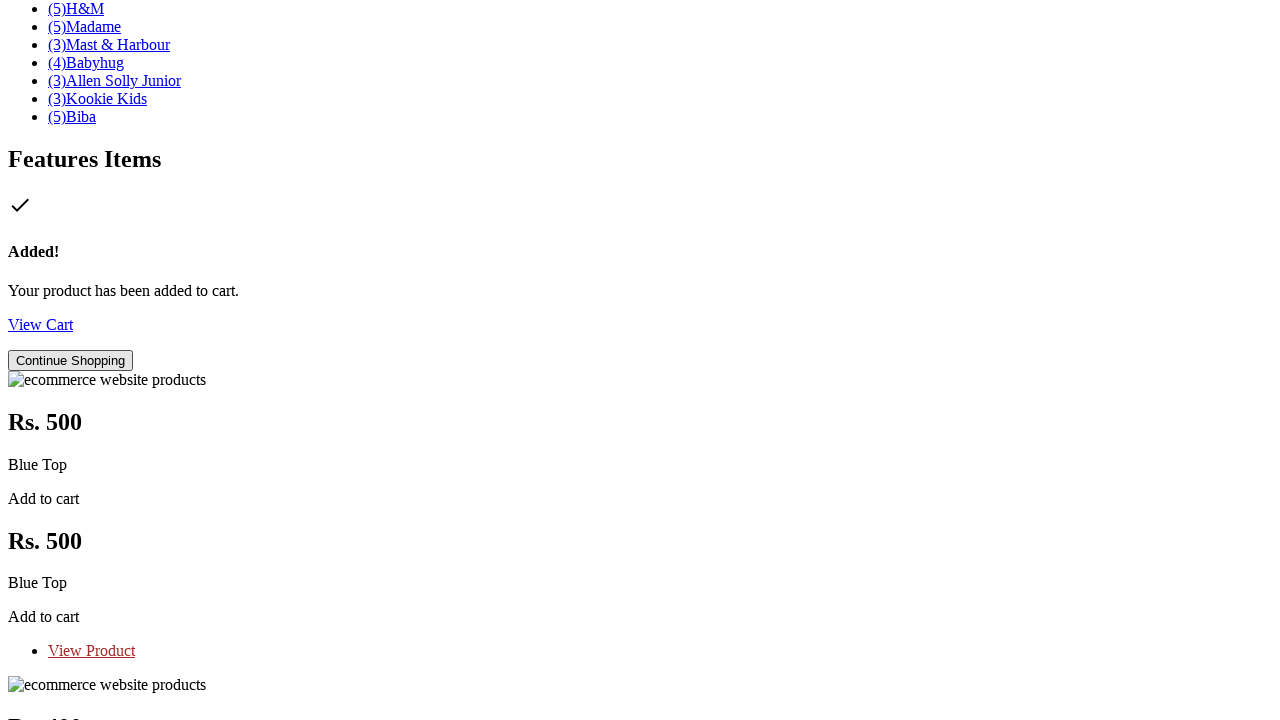

Waited for modal to close
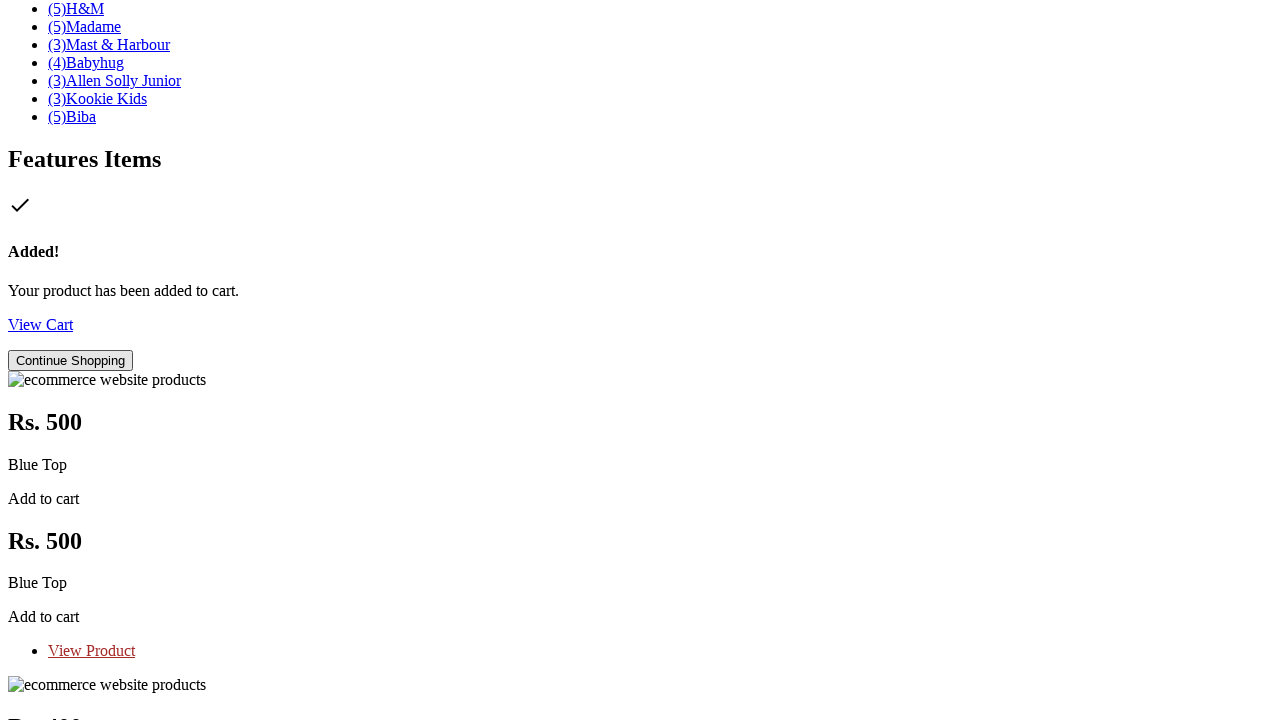

Clicked 'Add to Cart' button for product 9 at (44, 360) on xpath=//*[@class='features_items']//*[@class='productinfo text-center']//*[@clas
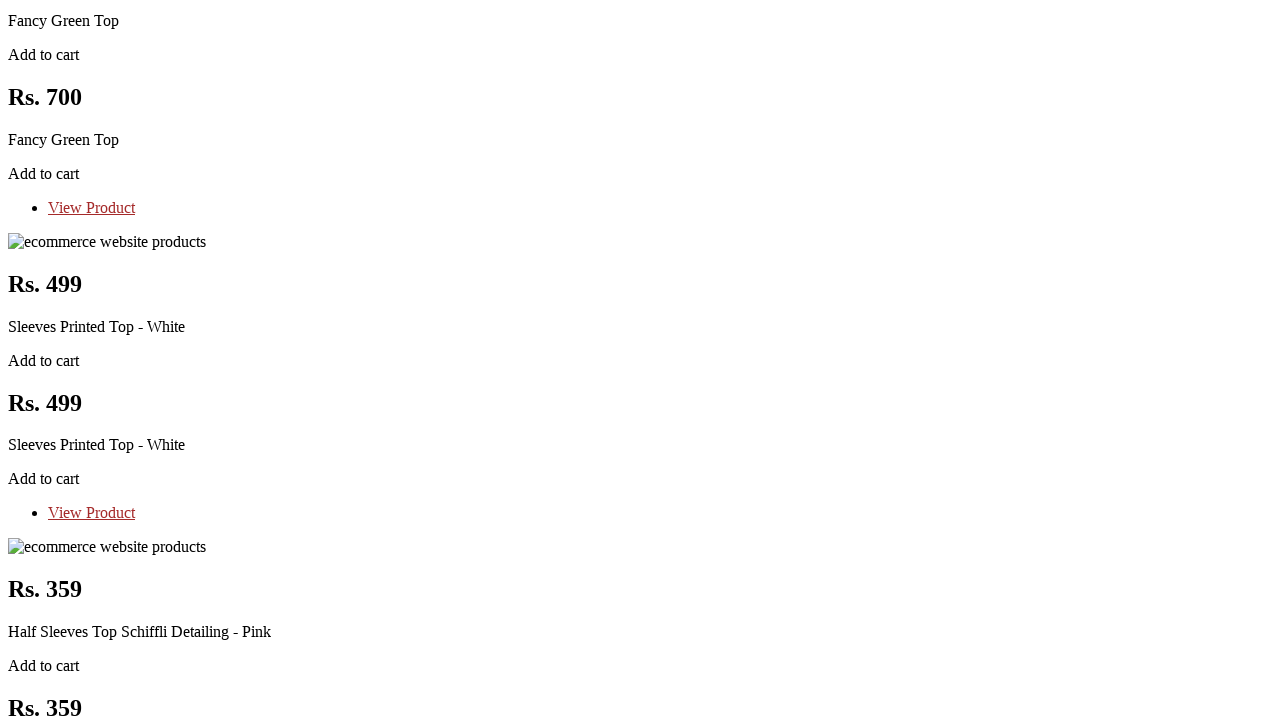

Confirmation modal appeared for product 9
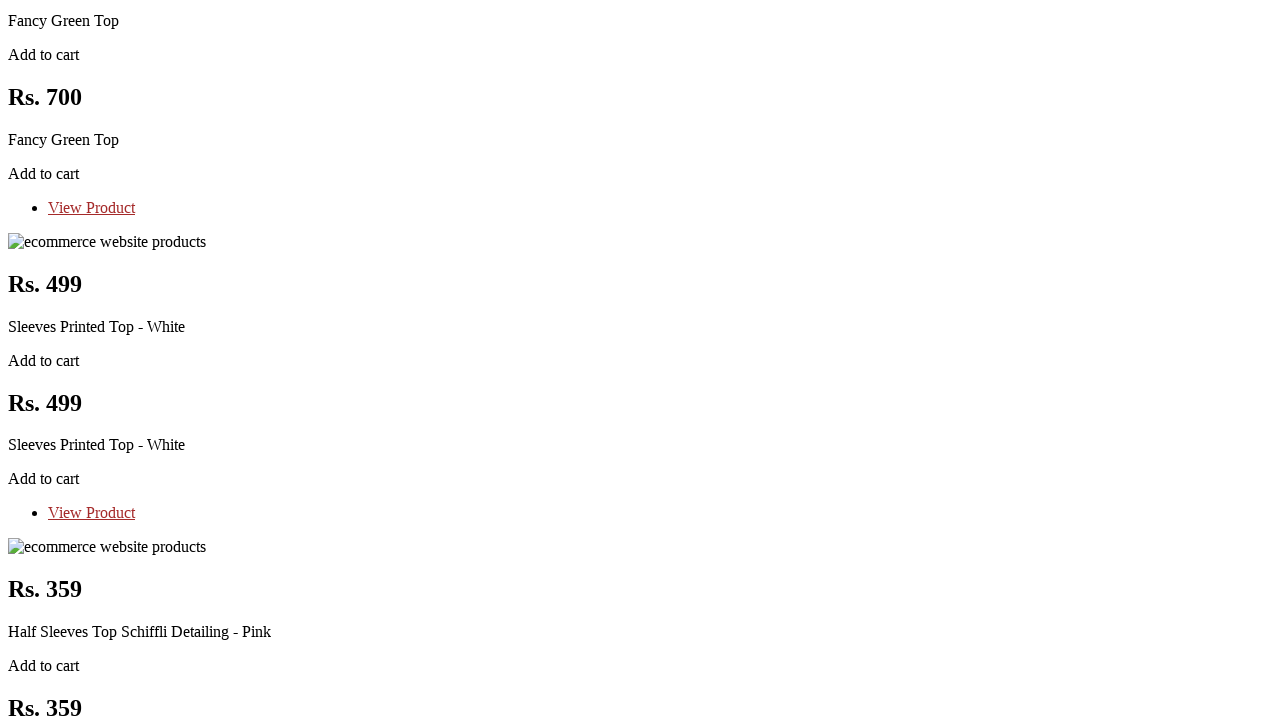

Clicked 'Continue Shopping' to dismiss confirmation modal for product 9 at (70, 360) on .btn.btn-success.close-modal.btn-block
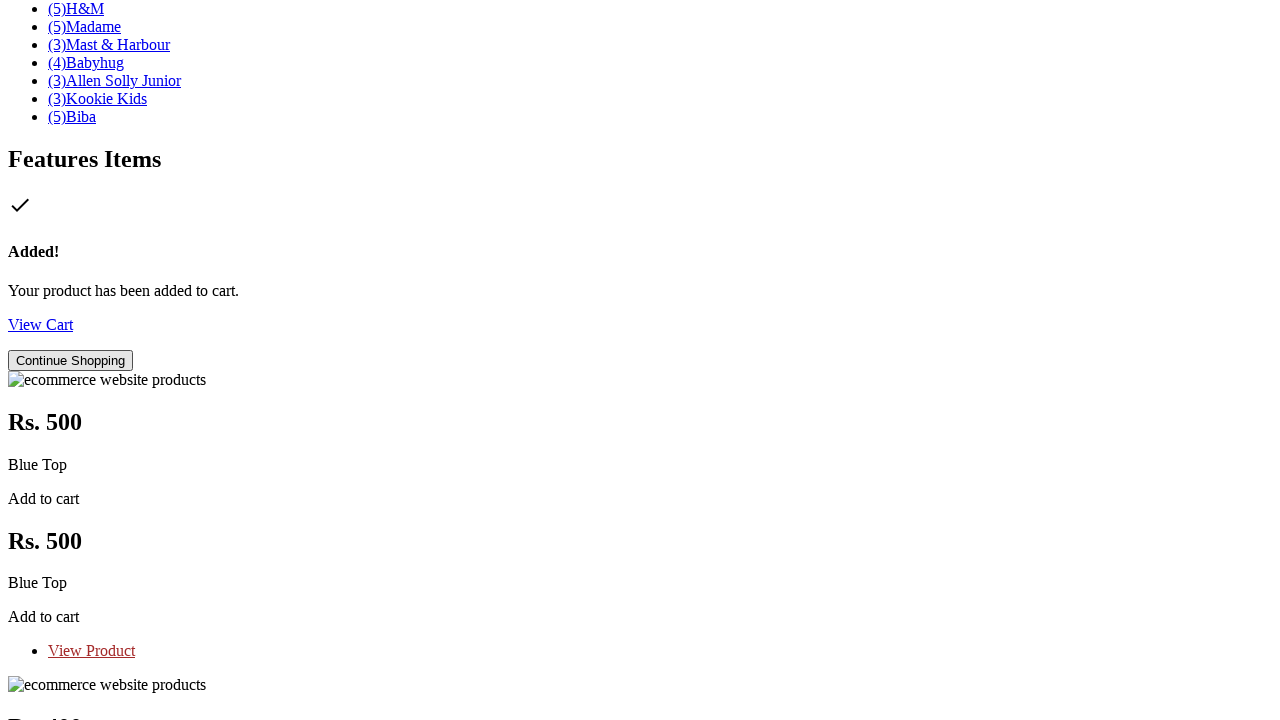

Waited for modal to close
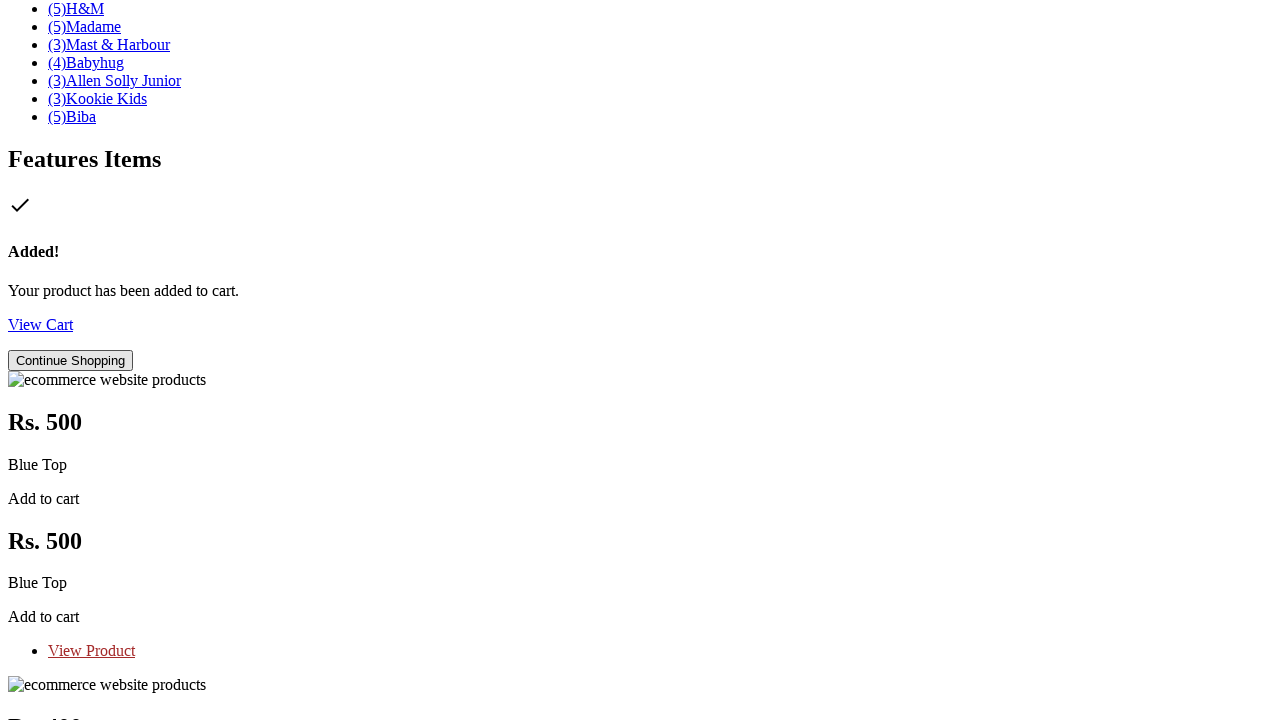

Clicked 'Add to Cart' button for product 10 at (44, 361) on xpath=//*[@class='features_items']//*[@class='productinfo text-center']//*[@clas
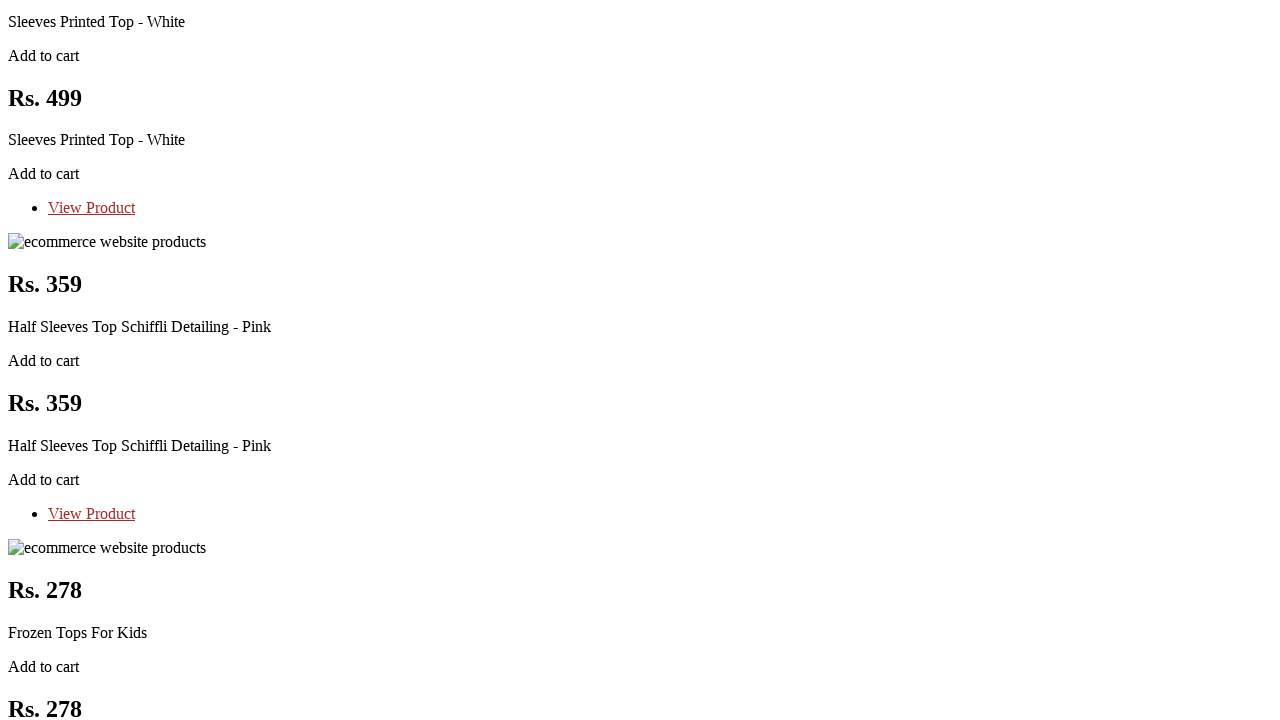

Confirmation modal appeared for product 10
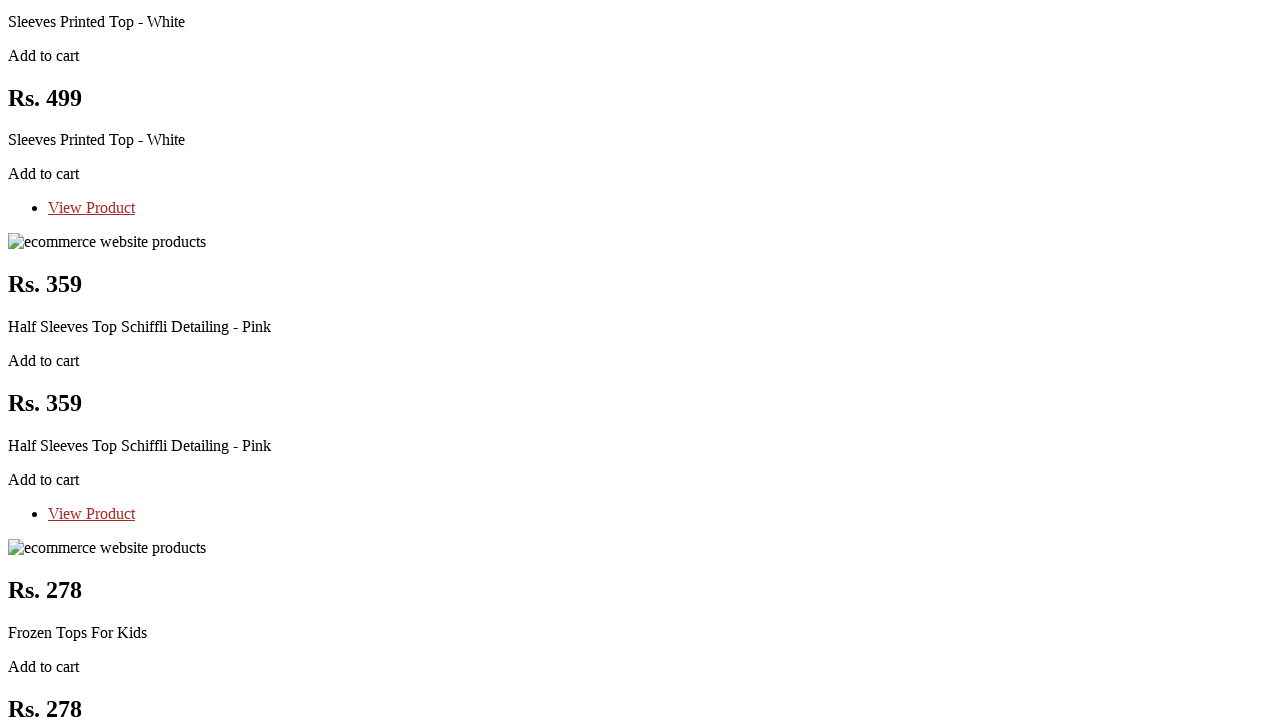

Clicked 'Continue Shopping' to dismiss confirmation modal for product 10 at (70, 360) on .btn.btn-success.close-modal.btn-block
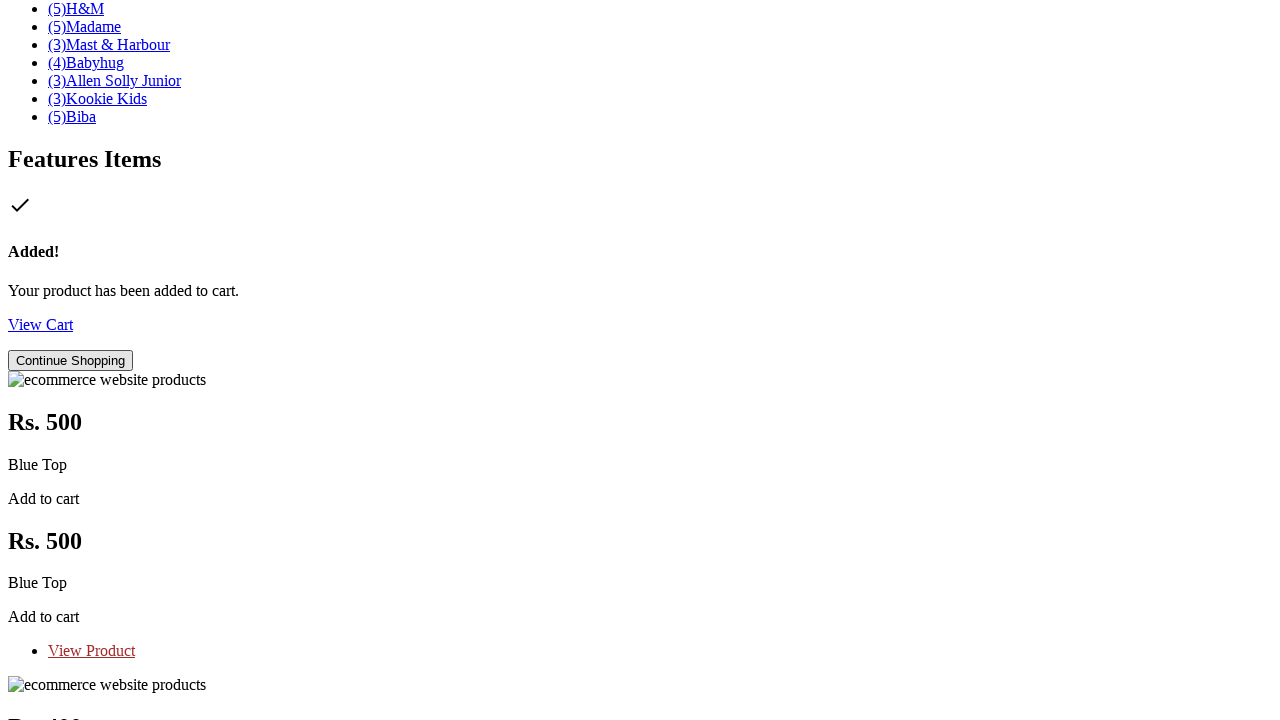

Waited for modal to close
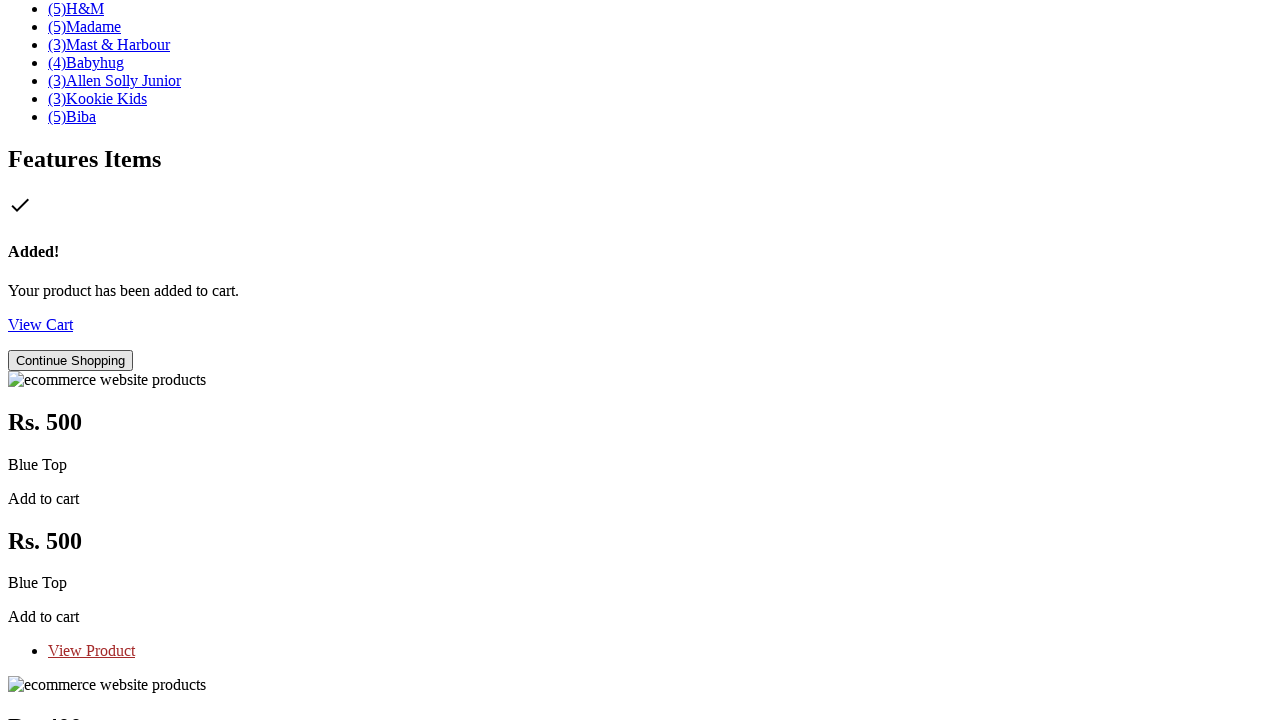

Clicked 'Add to Cart' button for product 11 at (44, 360) on xpath=//*[@class='features_items']//*[@class='productinfo text-center']//*[@clas
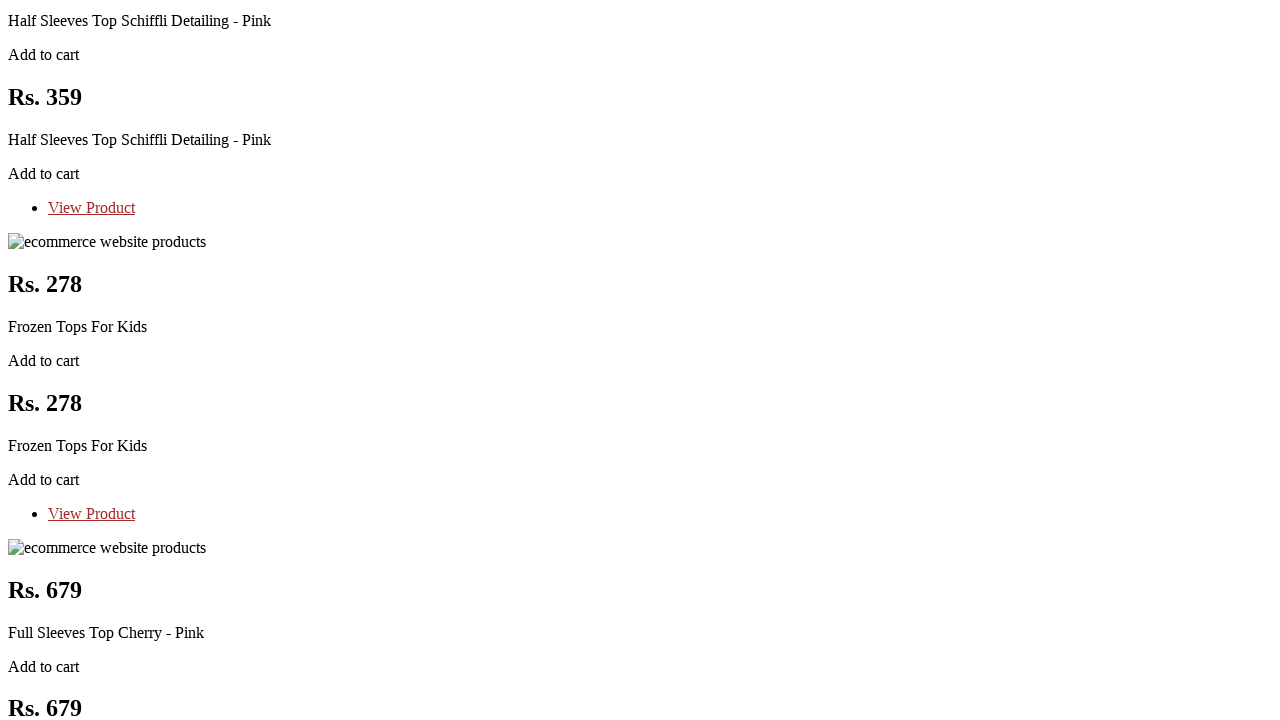

Confirmation modal appeared for product 11
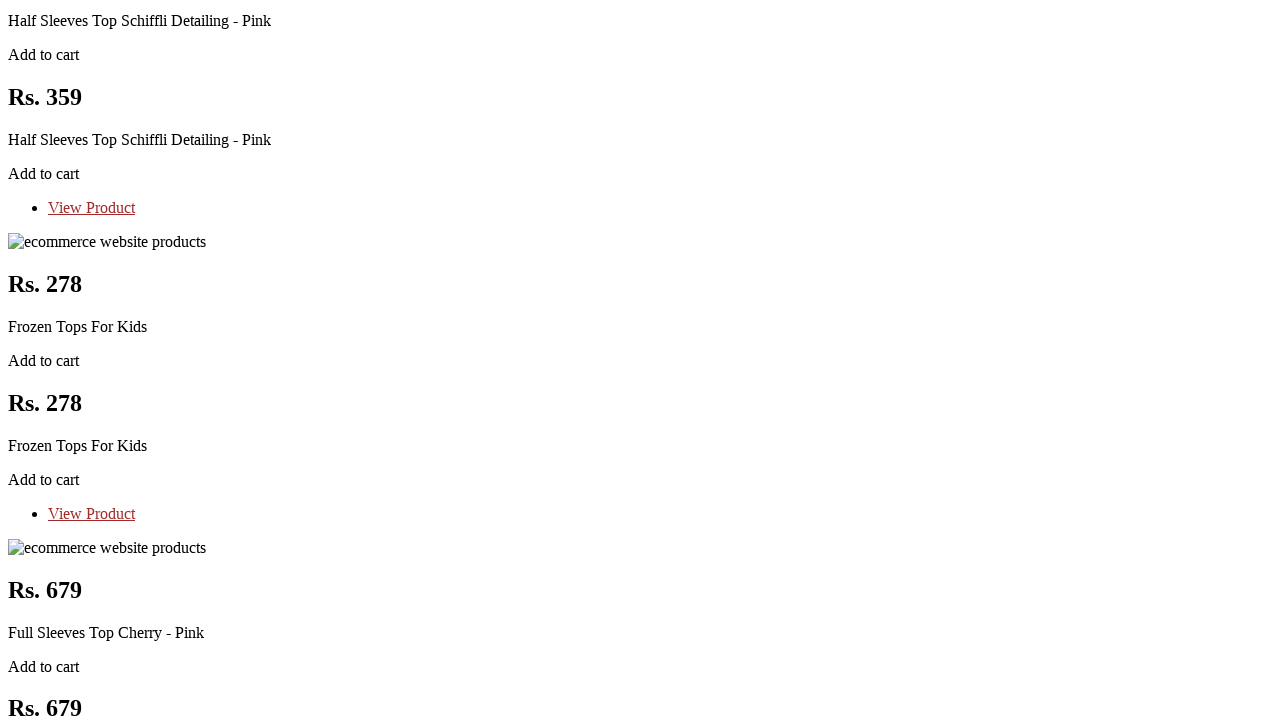

Clicked 'Continue Shopping' to dismiss confirmation modal for product 11 at (70, 360) on .btn.btn-success.close-modal.btn-block
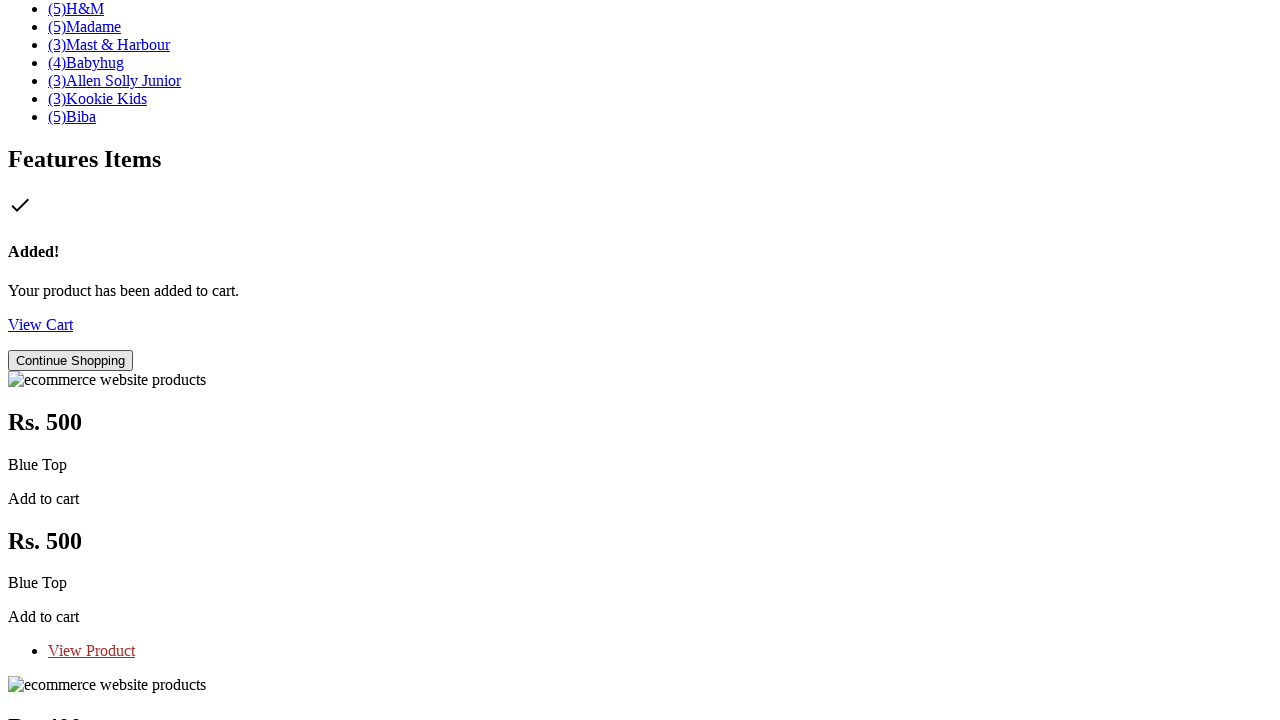

Waited for modal to close
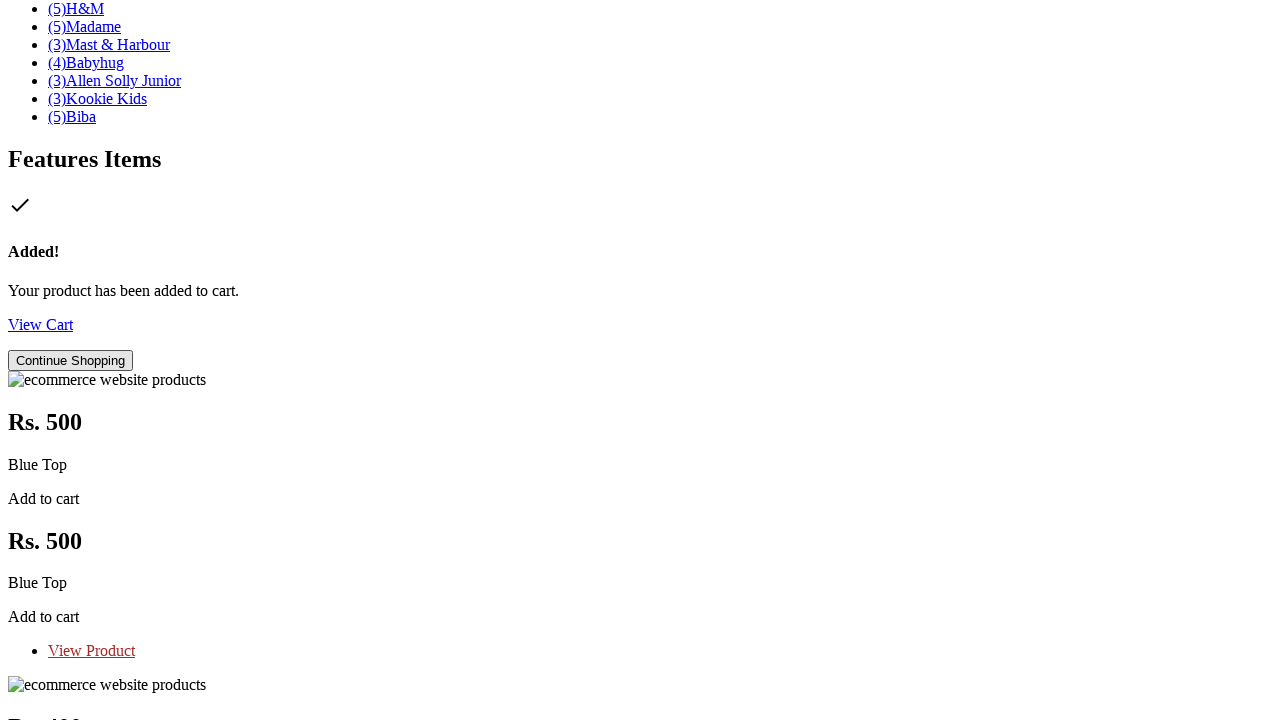

Clicked 'Add to Cart' button for product 12 at (44, 360) on xpath=//*[@class='features_items']//*[@class='productinfo text-center']//*[@clas
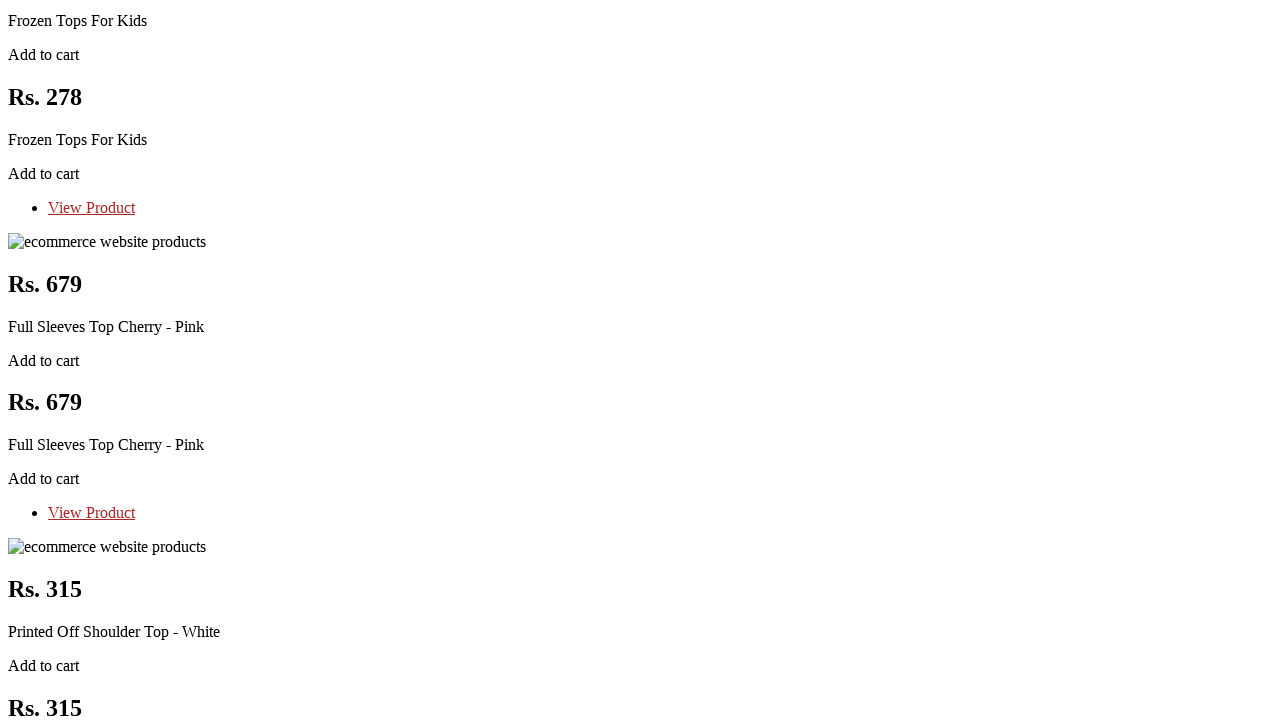

Confirmation modal appeared for product 12
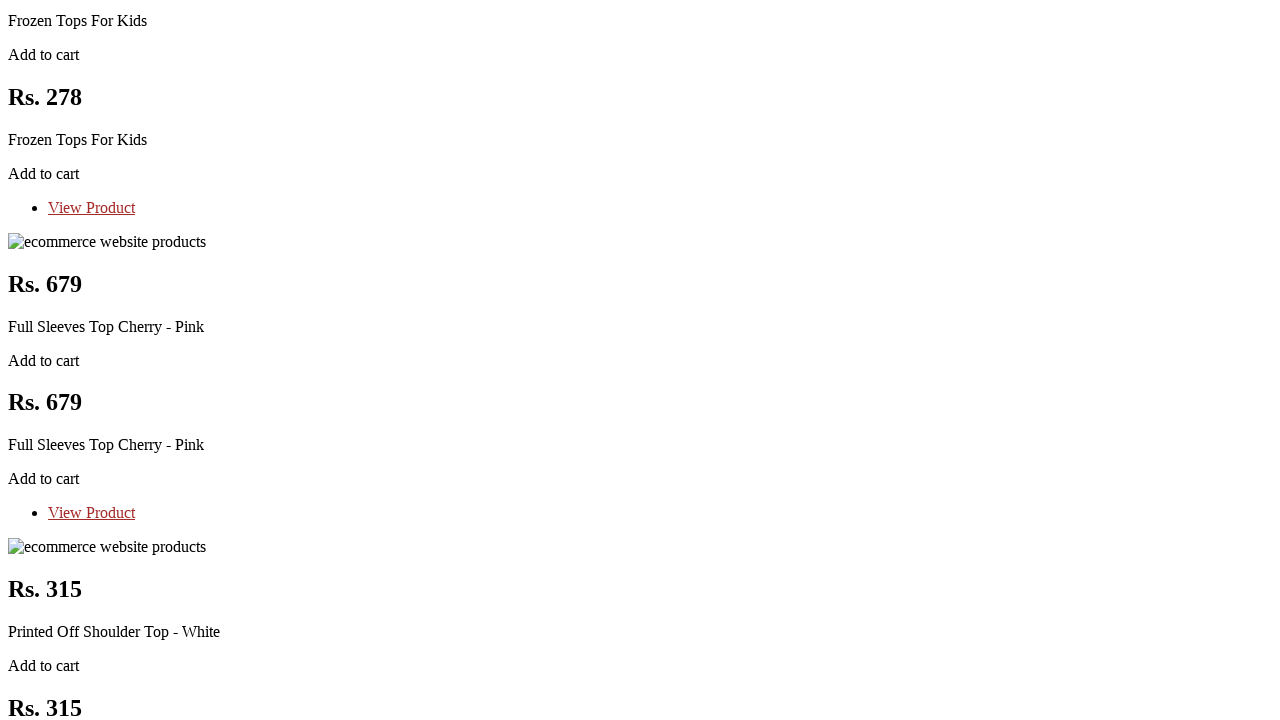

Clicked 'Continue Shopping' to dismiss confirmation modal for product 12 at (70, 360) on .btn.btn-success.close-modal.btn-block
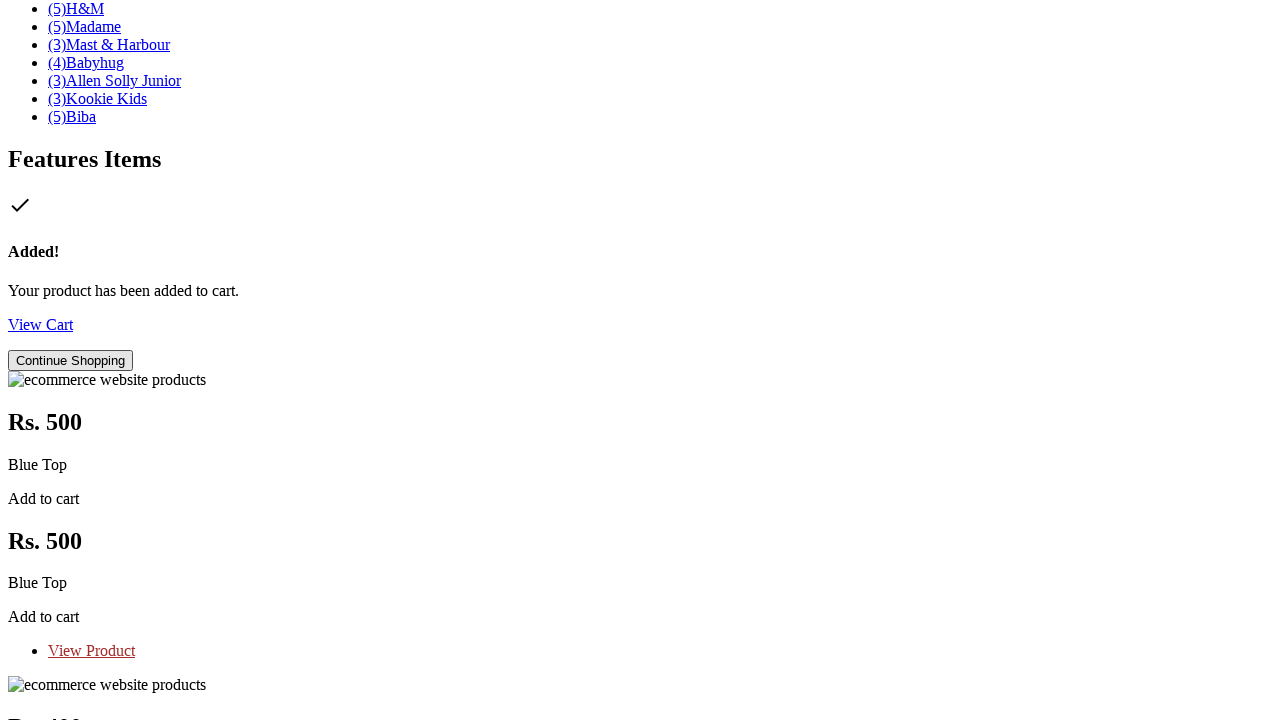

Waited for modal to close
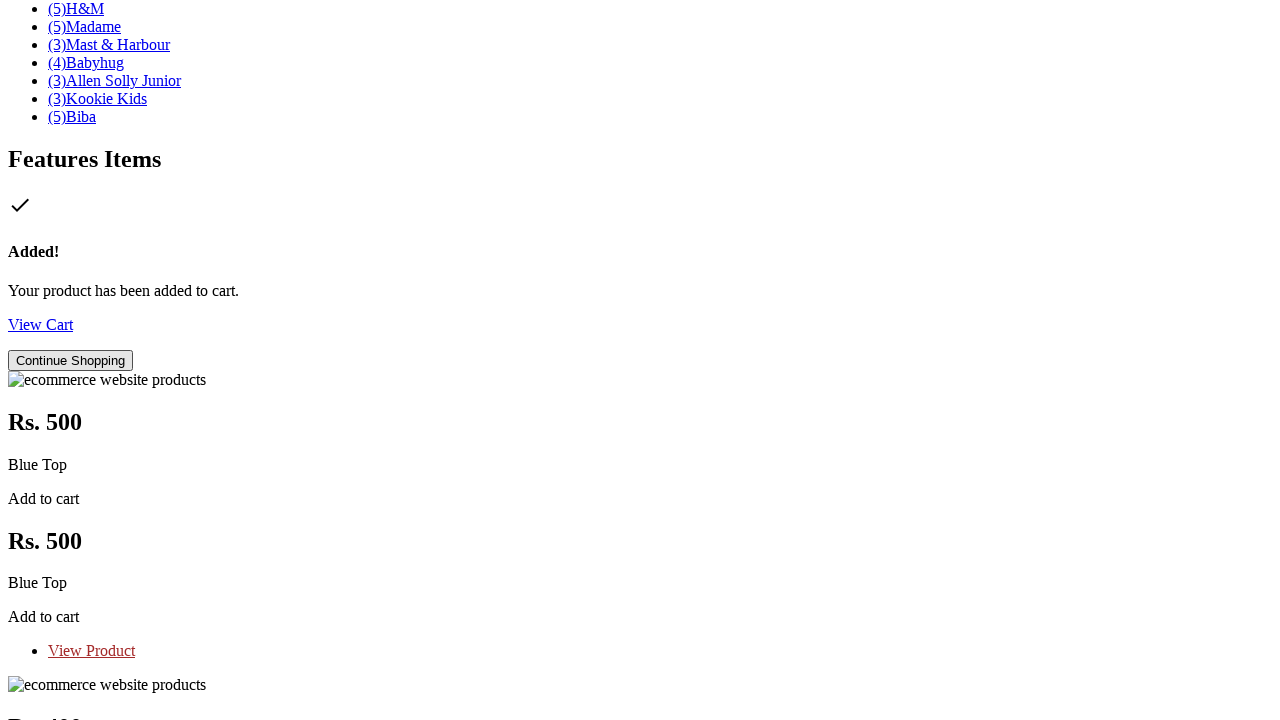

Clicked 'Add to Cart' button for product 13 at (44, 361) on xpath=//*[@class='features_items']//*[@class='productinfo text-center']//*[@clas
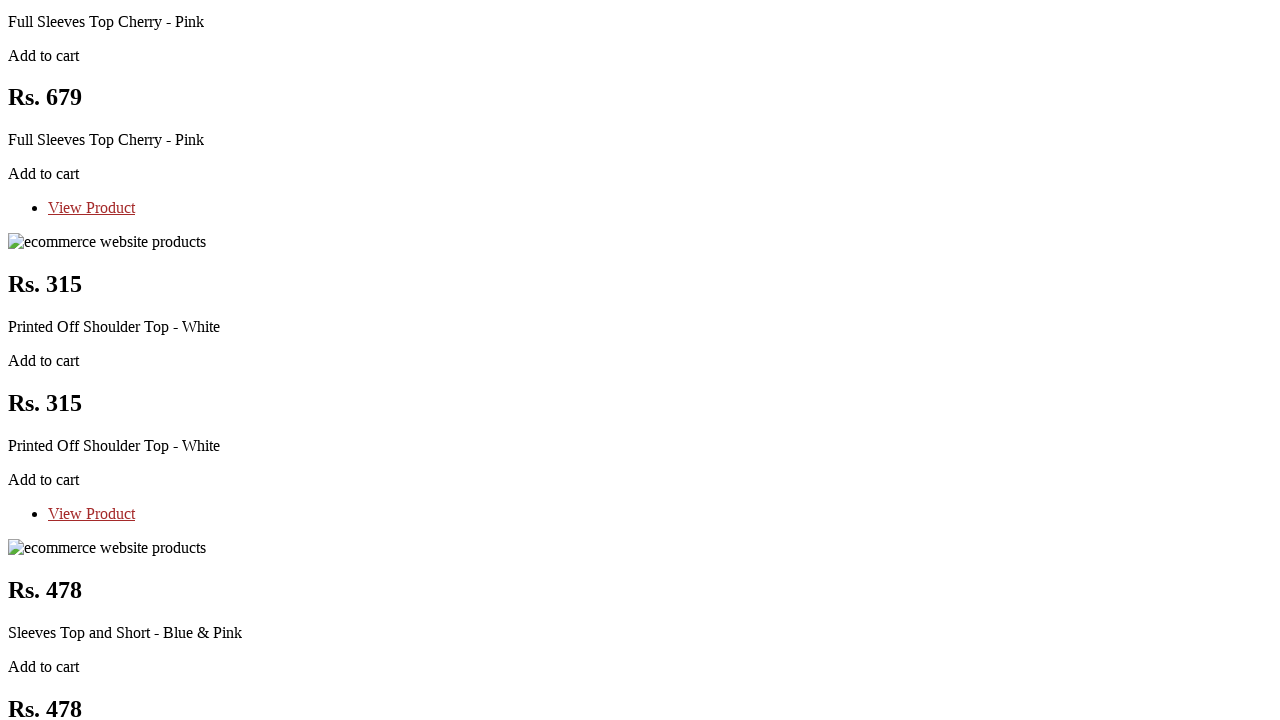

Confirmation modal appeared for product 13
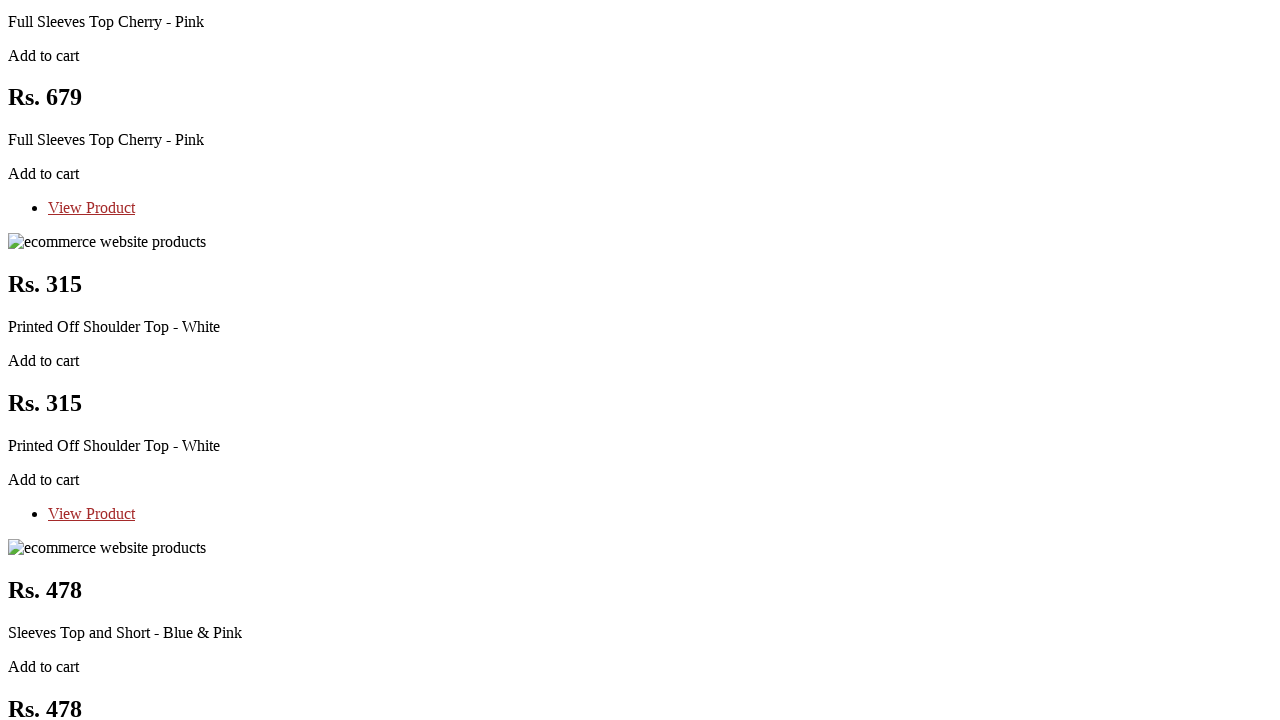

Clicked 'Continue Shopping' to dismiss confirmation modal for product 13 at (70, 360) on .btn.btn-success.close-modal.btn-block
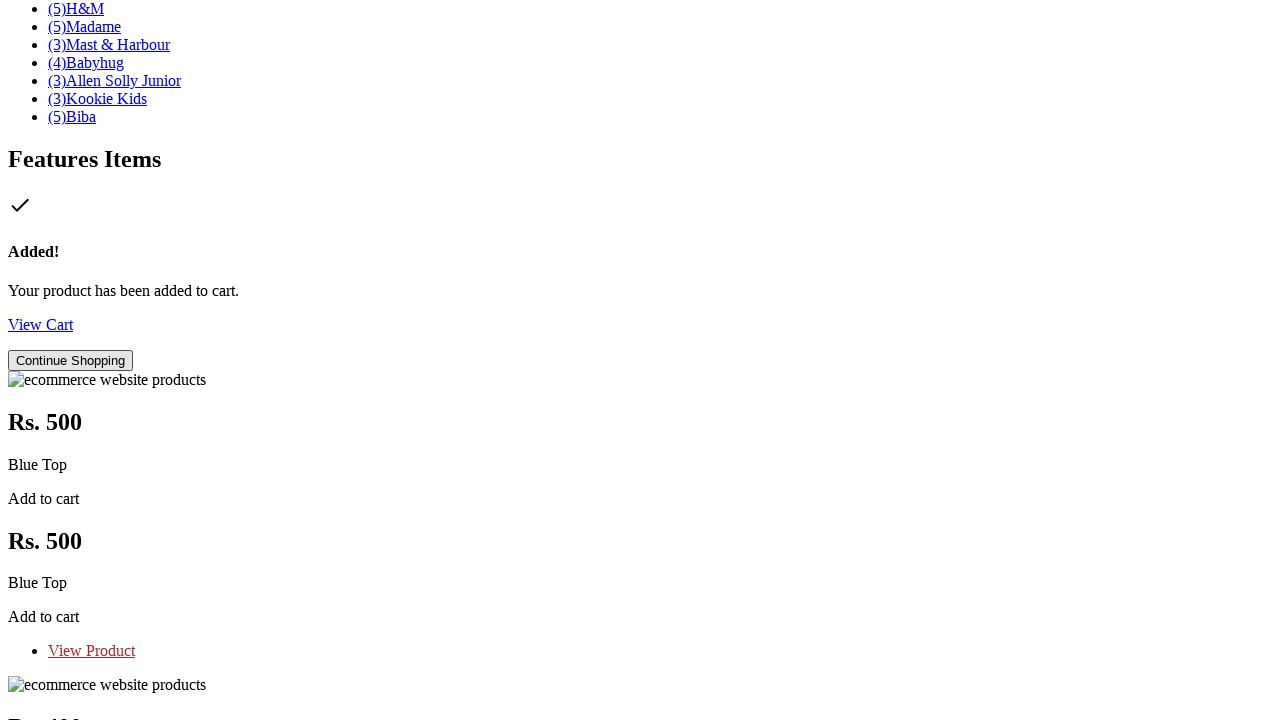

Waited for modal to close
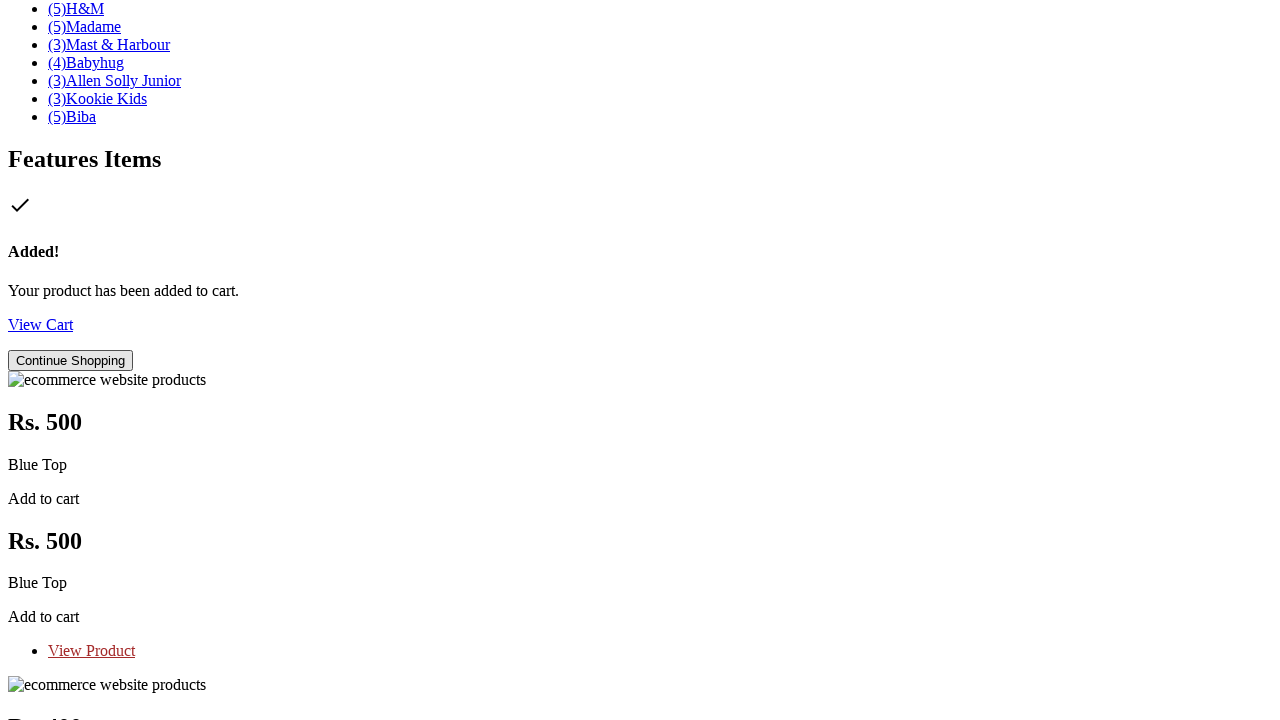

Clicked 'Add to Cart' button for product 14 at (44, 360) on xpath=//*[@class='features_items']//*[@class='productinfo text-center']//*[@clas
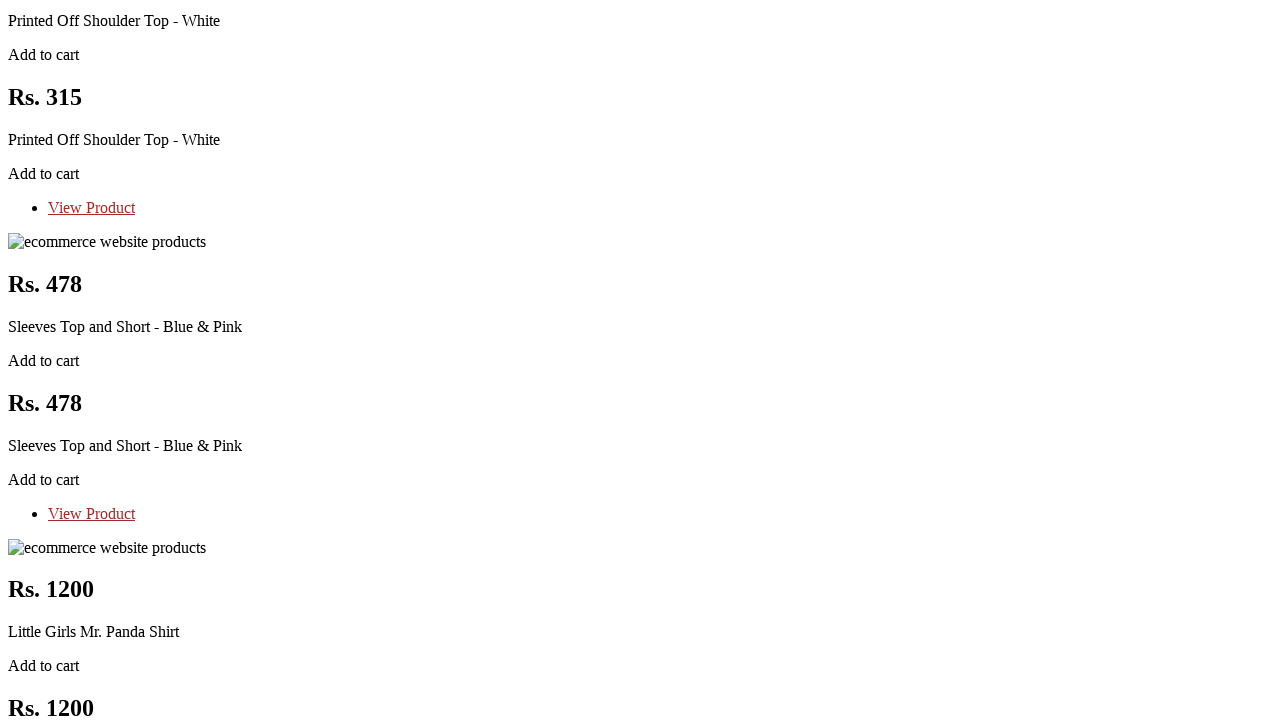

Confirmation modal appeared for product 14
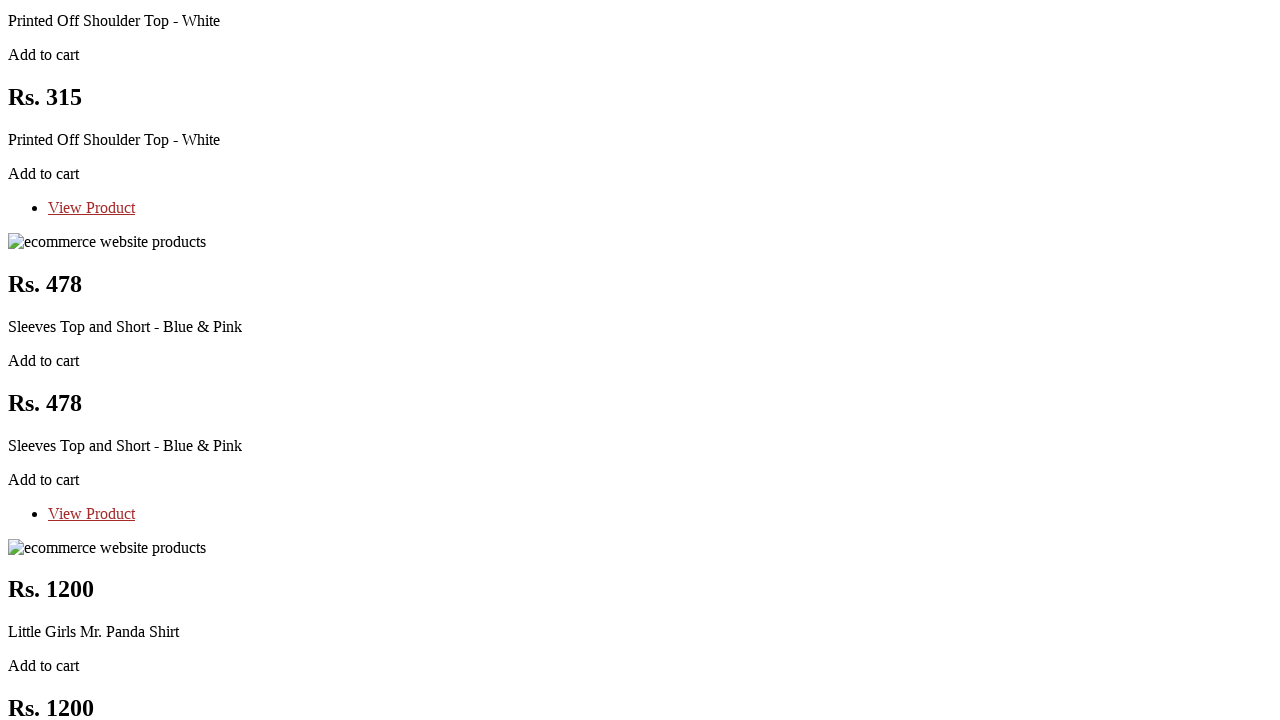

Clicked 'Continue Shopping' to dismiss confirmation modal for product 14 at (70, 360) on .btn.btn-success.close-modal.btn-block
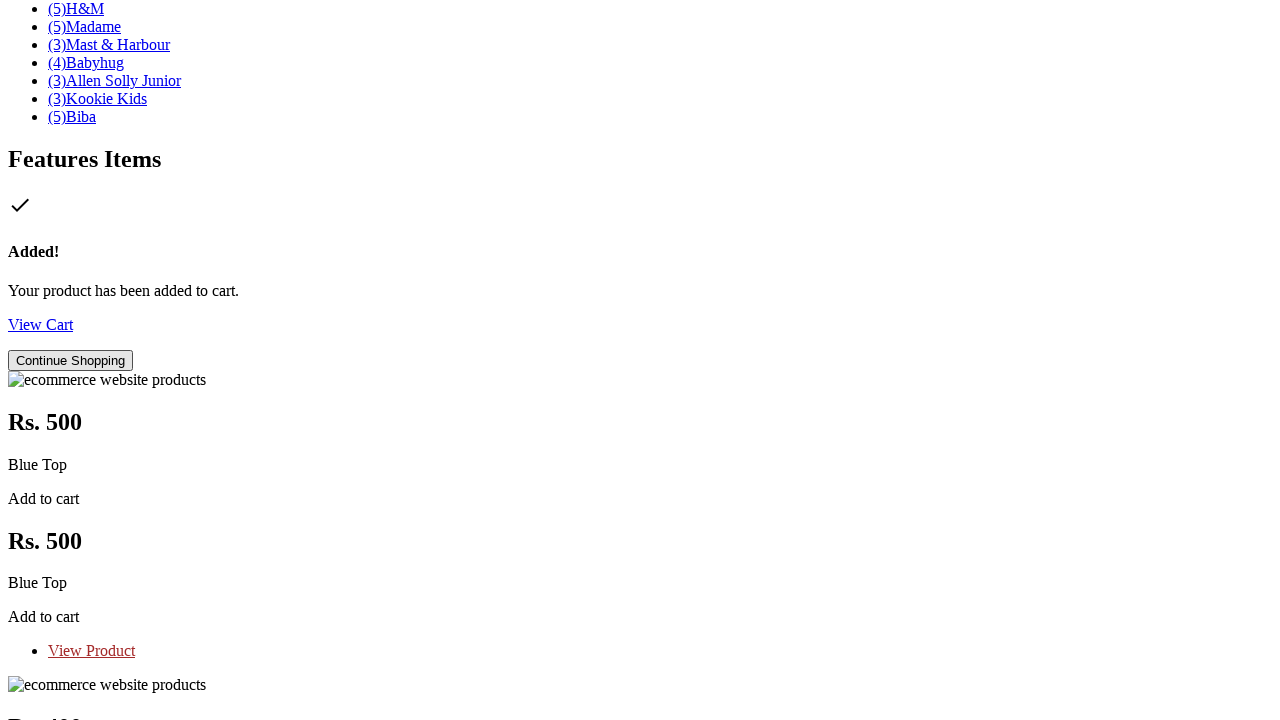

Waited for modal to close
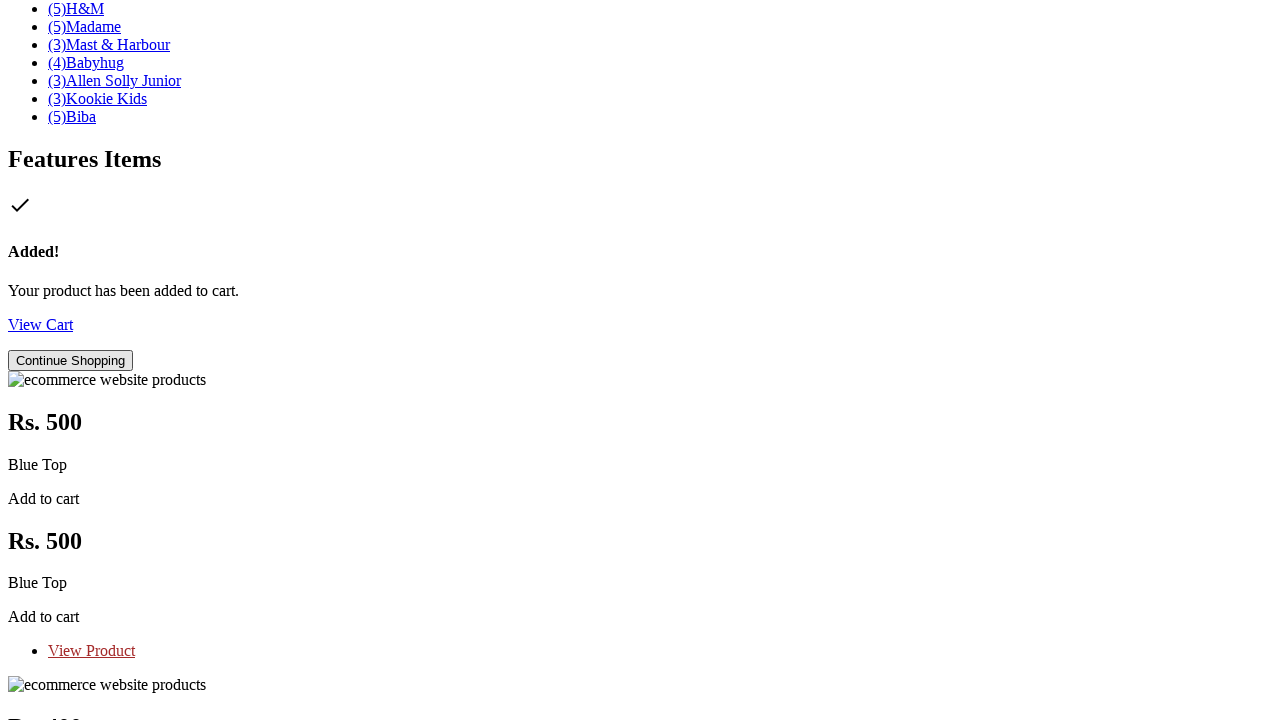

Clicked 'Add to Cart' button for product 15 at (44, 361) on xpath=//*[@class='features_items']//*[@class='productinfo text-center']//*[@clas
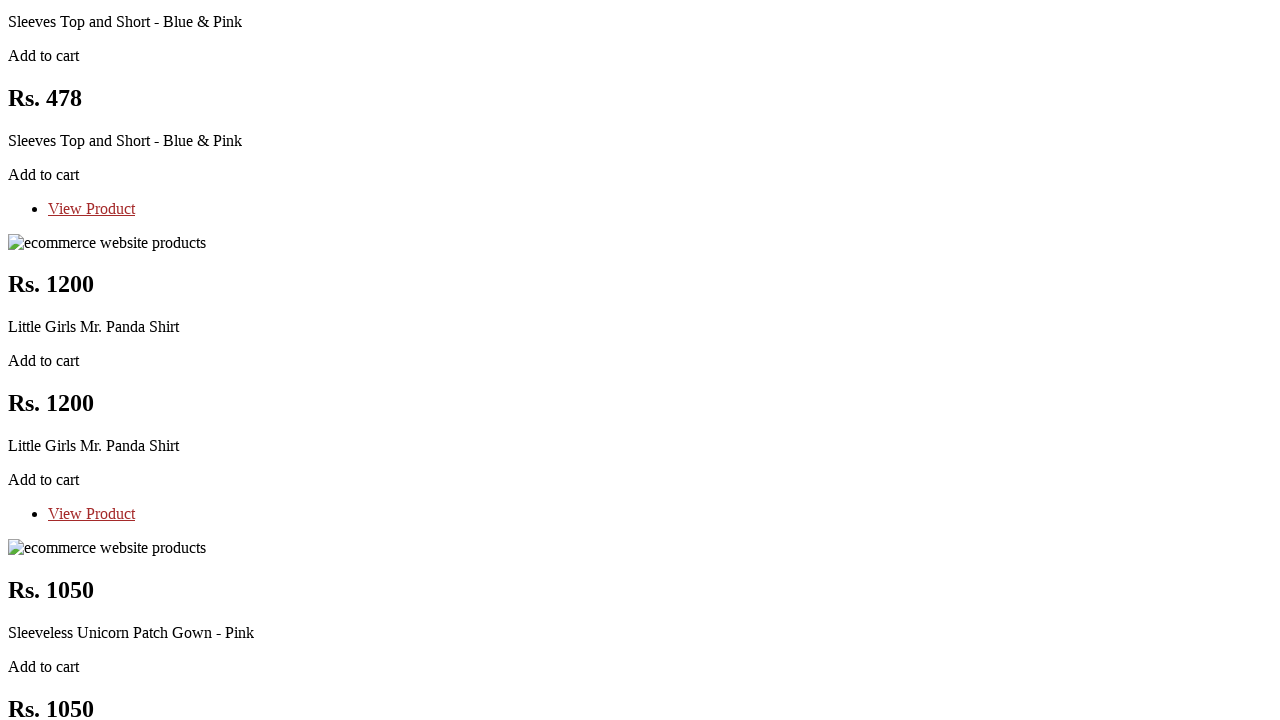

Confirmation modal appeared for product 15
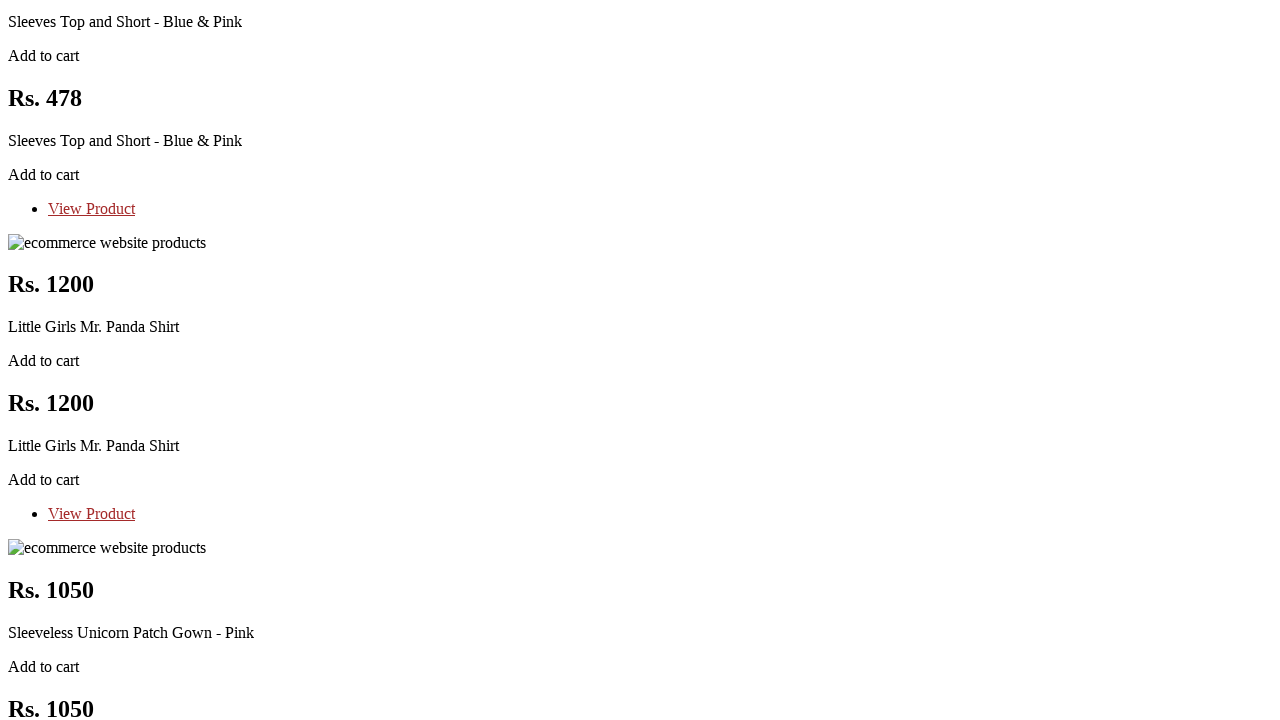

Clicked 'Continue Shopping' to dismiss confirmation modal for product 15 at (70, 360) on .btn.btn-success.close-modal.btn-block
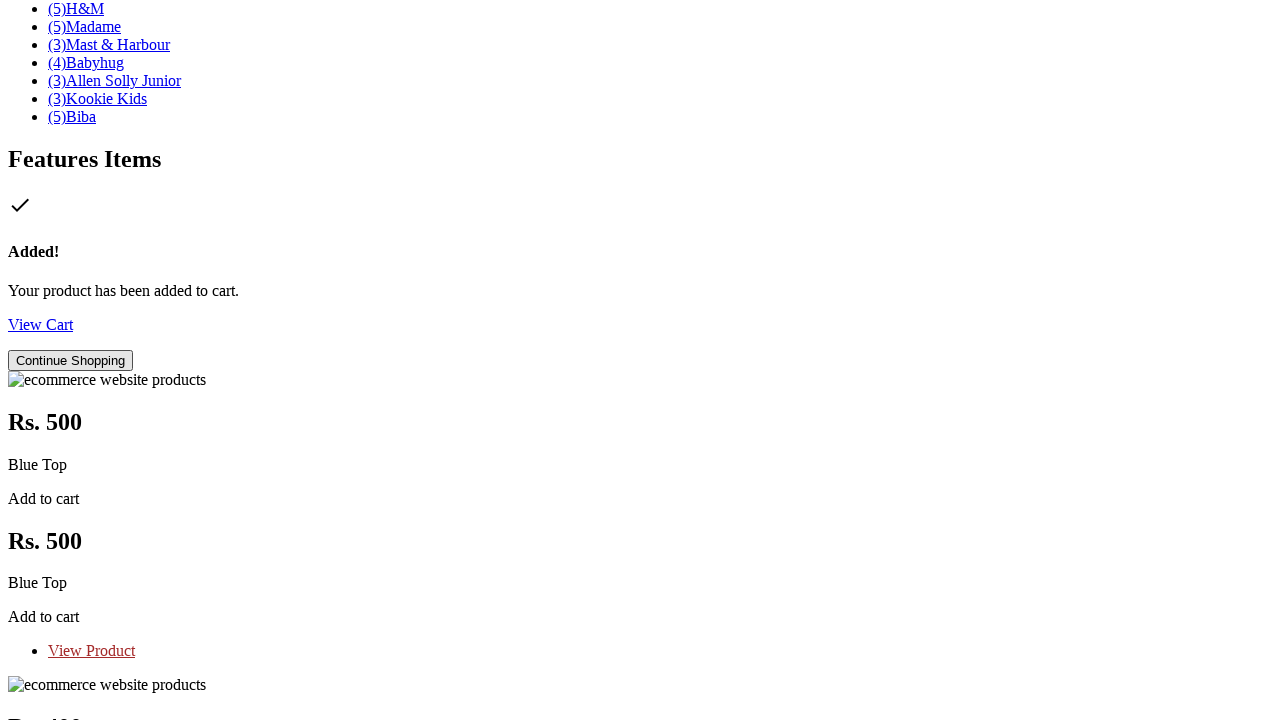

Waited for modal to close
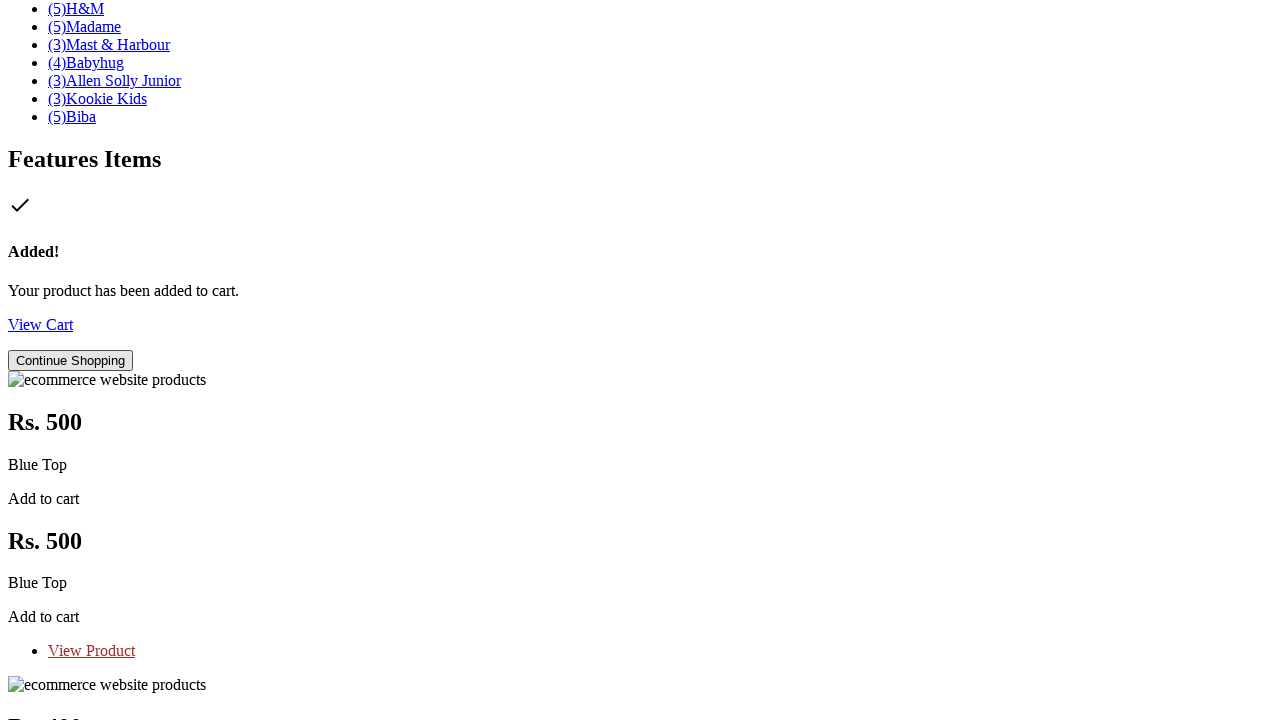

Clicked 'Add to Cart' button for product 16 at (44, 360) on xpath=//*[@class='features_items']//*[@class='productinfo text-center']//*[@clas
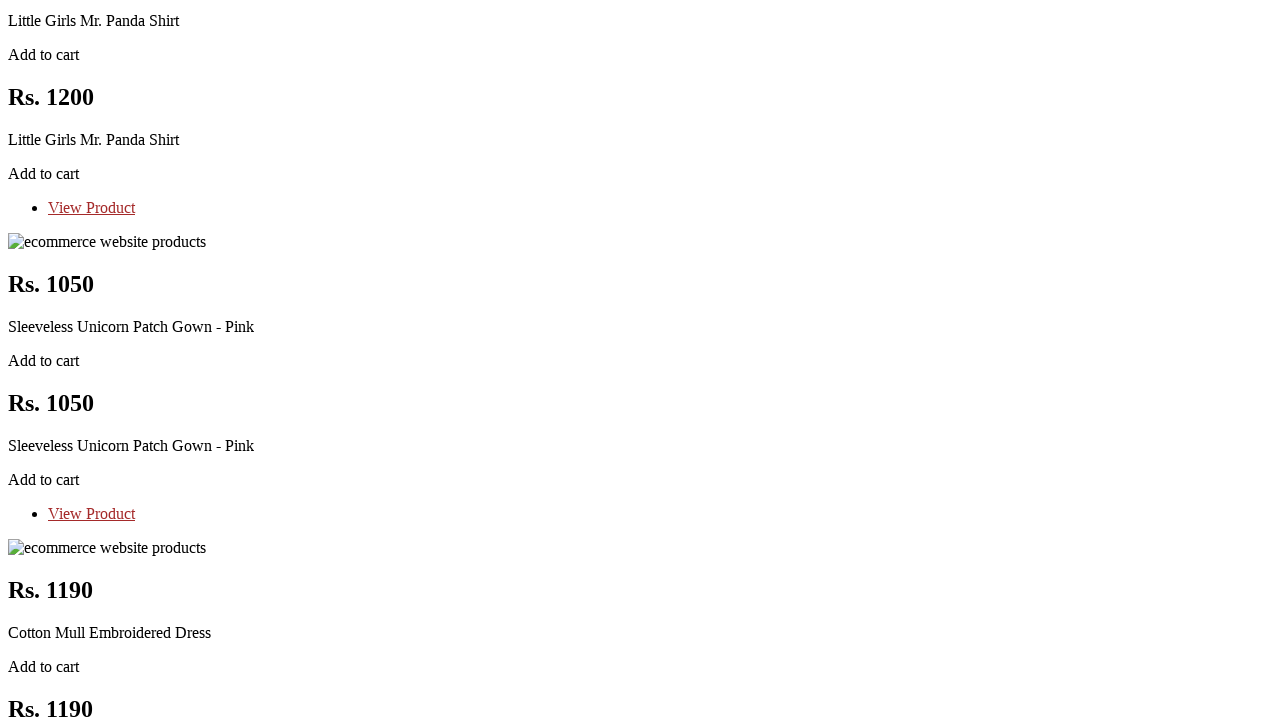

Confirmation modal appeared for product 16
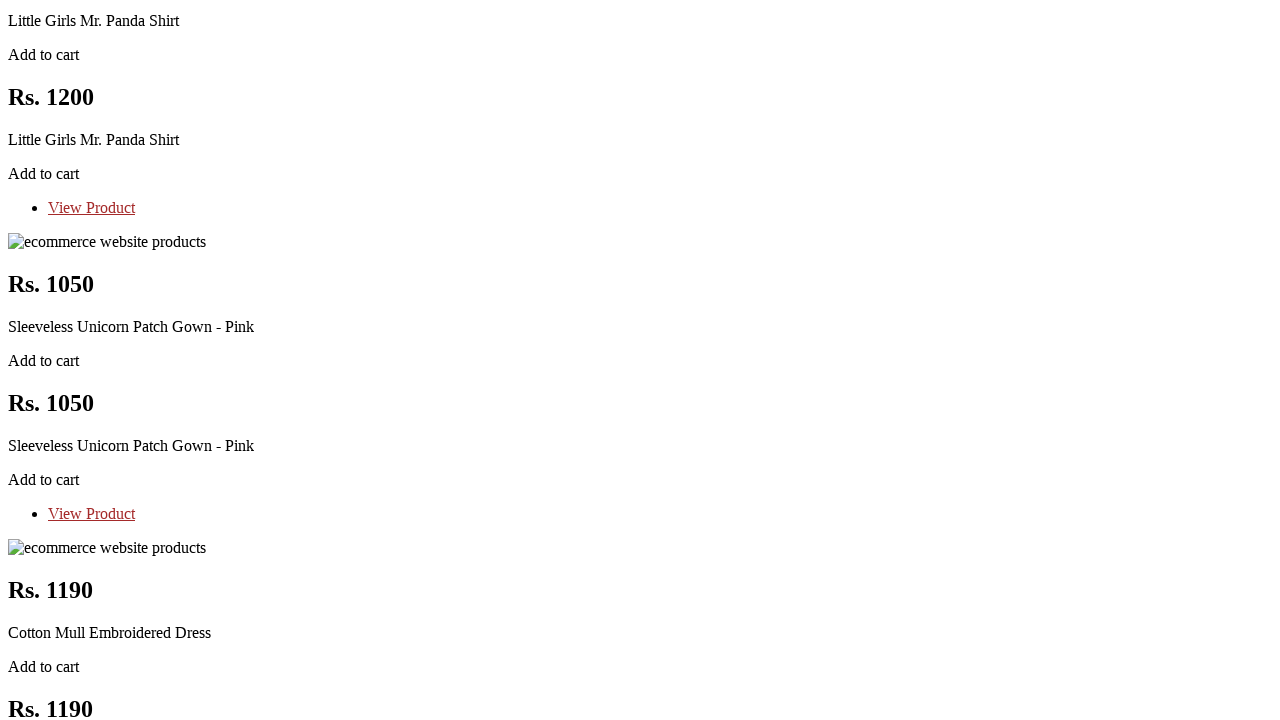

Clicked 'Continue Shopping' to dismiss confirmation modal for product 16 at (70, 360) on .btn.btn-success.close-modal.btn-block
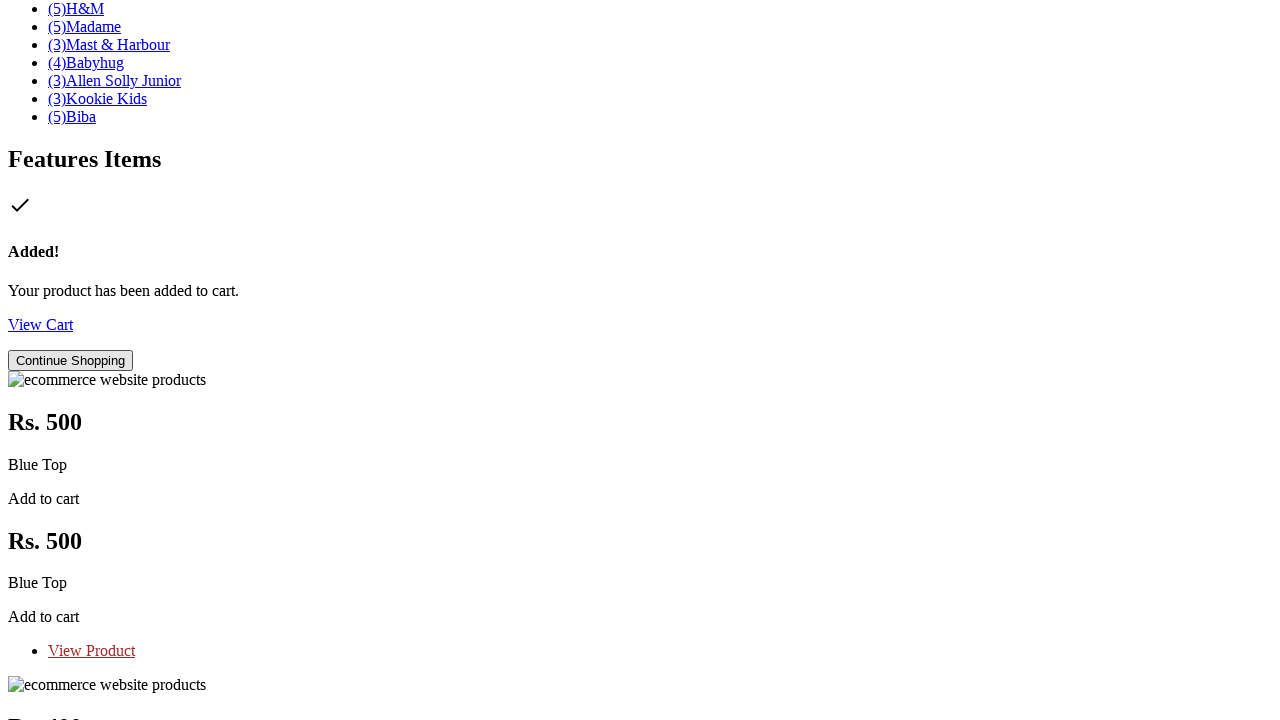

Waited for modal to close
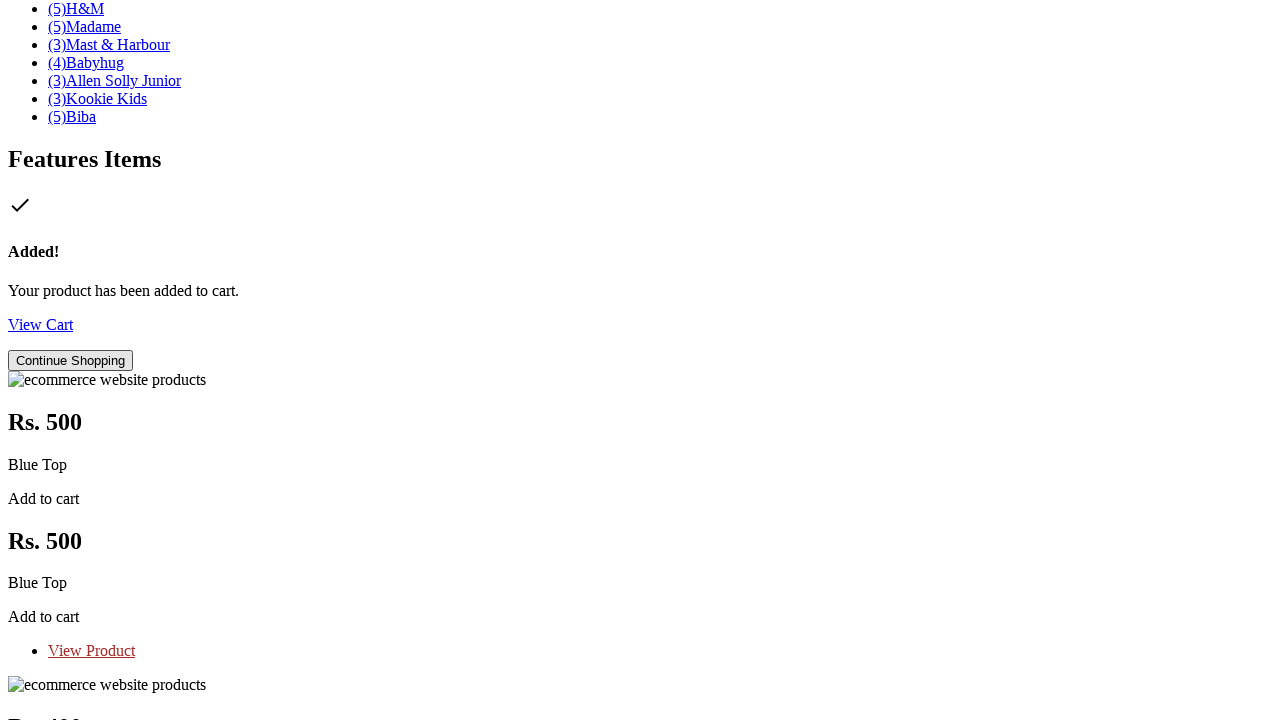

Clicked 'Add to Cart' button for product 17 at (44, 360) on xpath=//*[@class='features_items']//*[@class='productinfo text-center']//*[@clas
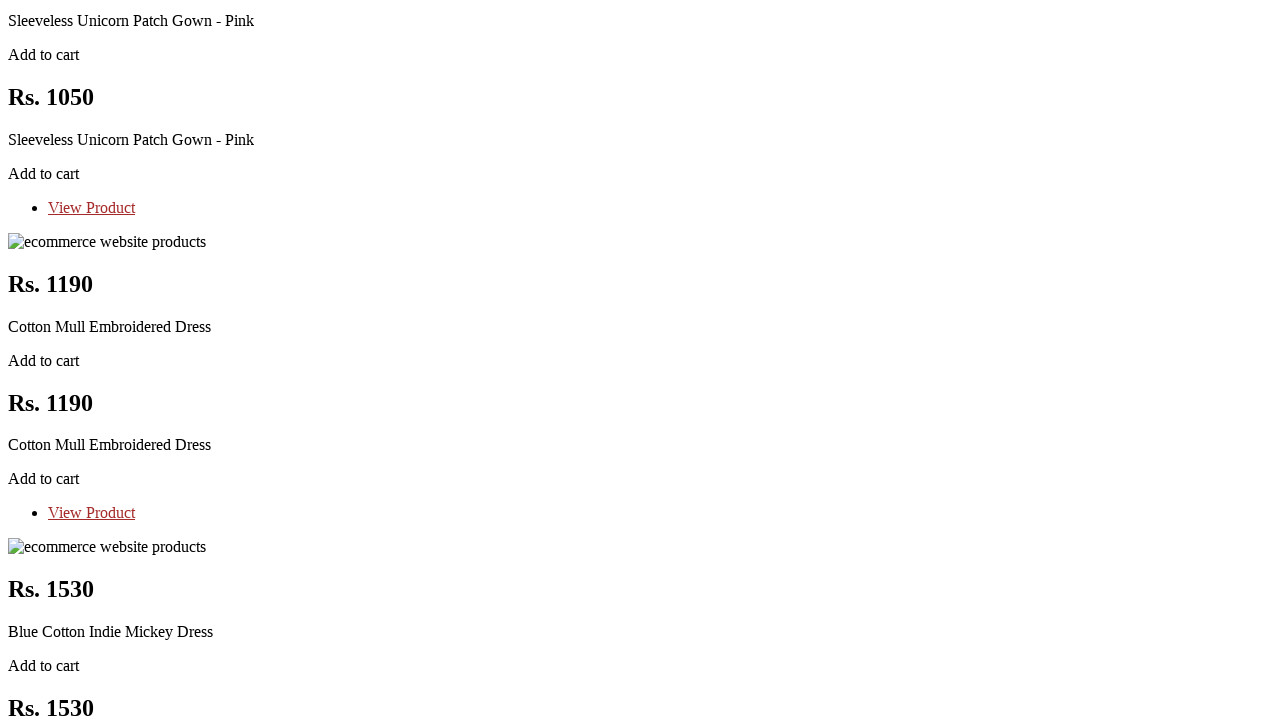

Confirmation modal appeared for product 17
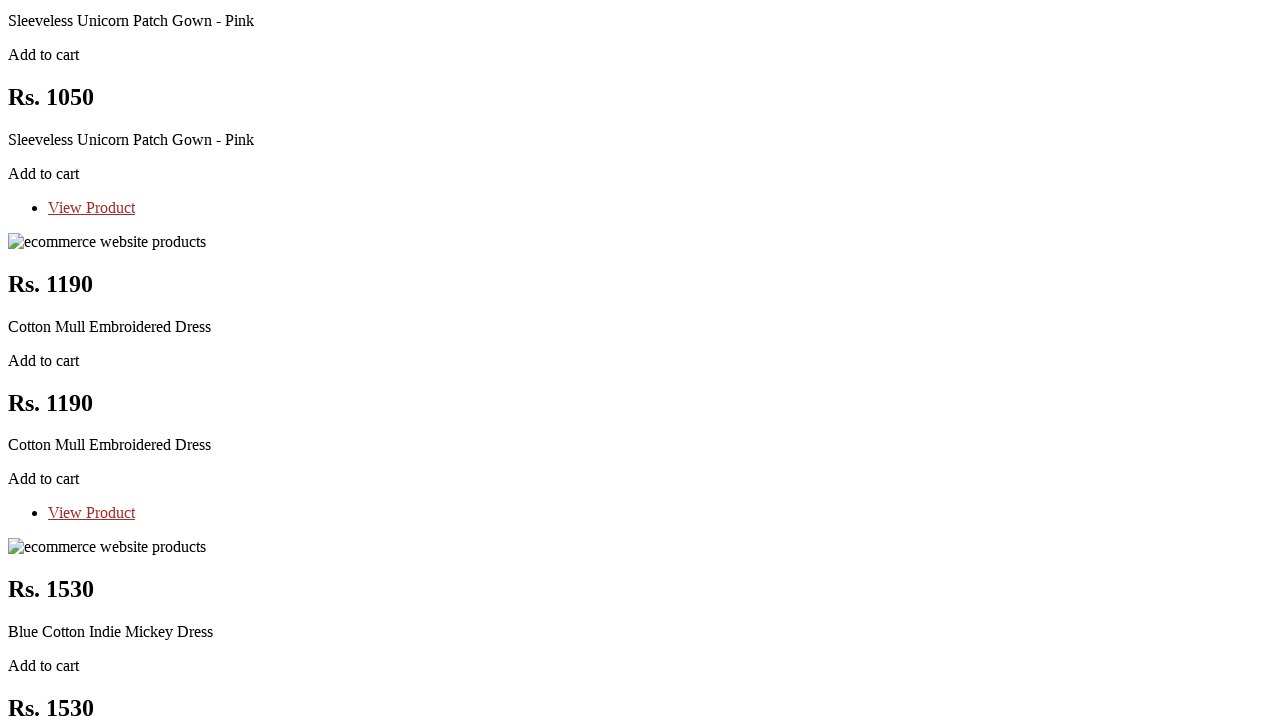

Clicked 'Continue Shopping' to dismiss confirmation modal for product 17 at (70, 360) on .btn.btn-success.close-modal.btn-block
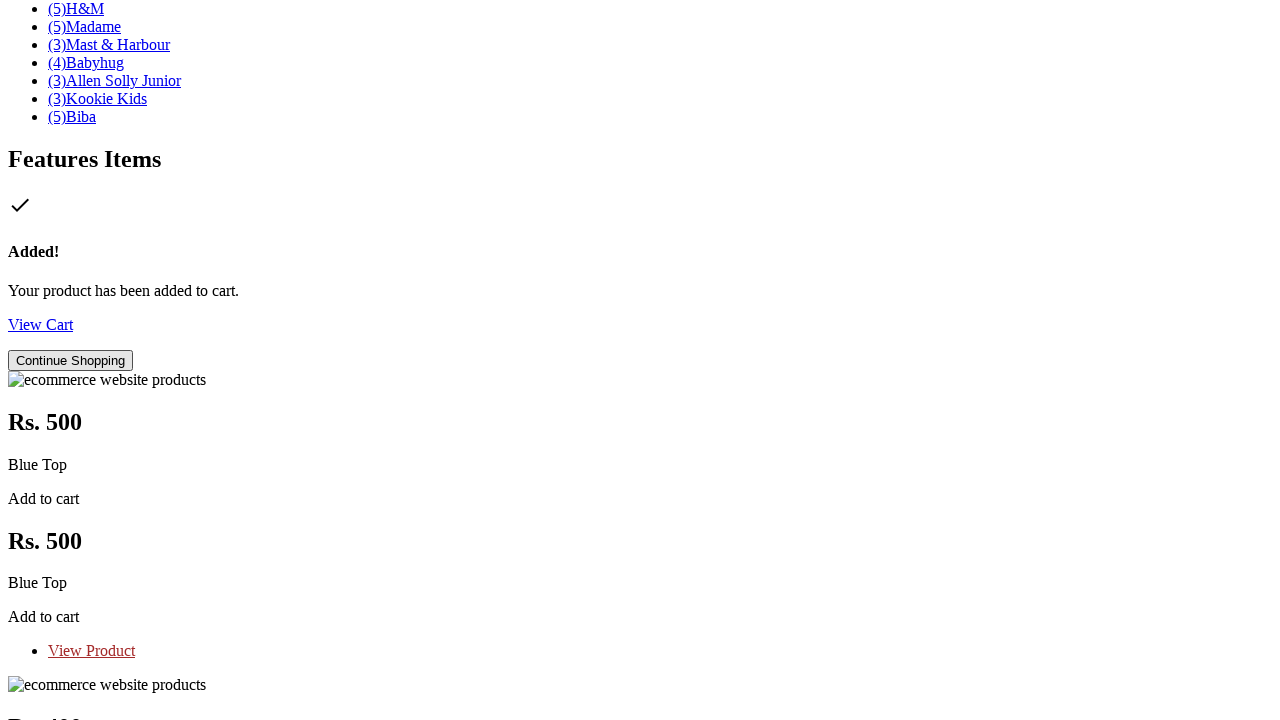

Waited for modal to close
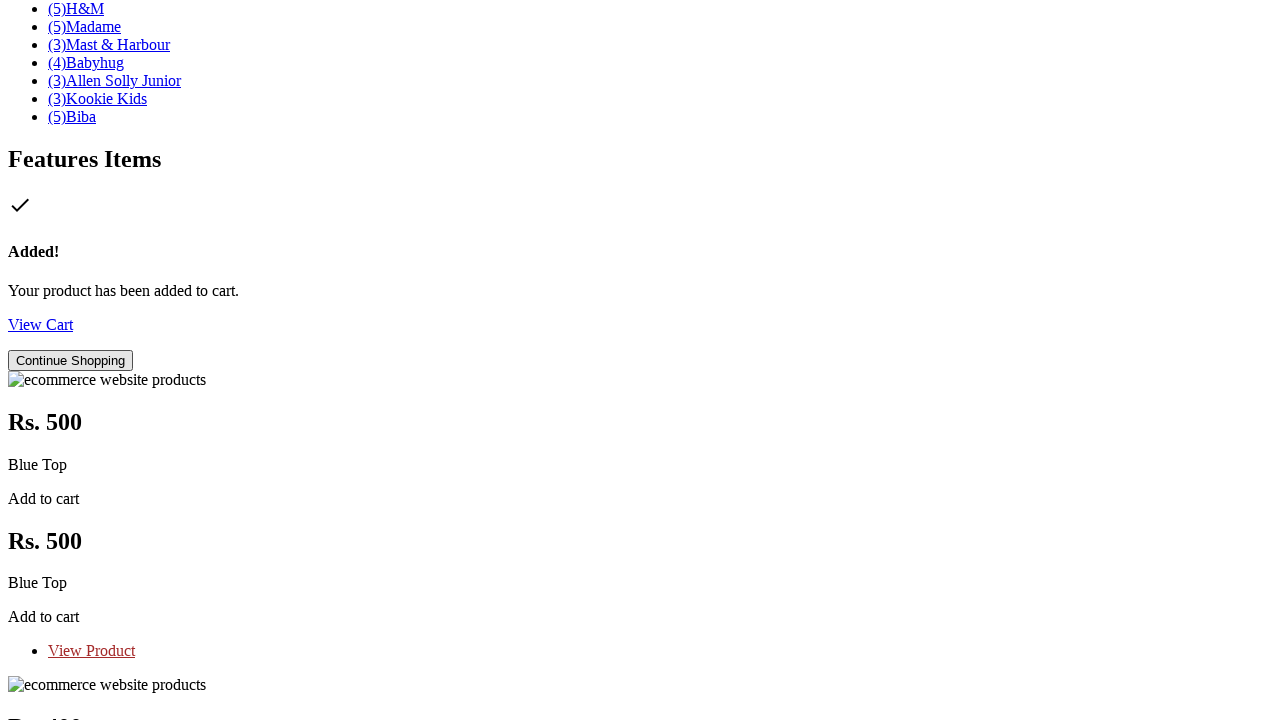

Clicked 'Add to Cart' button for product 18 at (44, 361) on xpath=//*[@class='features_items']//*[@class='productinfo text-center']//*[@clas
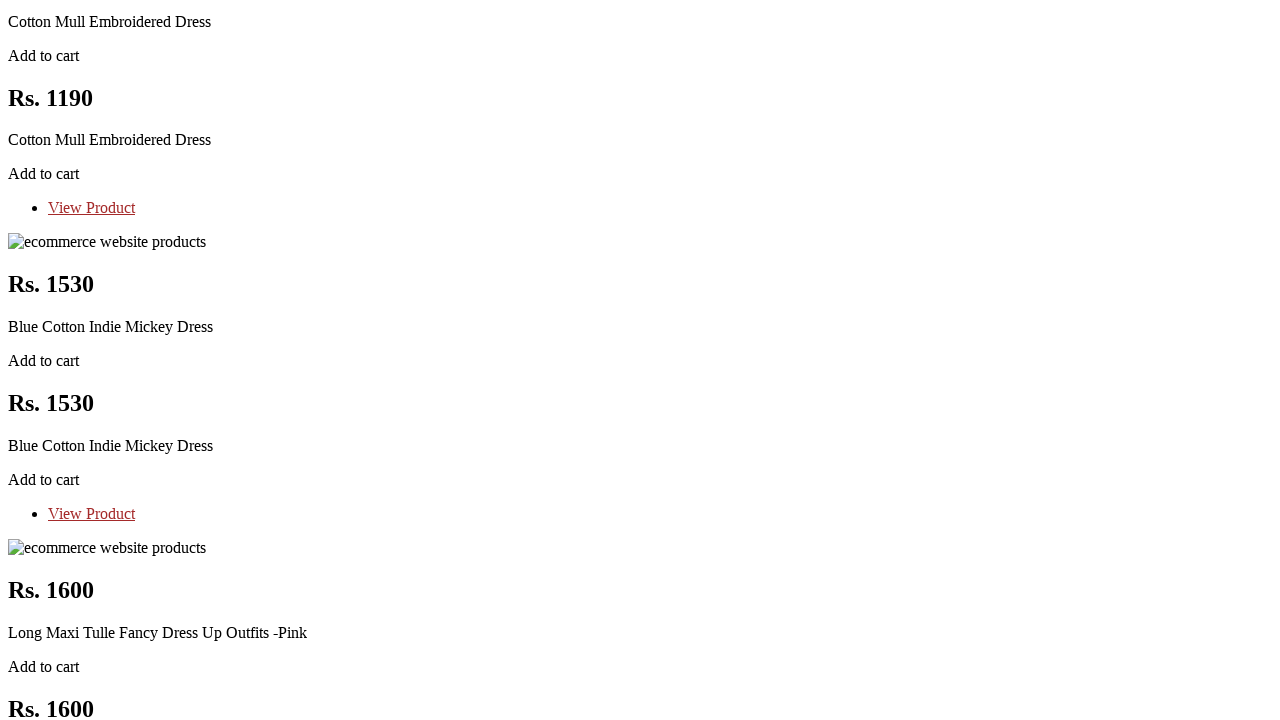

Confirmation modal appeared for product 18
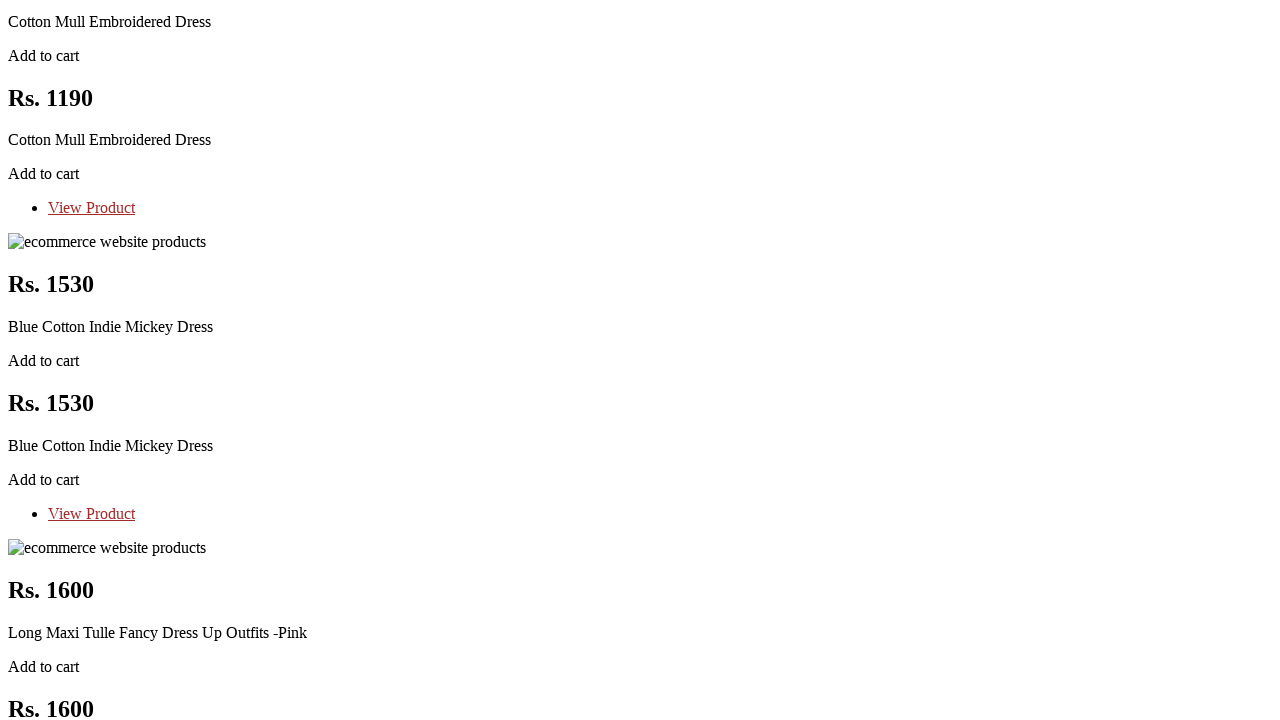

Clicked 'Continue Shopping' to dismiss confirmation modal for product 18 at (70, 360) on .btn.btn-success.close-modal.btn-block
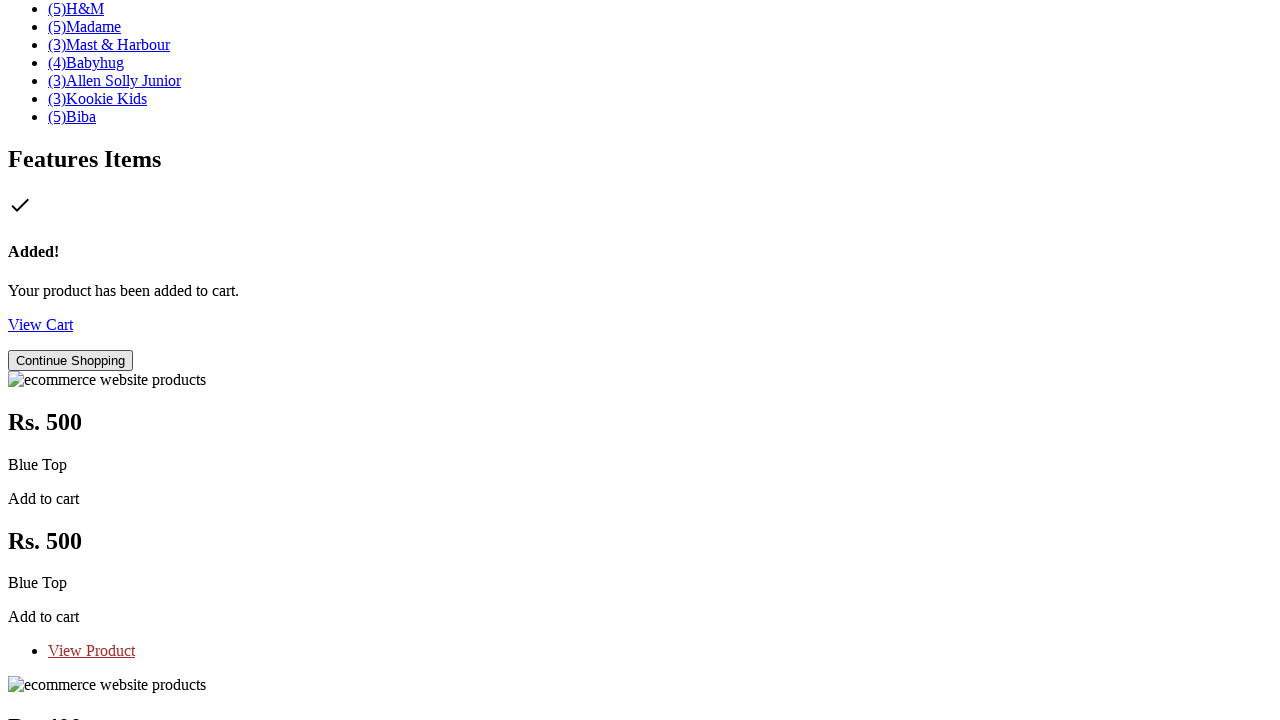

Waited for modal to close
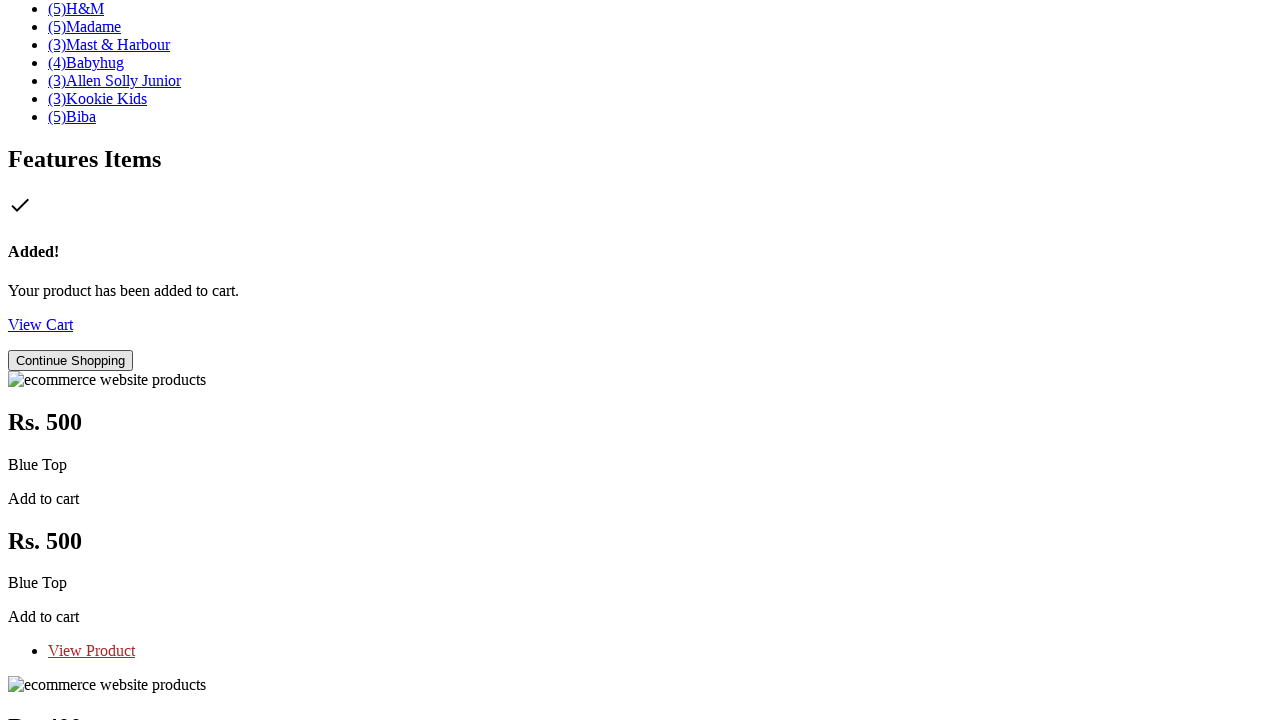

Clicked 'Add to Cart' button for product 19 at (44, 360) on xpath=//*[@class='features_items']//*[@class='productinfo text-center']//*[@clas
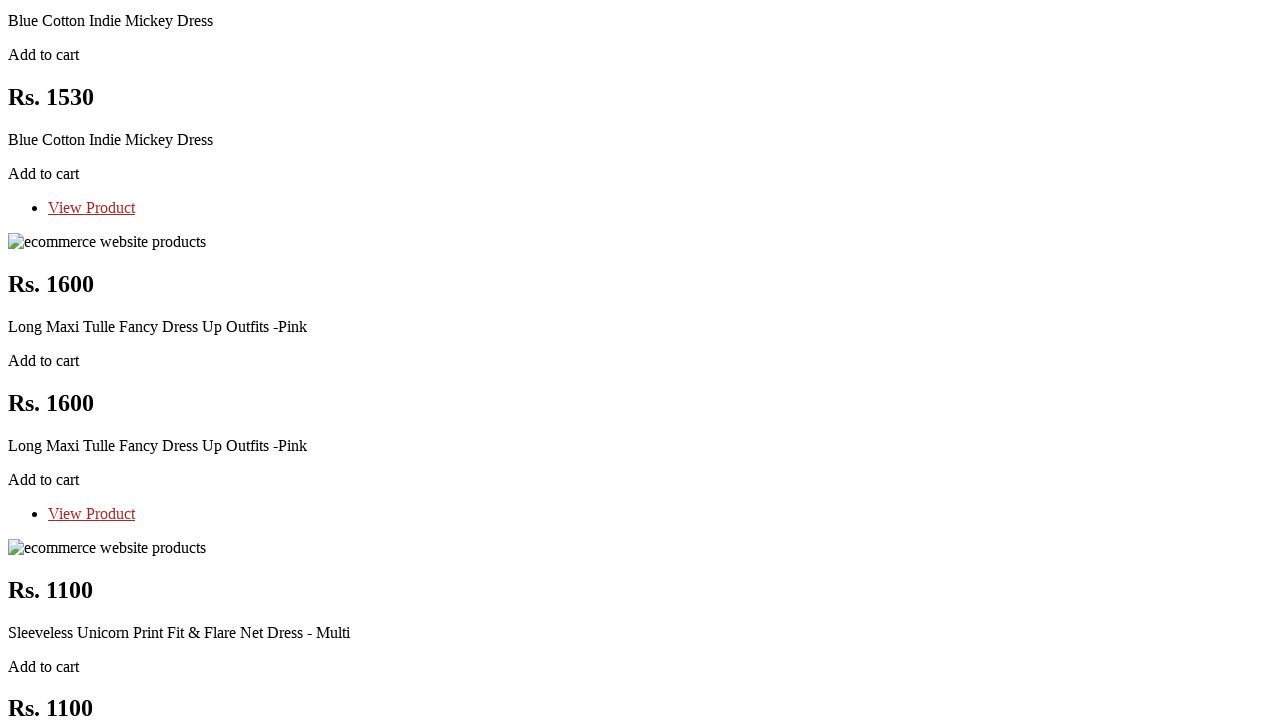

Confirmation modal appeared for product 19
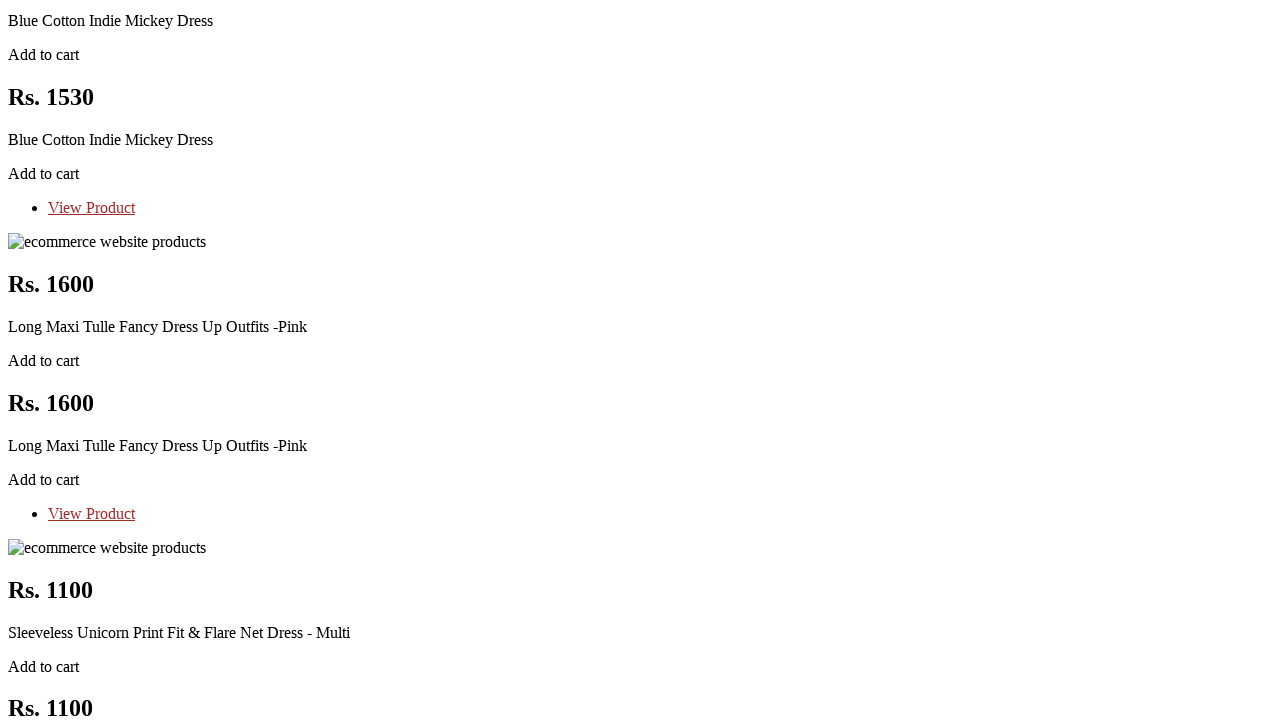

Clicked 'Continue Shopping' to dismiss confirmation modal for product 19 at (70, 360) on .btn.btn-success.close-modal.btn-block
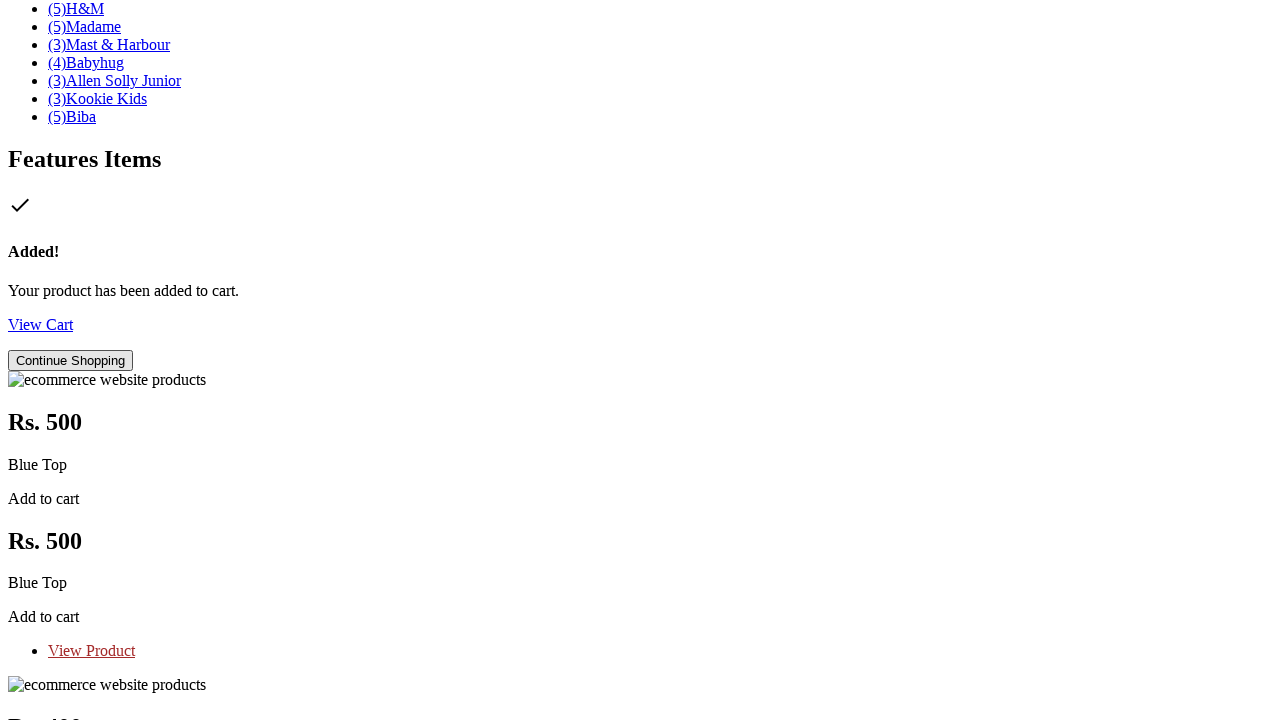

Waited for modal to close
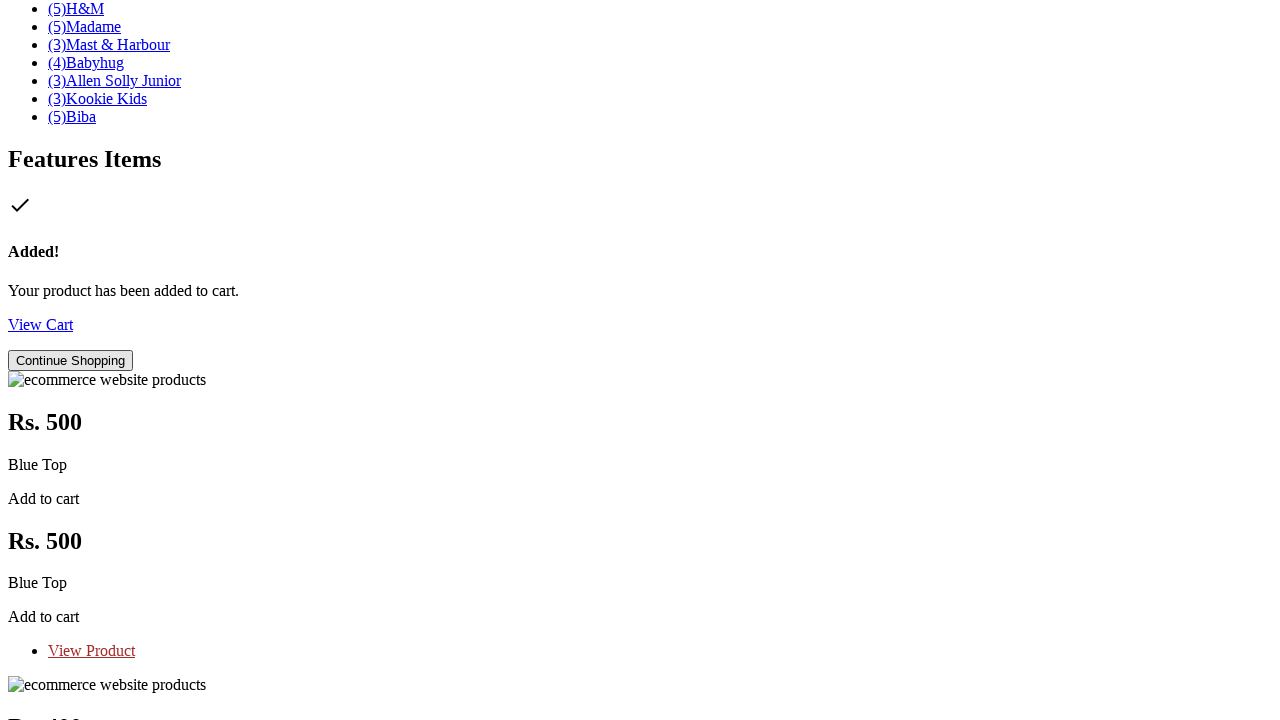

Clicked 'Add to Cart' button for product 20 at (44, 360) on xpath=//*[@class='features_items']//*[@class='productinfo text-center']//*[@clas
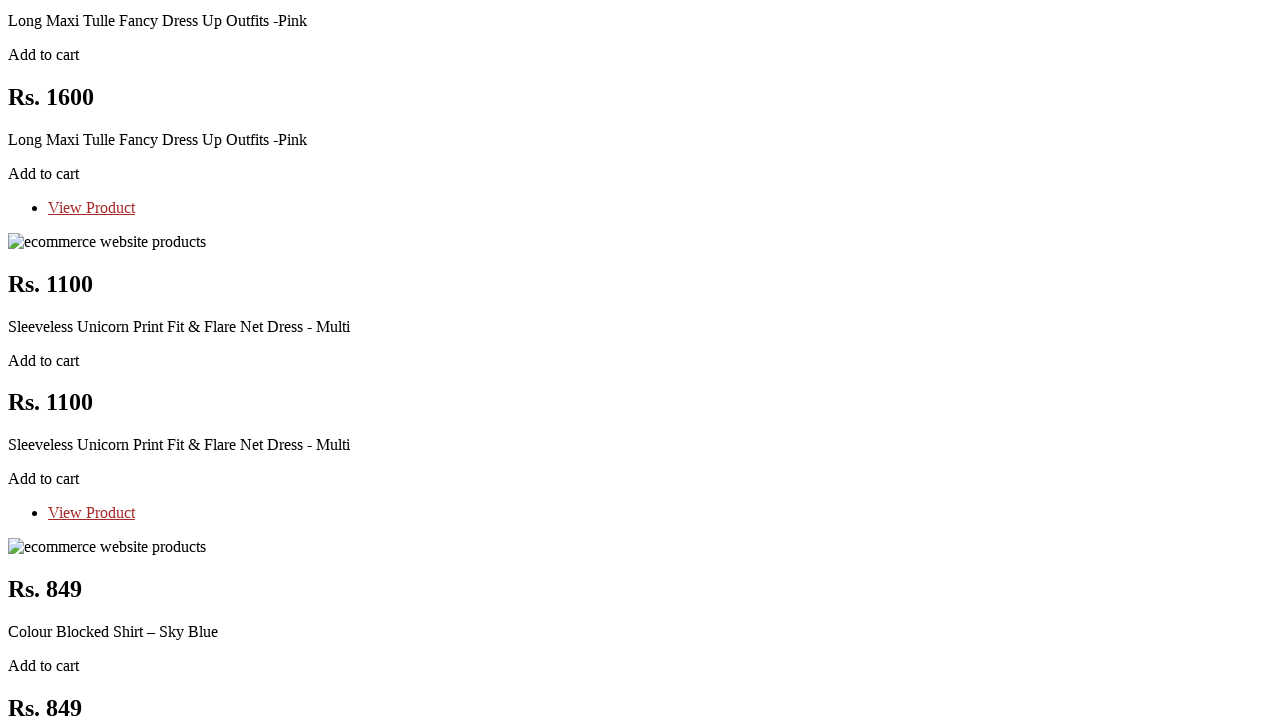

Confirmation modal appeared for product 20
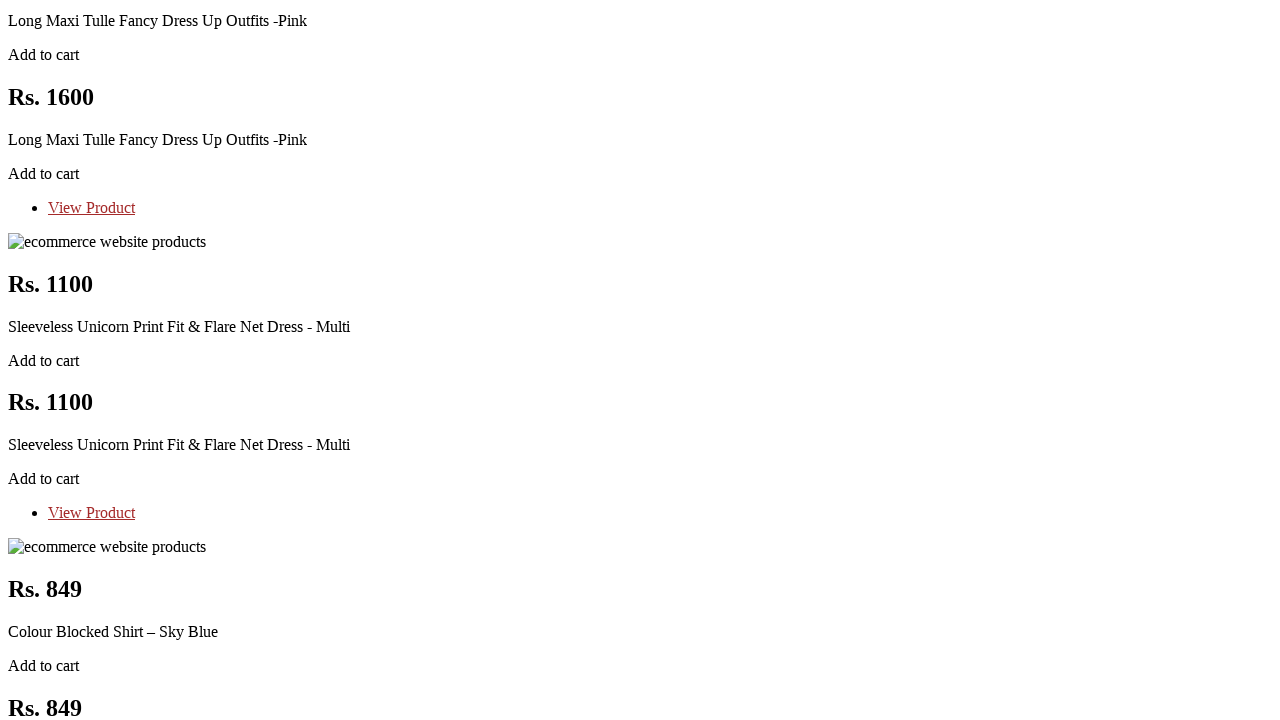

Clicked 'Continue Shopping' to dismiss confirmation modal for product 20 at (70, 360) on .btn.btn-success.close-modal.btn-block
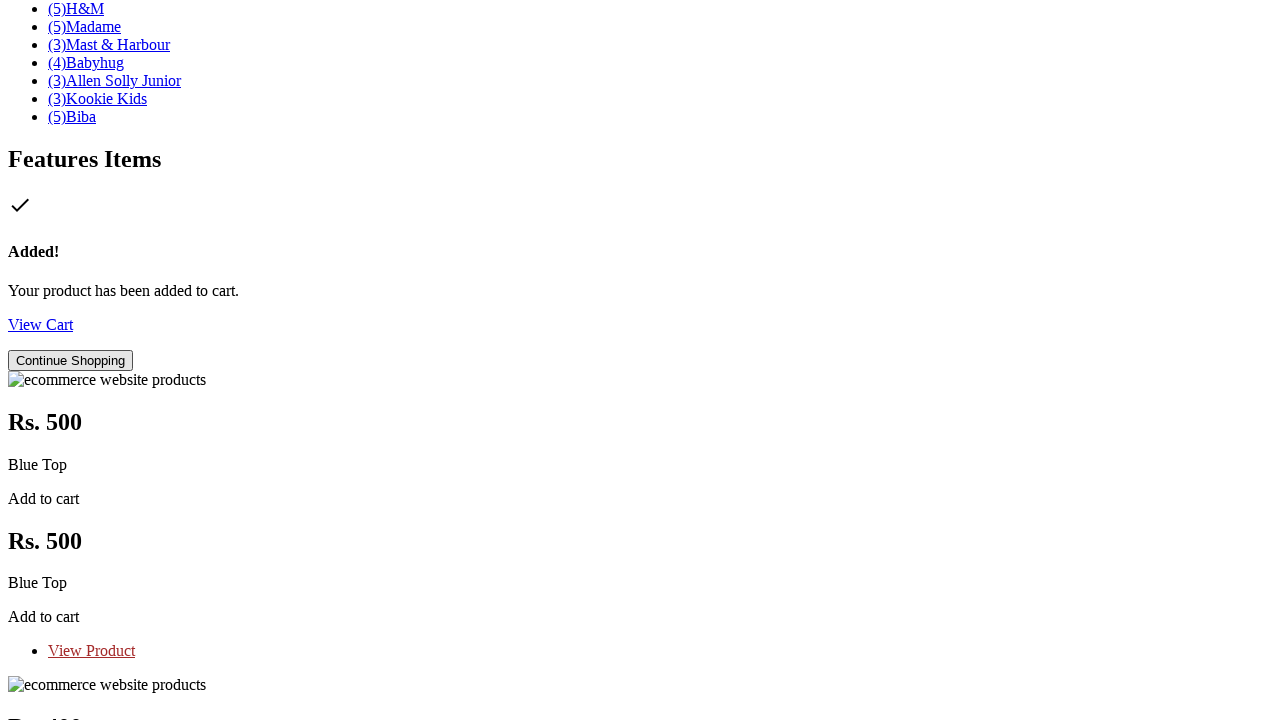

Waited for modal to close
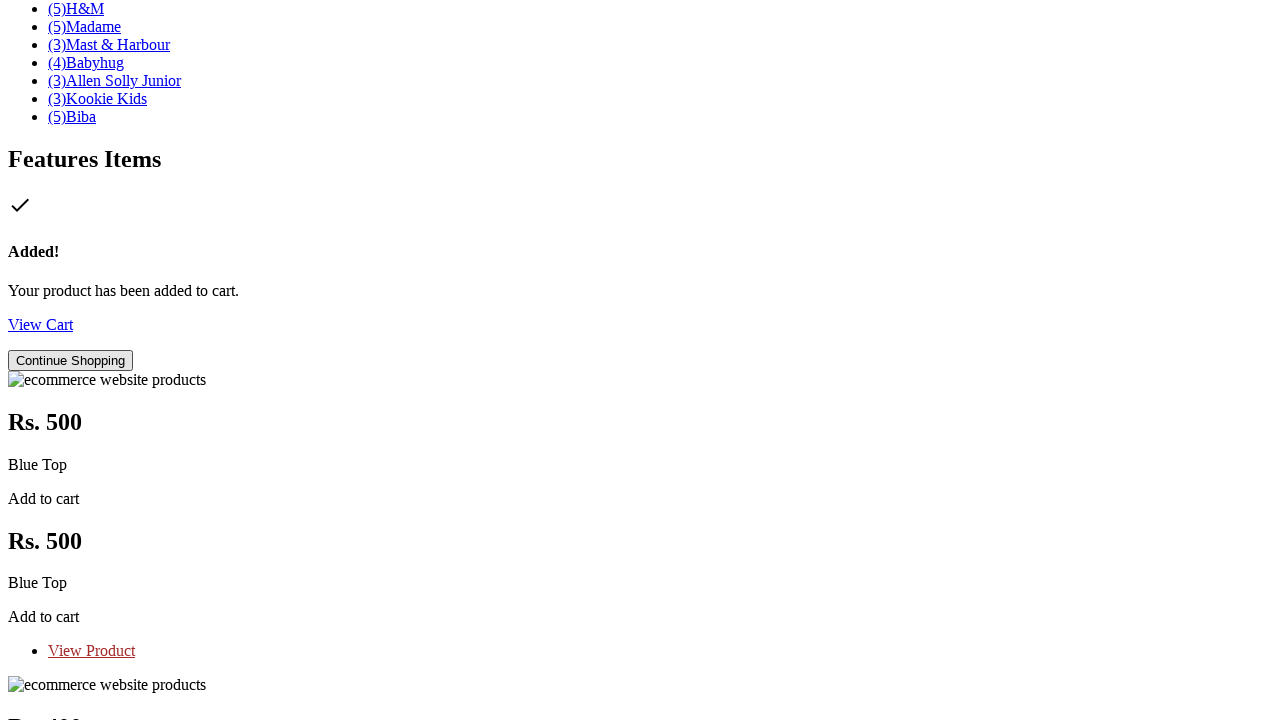

Clicked 'Add to Cart' button for product 21 at (44, 361) on xpath=//*[@class='features_items']//*[@class='productinfo text-center']//*[@clas
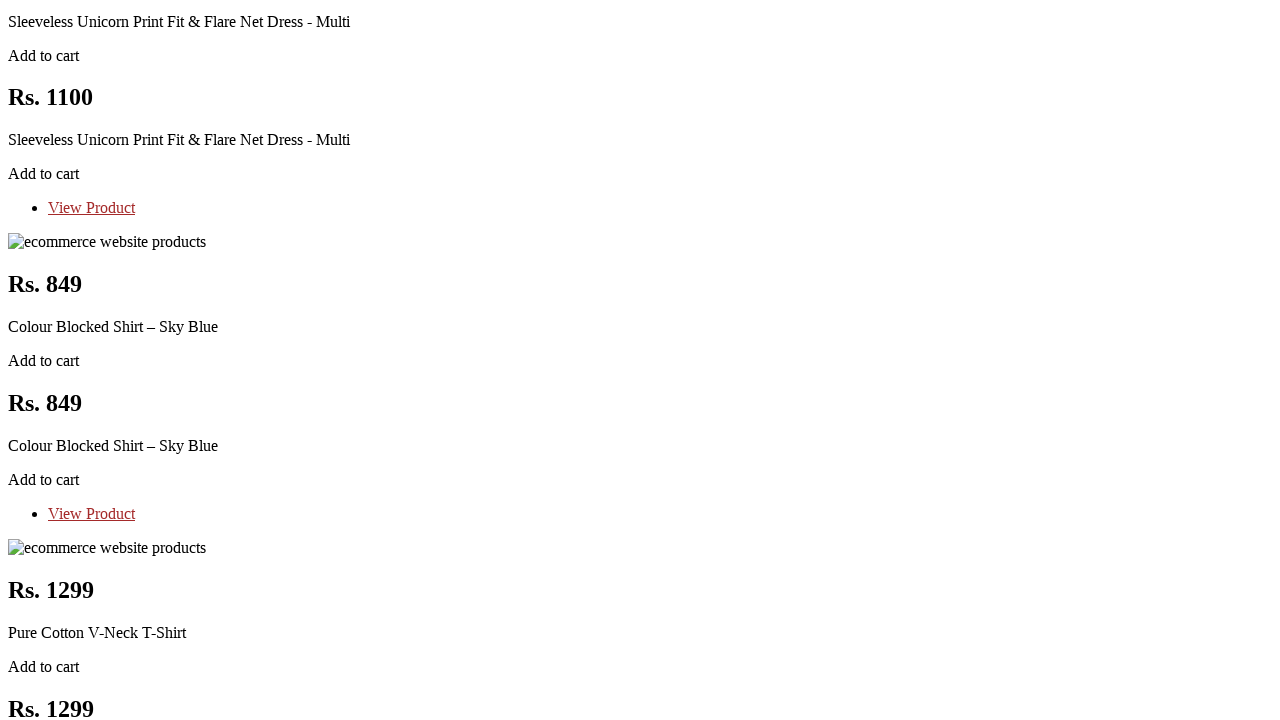

Confirmation modal appeared for product 21
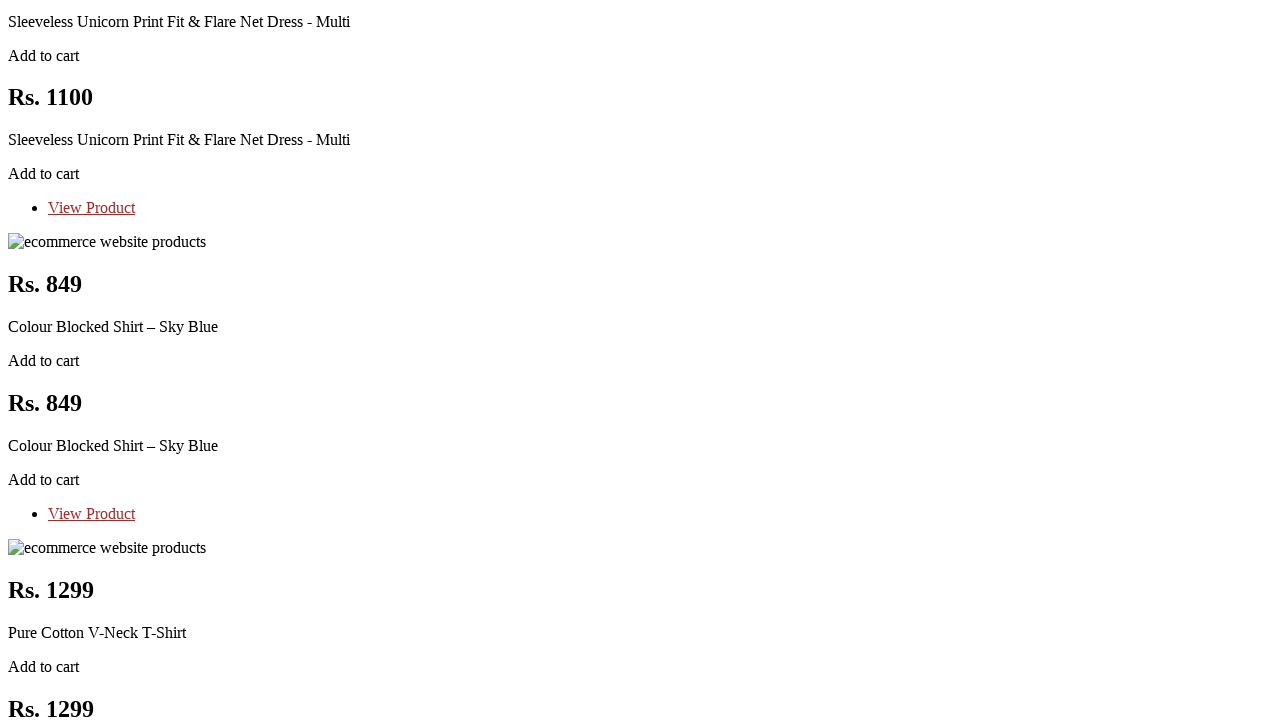

Clicked 'Continue Shopping' to dismiss confirmation modal for product 21 at (70, 360) on .btn.btn-success.close-modal.btn-block
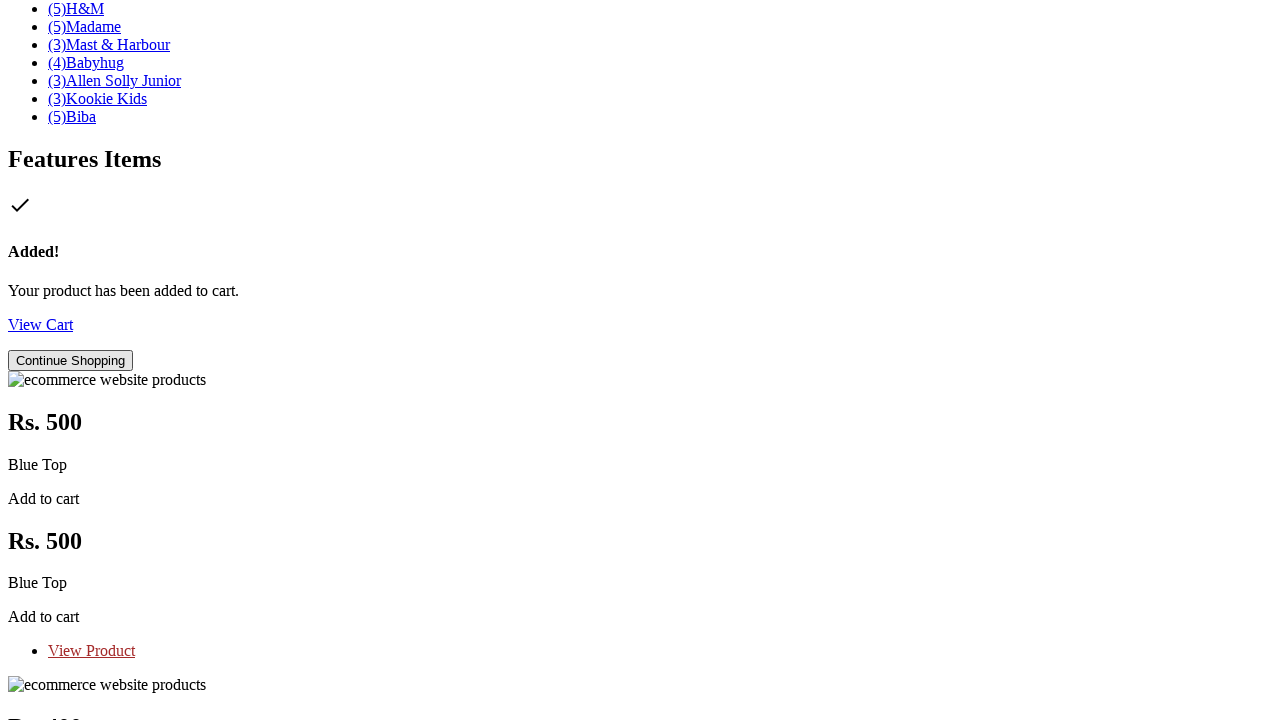

Waited for modal to close
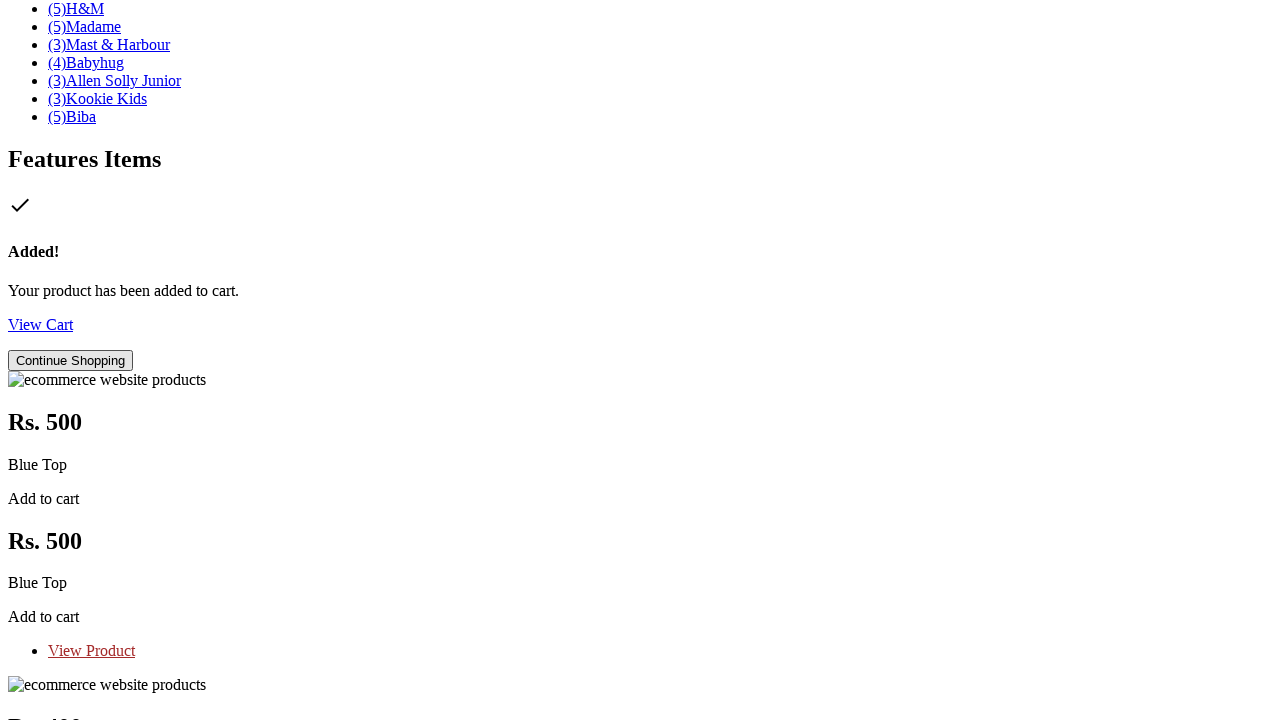

Clicked 'Add to Cart' button for product 22 at (44, 360) on xpath=//*[@class='features_items']//*[@class='productinfo text-center']//*[@clas
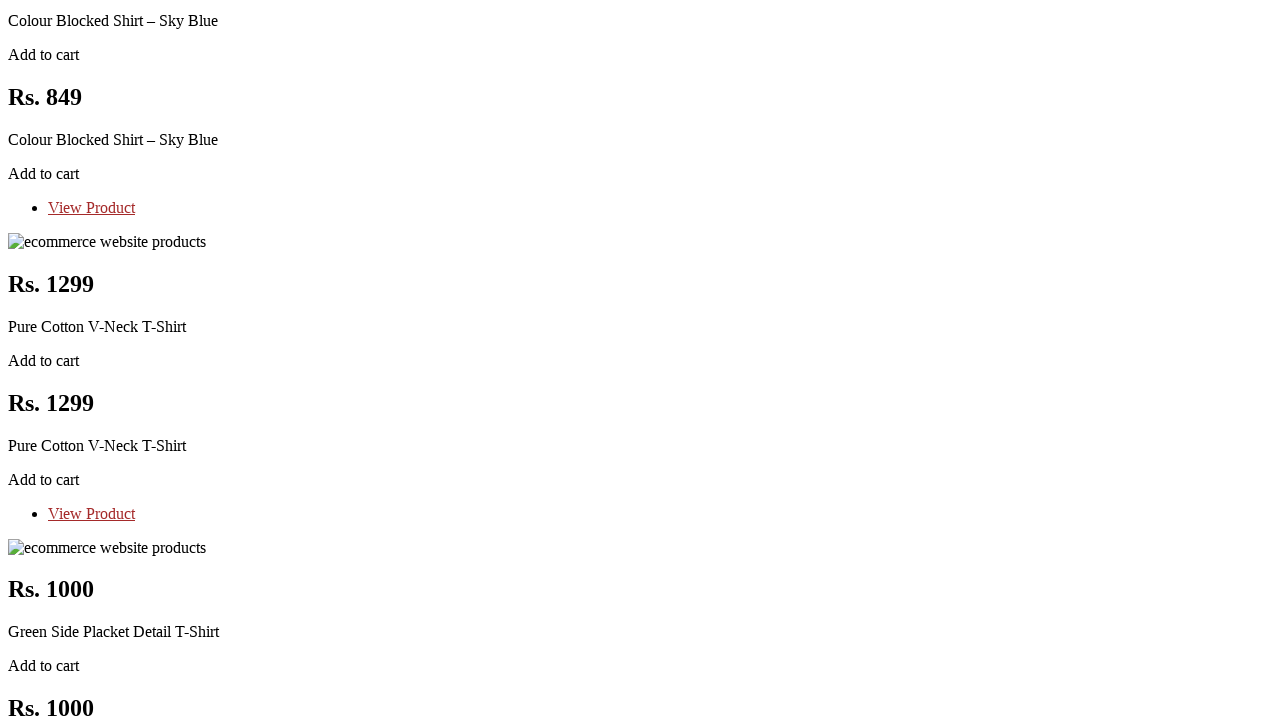

Confirmation modal appeared for product 22
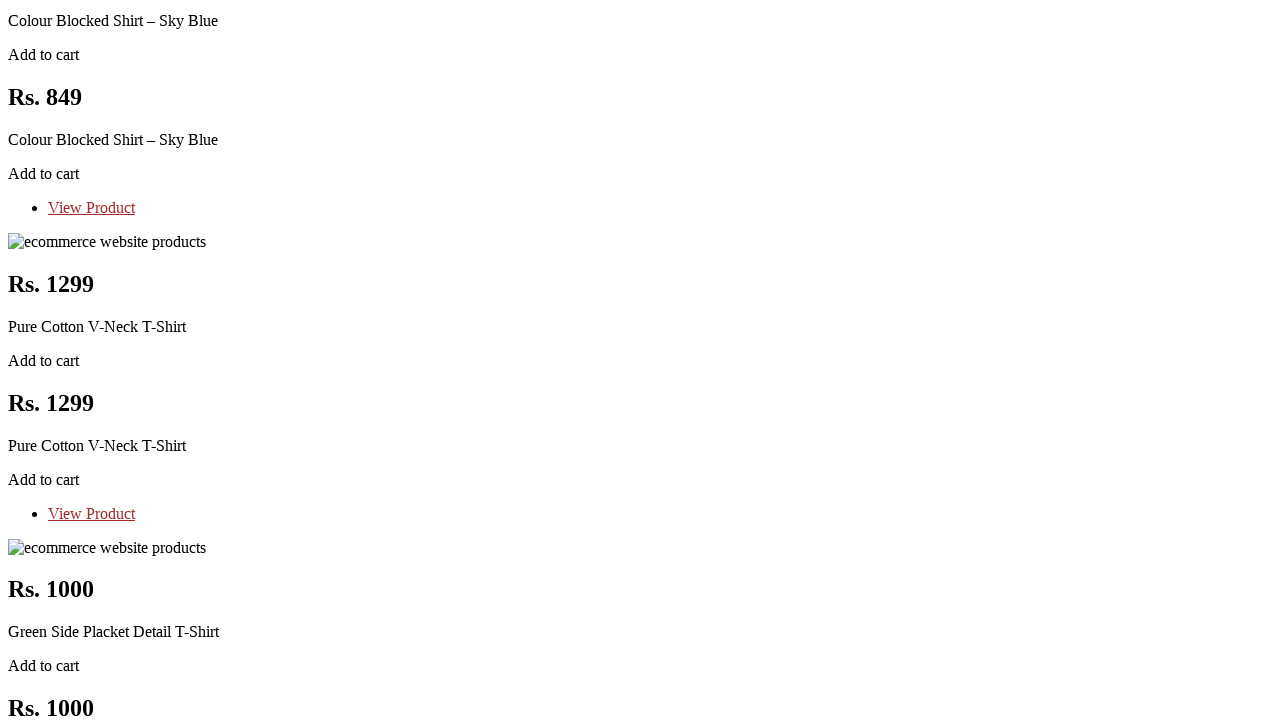

Clicked 'Continue Shopping' to dismiss confirmation modal for product 22 at (70, 360) on .btn.btn-success.close-modal.btn-block
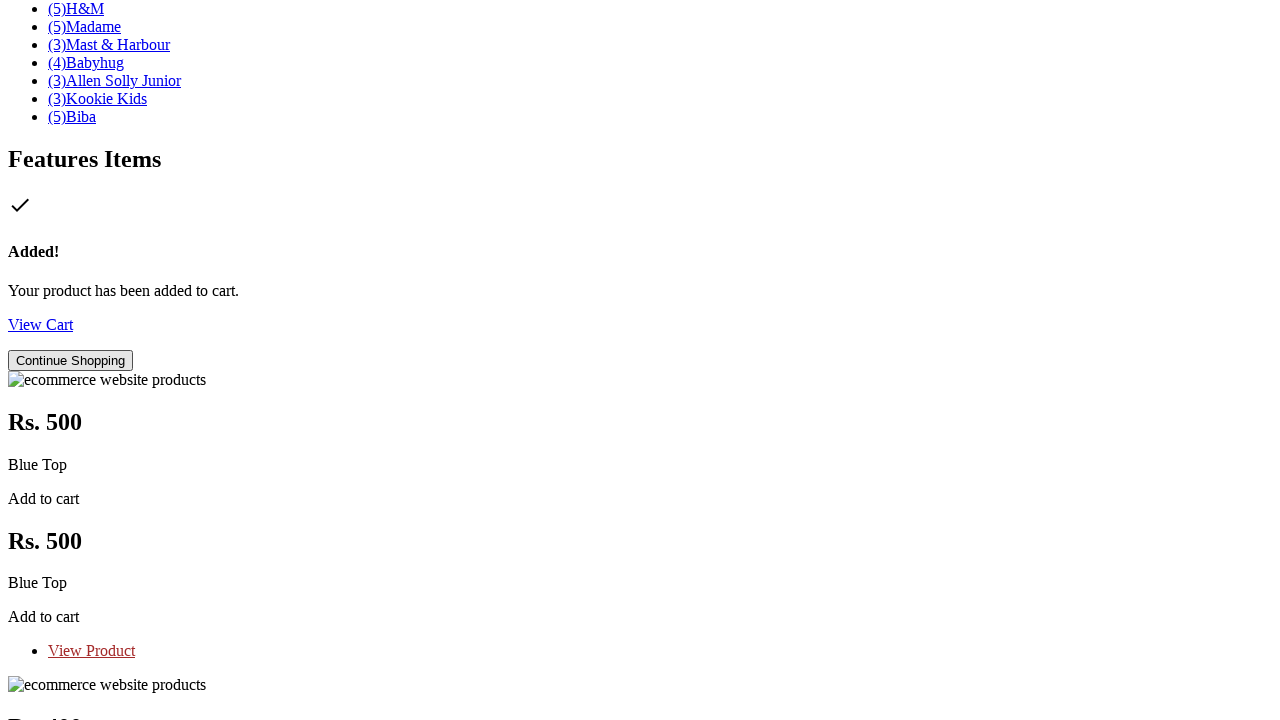

Waited for modal to close
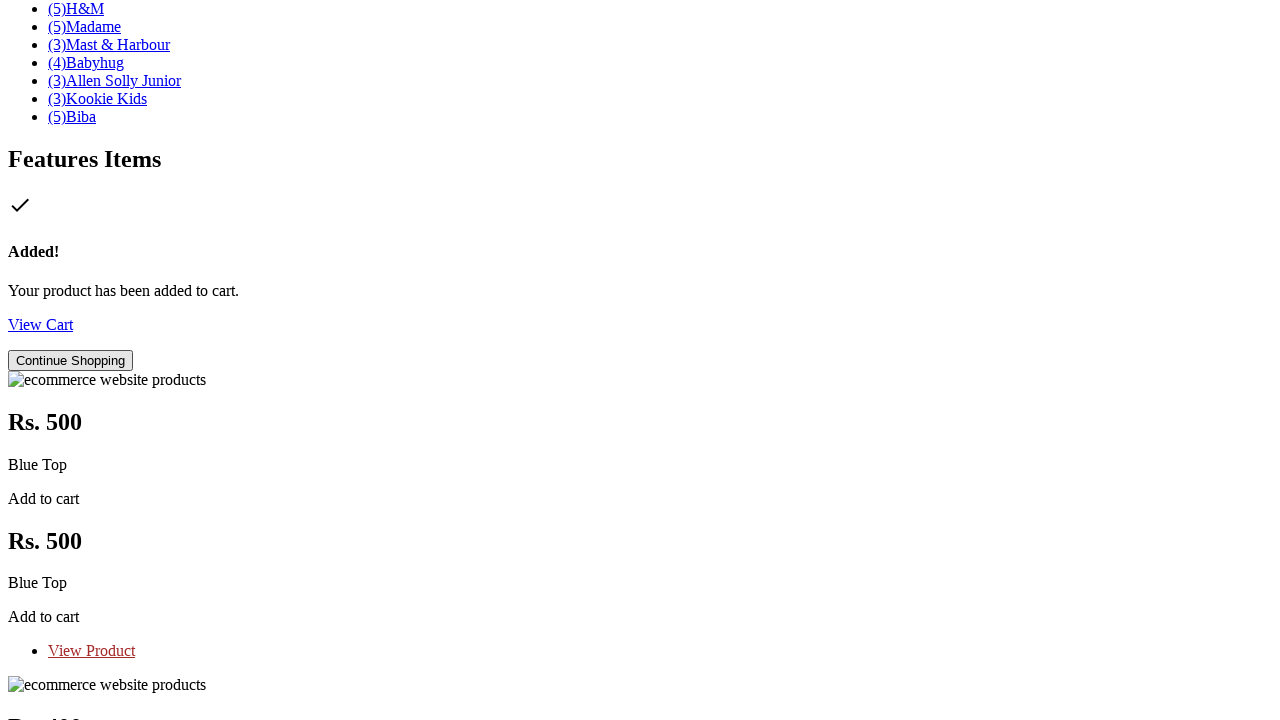

Clicked 'Add to Cart' button for product 23 at (44, 361) on xpath=//*[@class='features_items']//*[@class='productinfo text-center']//*[@clas
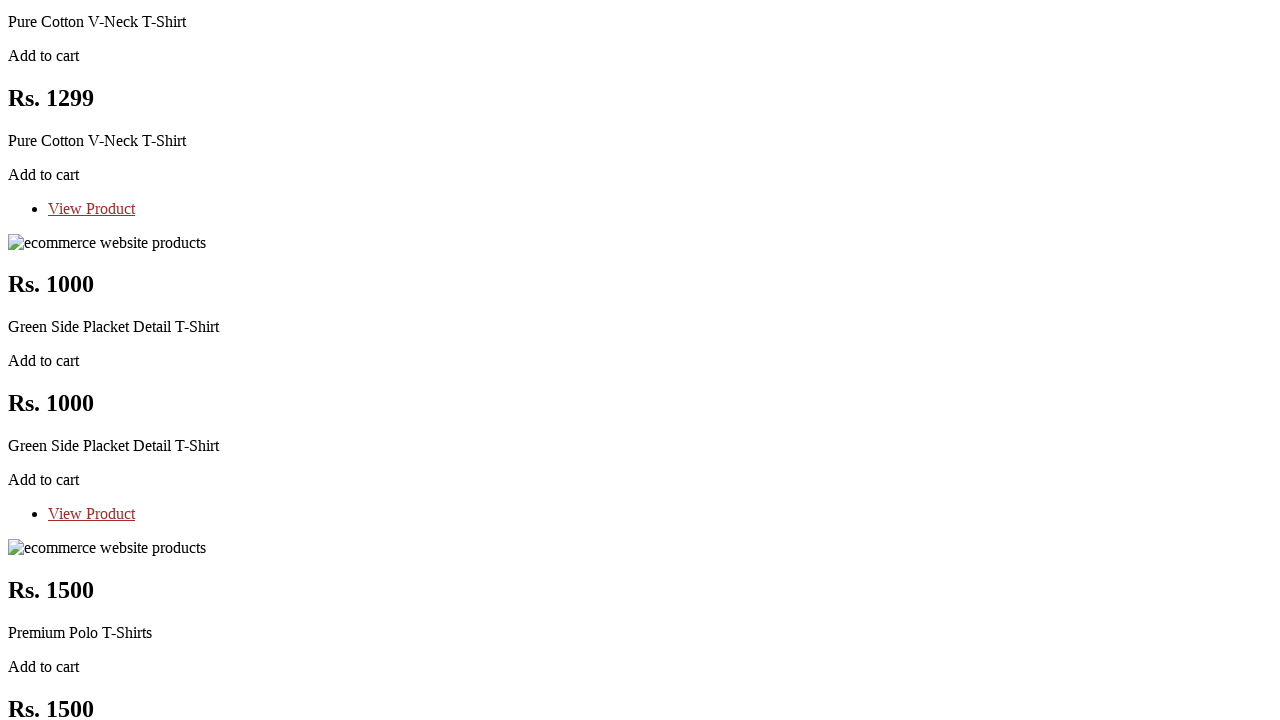

Confirmation modal appeared for product 23
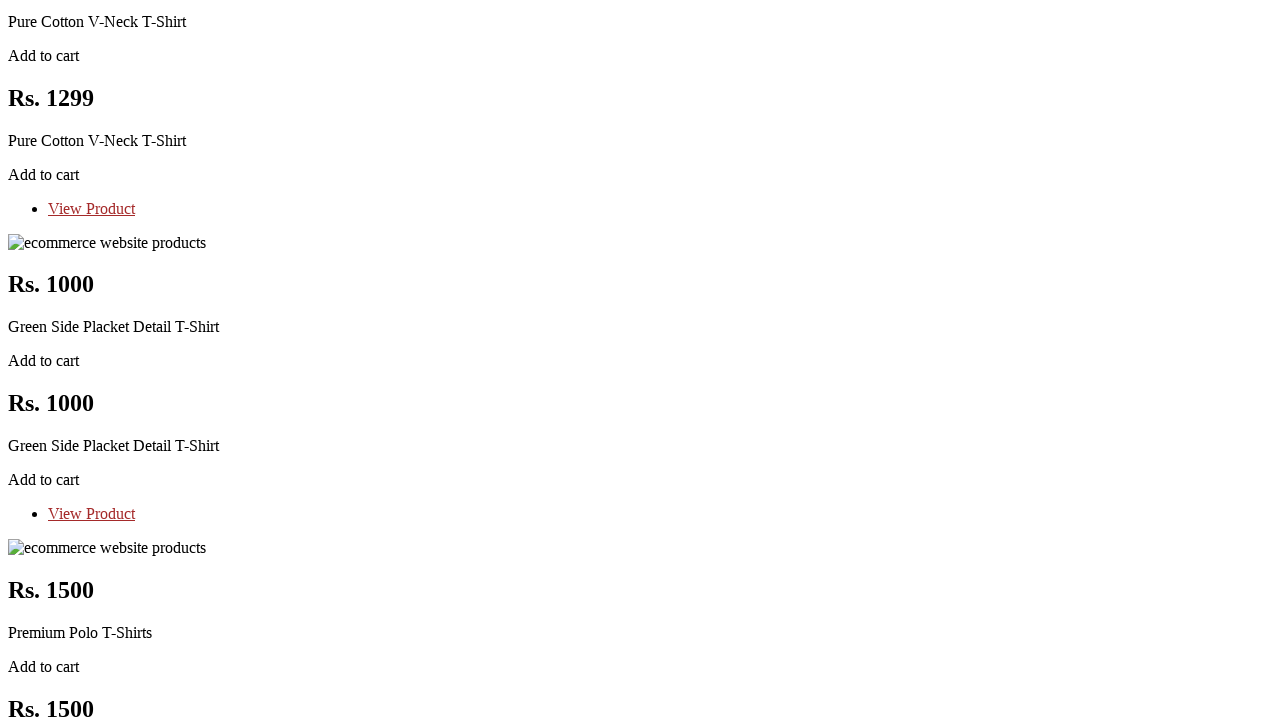

Clicked 'Continue Shopping' to dismiss confirmation modal for product 23 at (70, 360) on .btn.btn-success.close-modal.btn-block
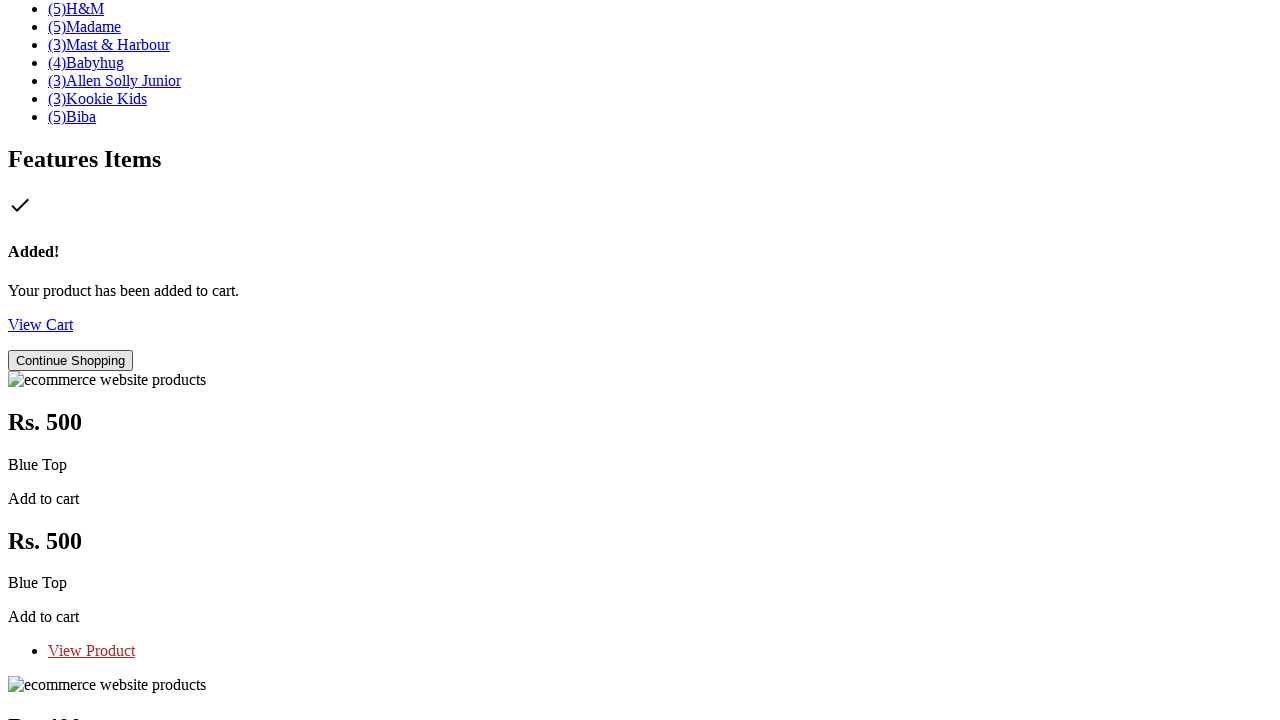

Waited for modal to close
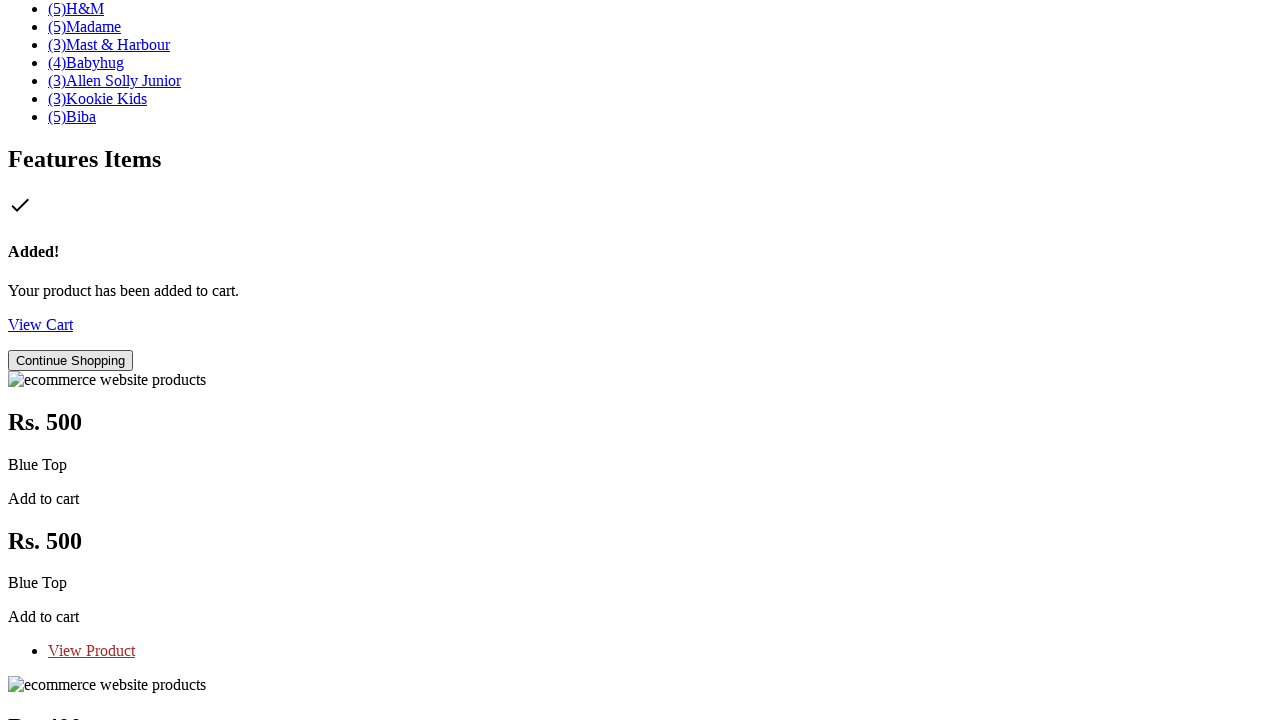

Clicked 'Add to Cart' button for product 24 at (44, 360) on xpath=//*[@class='features_items']//*[@class='productinfo text-center']//*[@clas
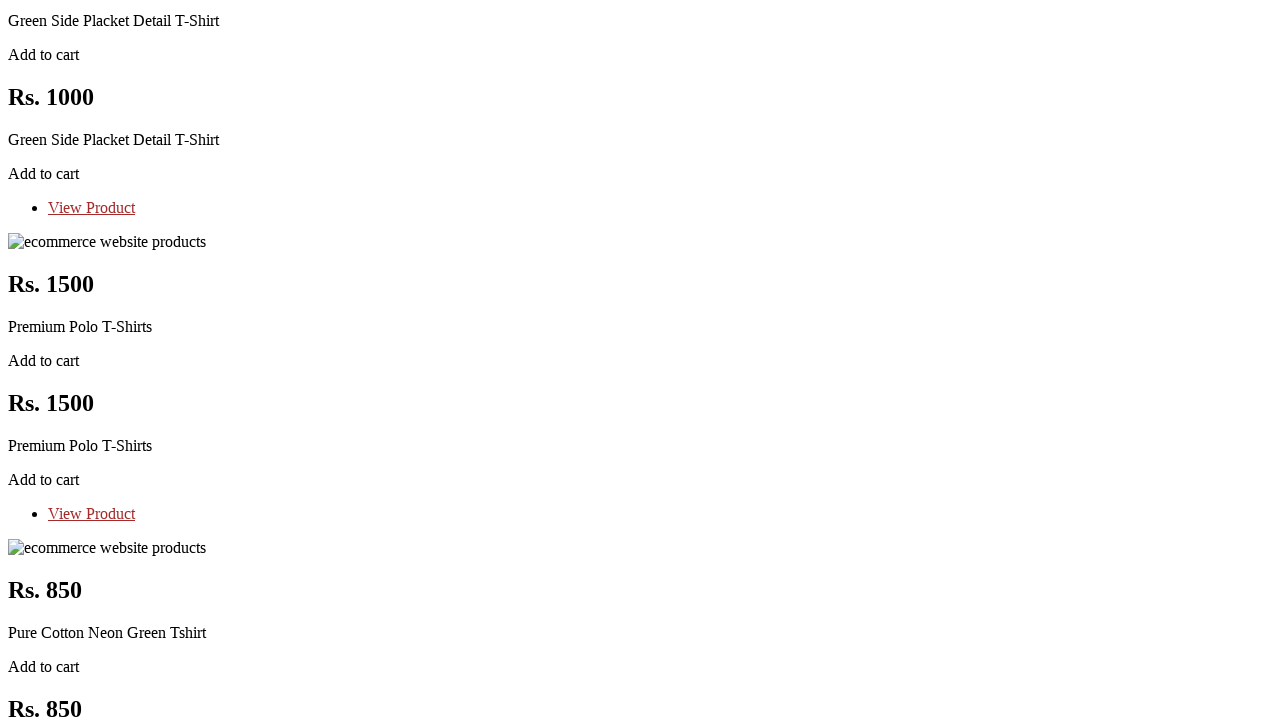

Confirmation modal appeared for product 24
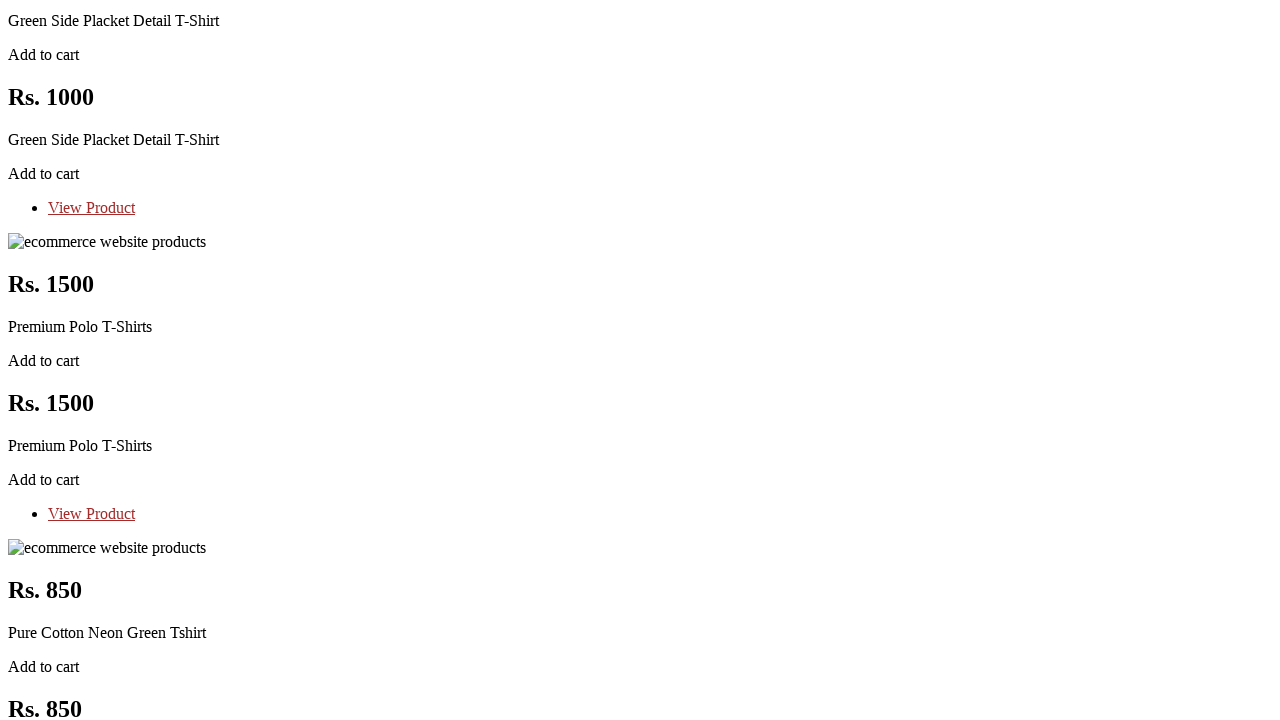

Clicked 'Continue Shopping' to dismiss confirmation modal for product 24 at (70, 360) on .btn.btn-success.close-modal.btn-block
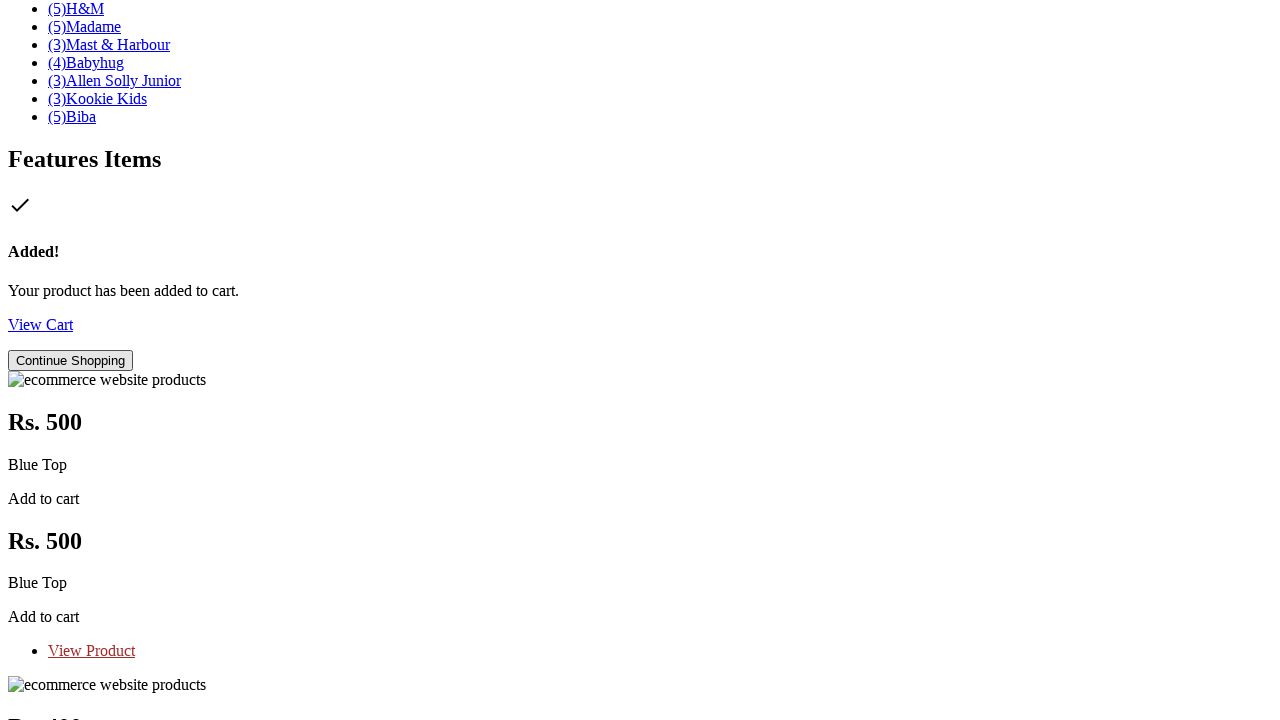

Waited for modal to close
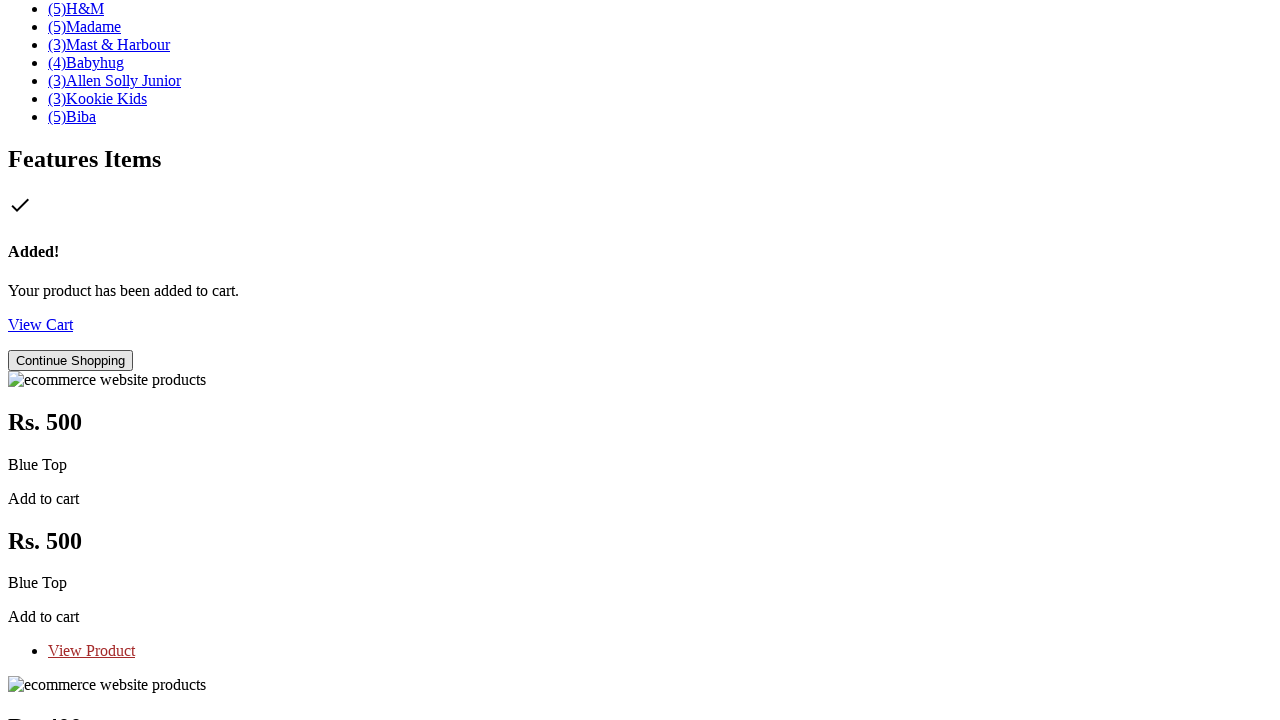

Clicked 'Add to Cart' button for product 25 at (44, 360) on xpath=//*[@class='features_items']//*[@class='productinfo text-center']//*[@clas
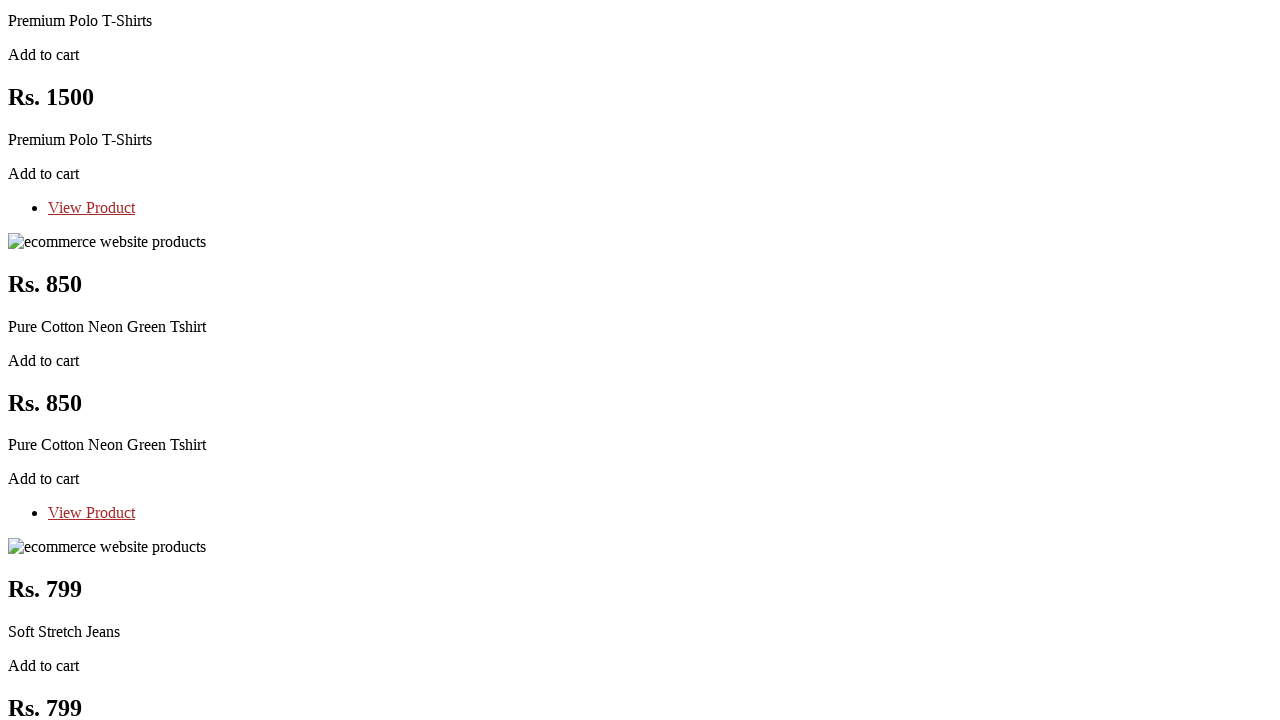

Confirmation modal appeared for product 25
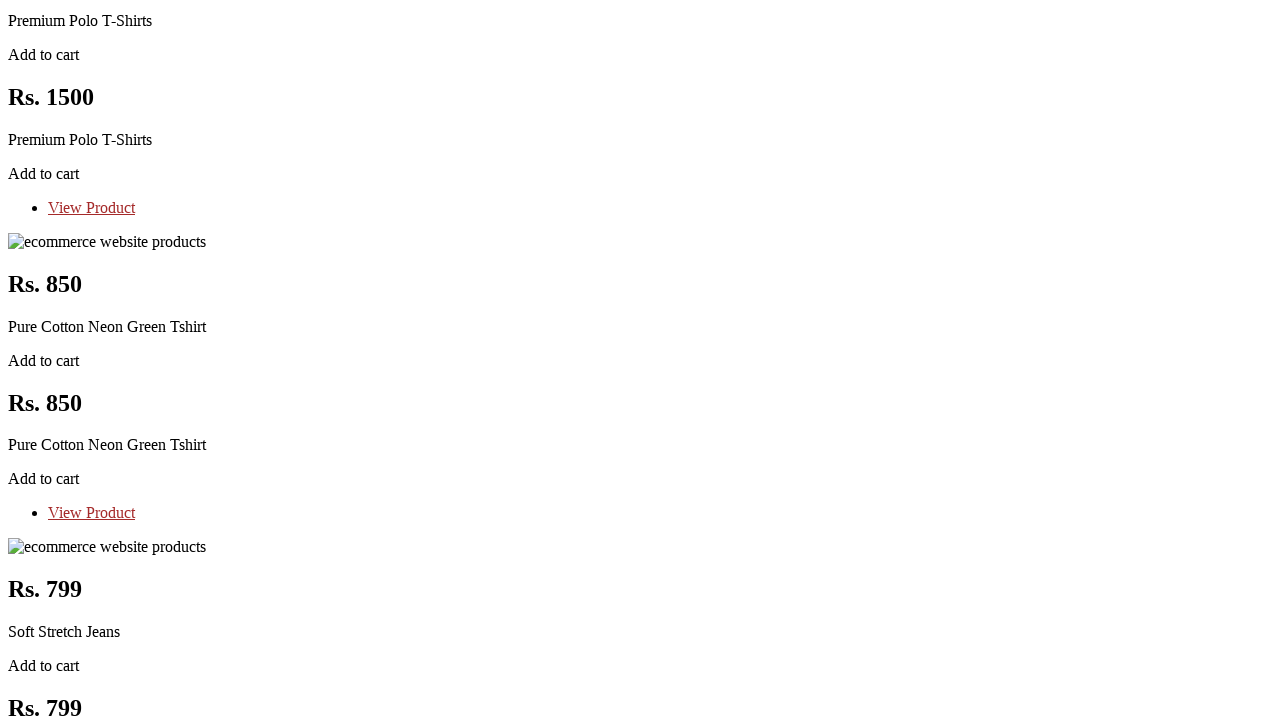

Clicked 'Continue Shopping' to dismiss confirmation modal for product 25 at (70, 360) on .btn.btn-success.close-modal.btn-block
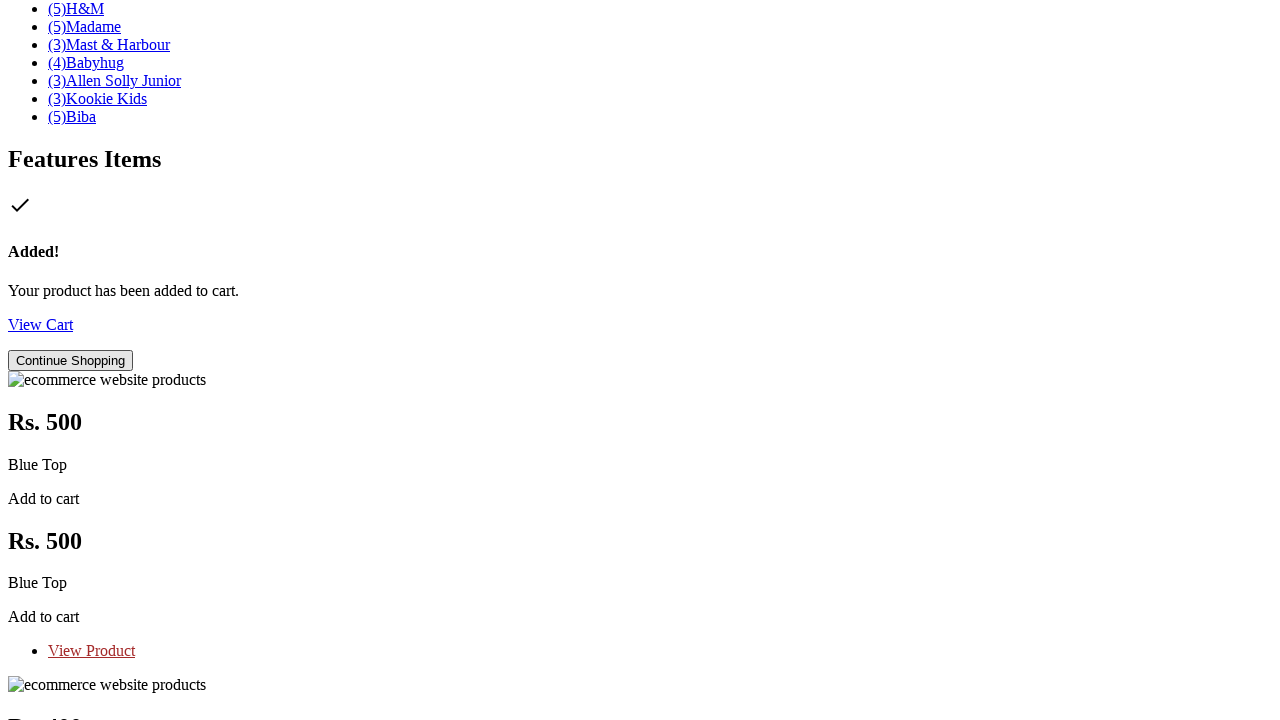

Waited for modal to close
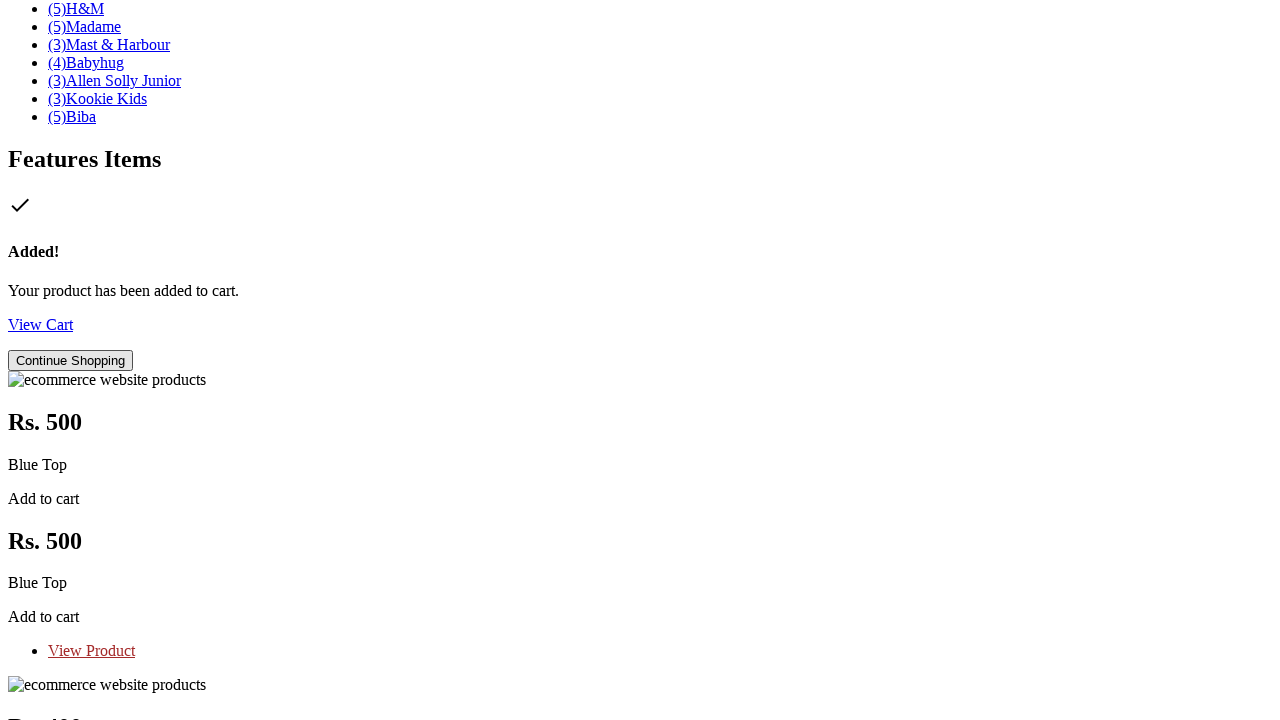

Clicked 'Add to Cart' button for product 26 at (44, 361) on xpath=//*[@class='features_items']//*[@class='productinfo text-center']//*[@clas
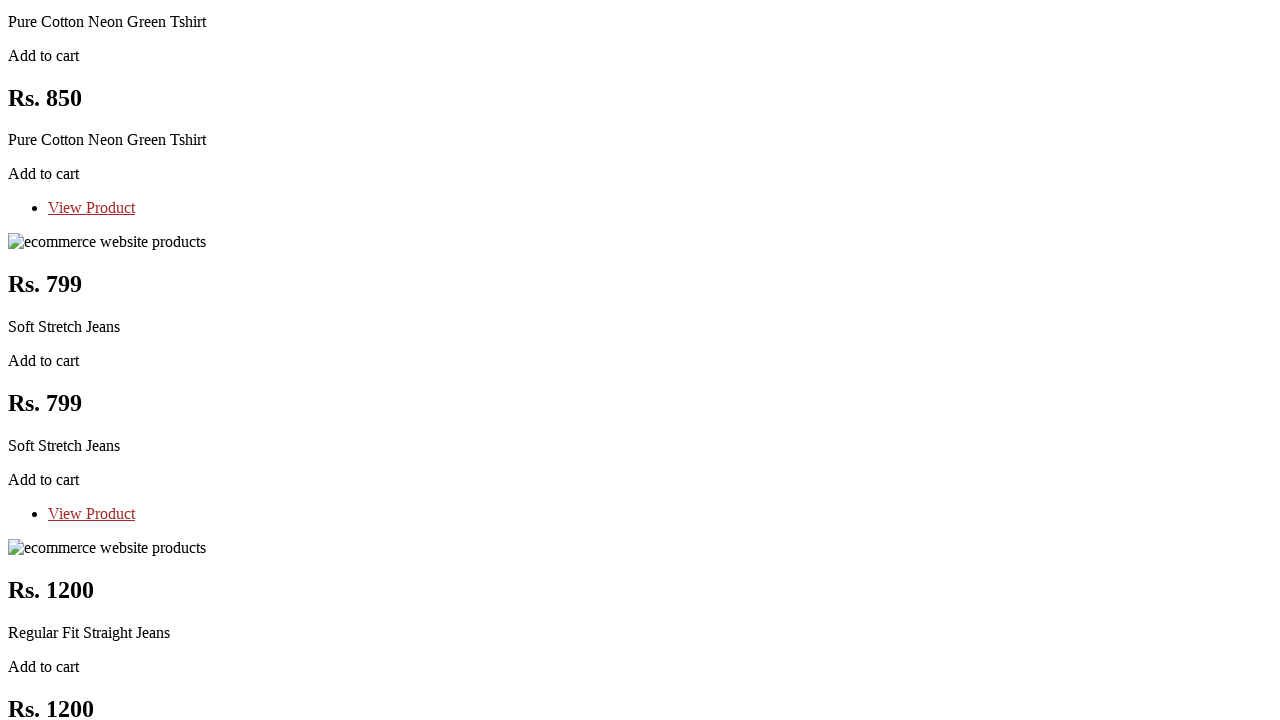

Confirmation modal appeared for product 26
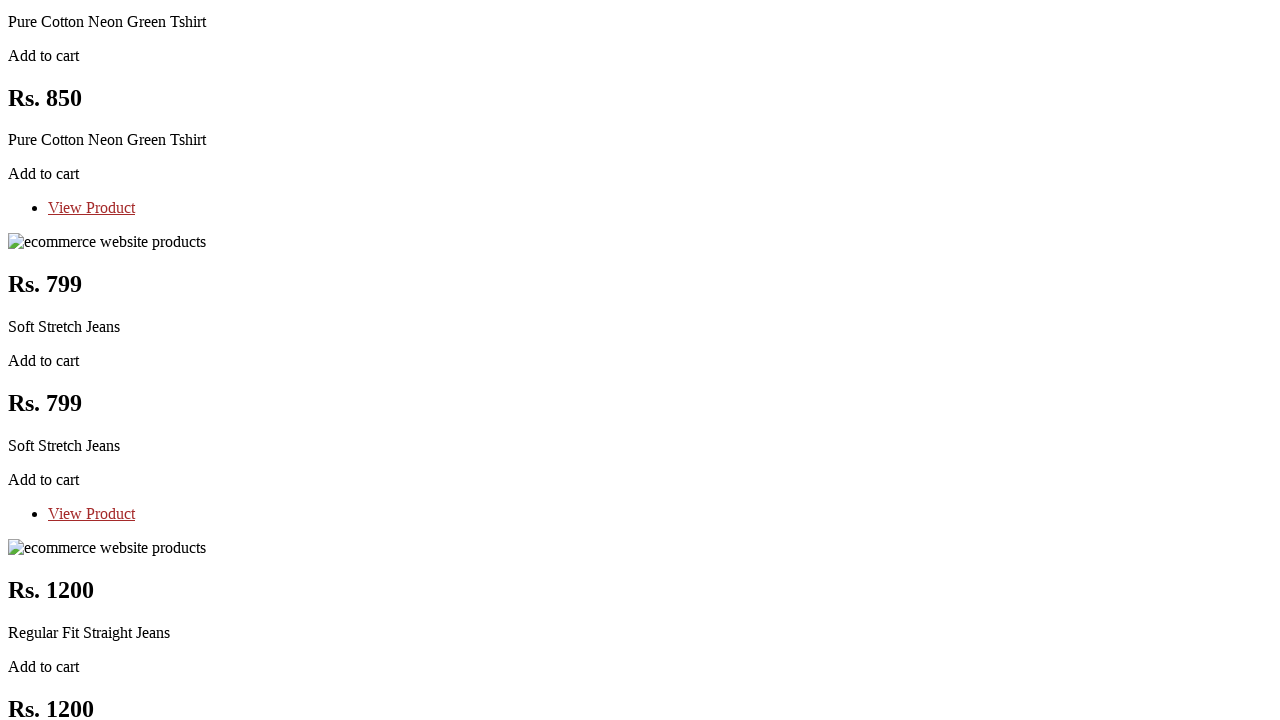

Clicked 'Continue Shopping' to dismiss confirmation modal for product 26 at (70, 360) on .btn.btn-success.close-modal.btn-block
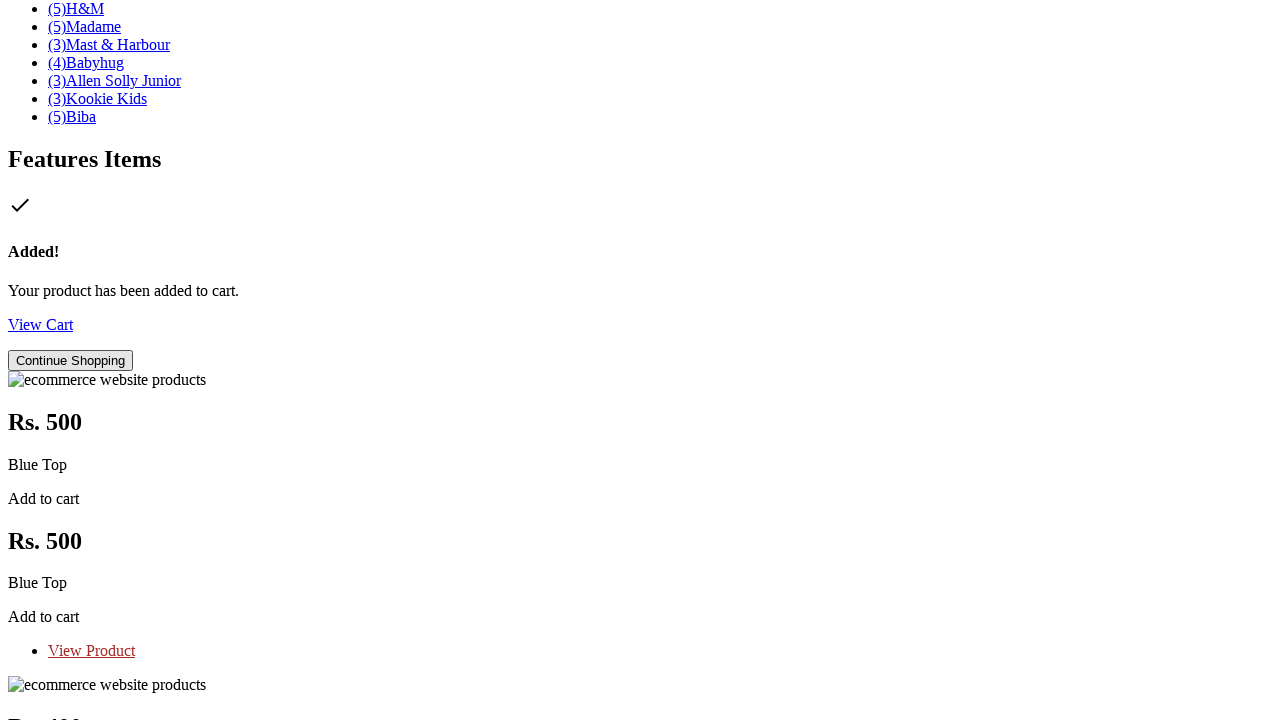

Waited for modal to close
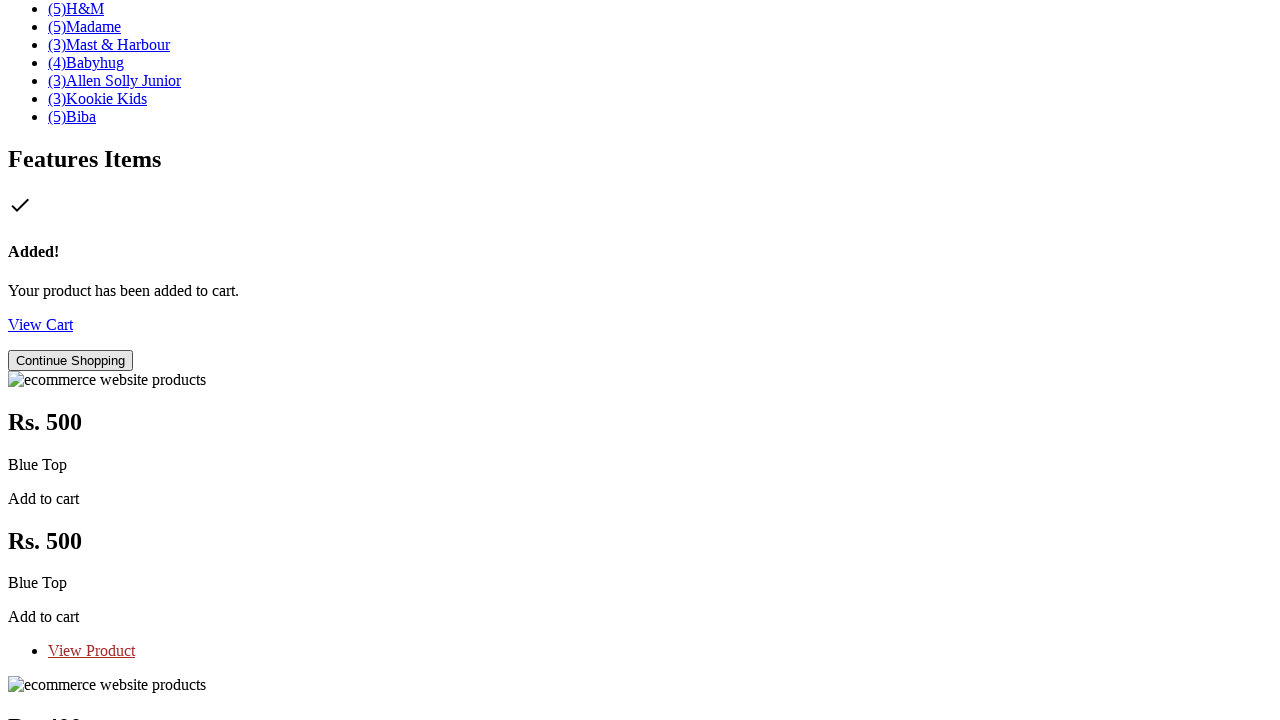

Clicked 'Add to Cart' button for product 27 at (44, 360) on xpath=//*[@class='features_items']//*[@class='productinfo text-center']//*[@clas
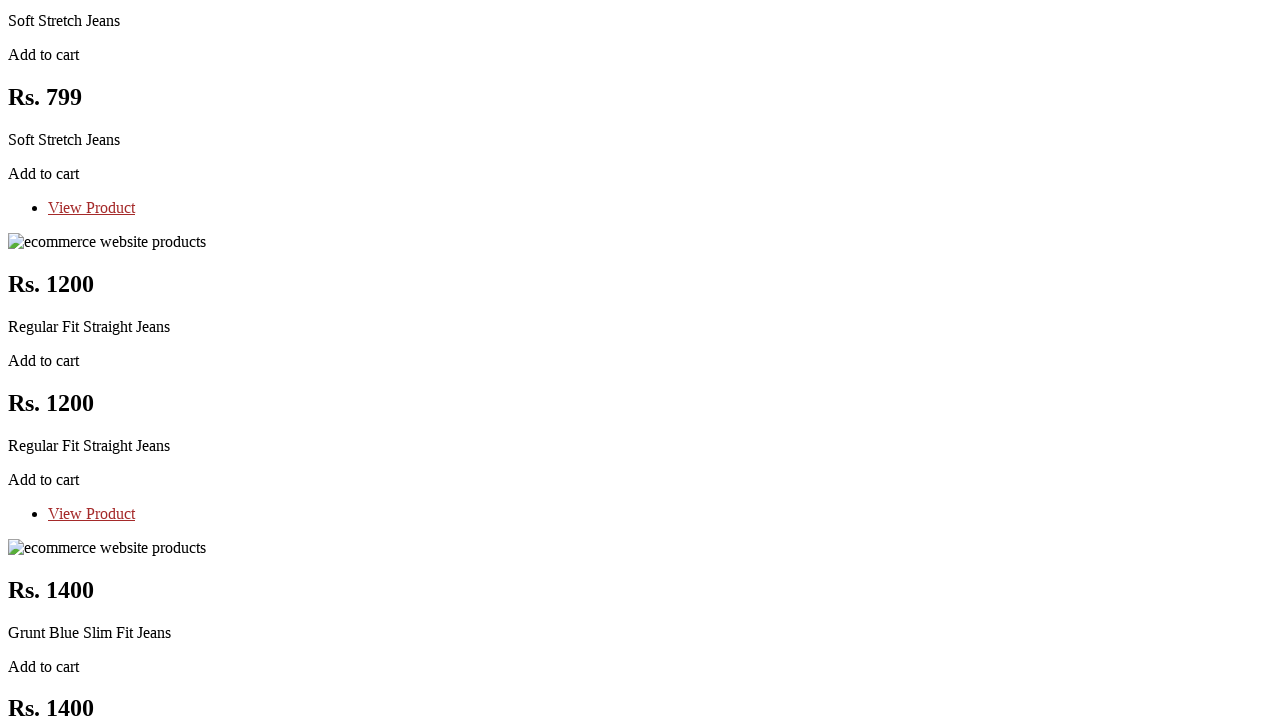

Confirmation modal appeared for product 27
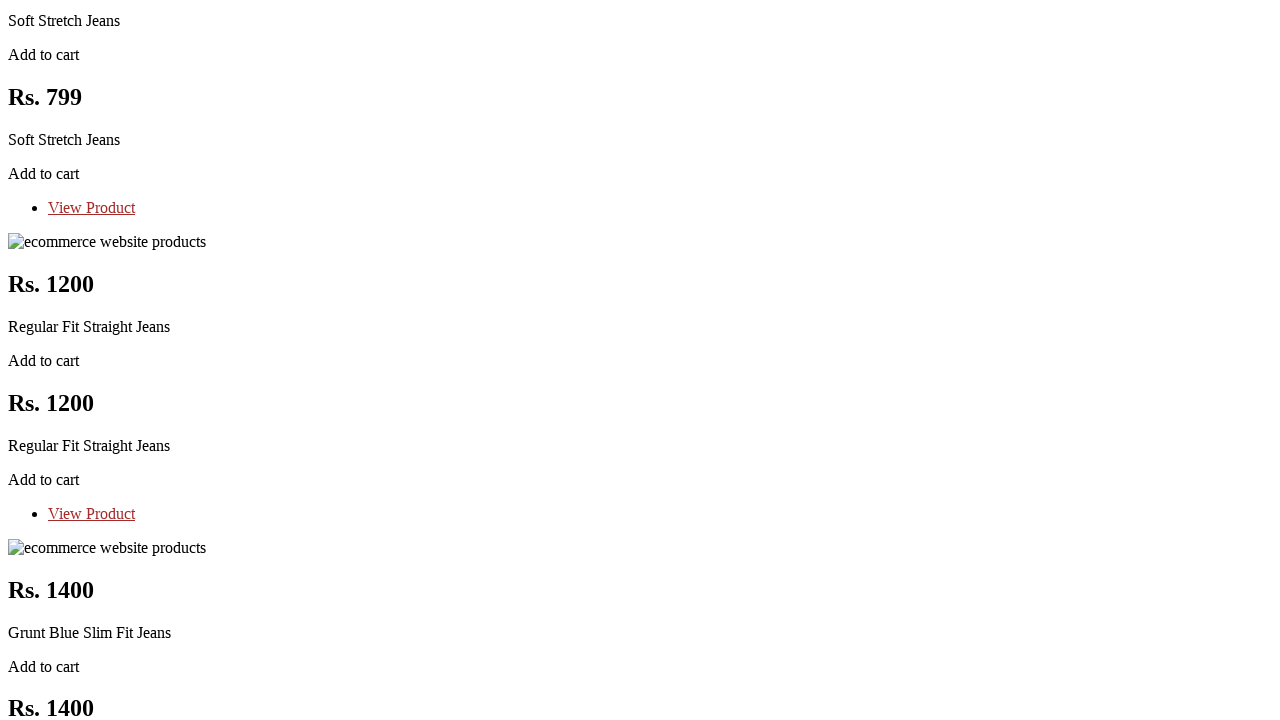

Clicked 'Continue Shopping' to dismiss confirmation modal for product 27 at (70, 360) on .btn.btn-success.close-modal.btn-block
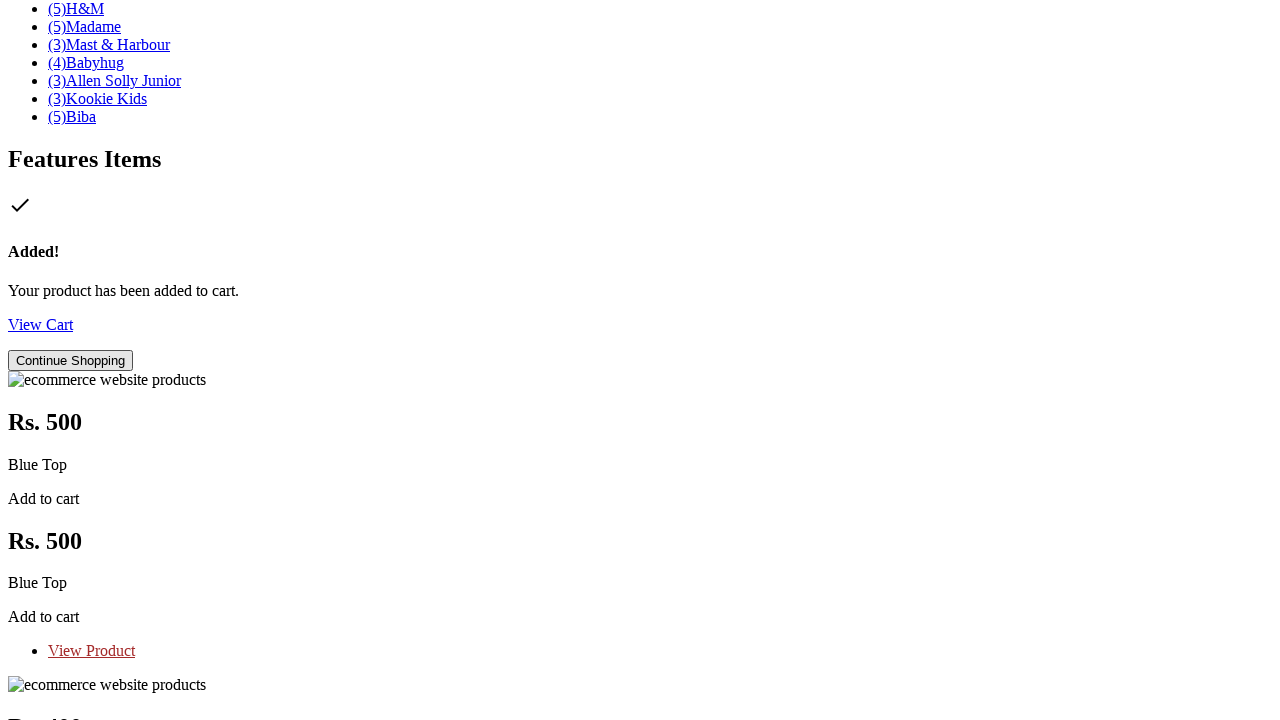

Waited for modal to close
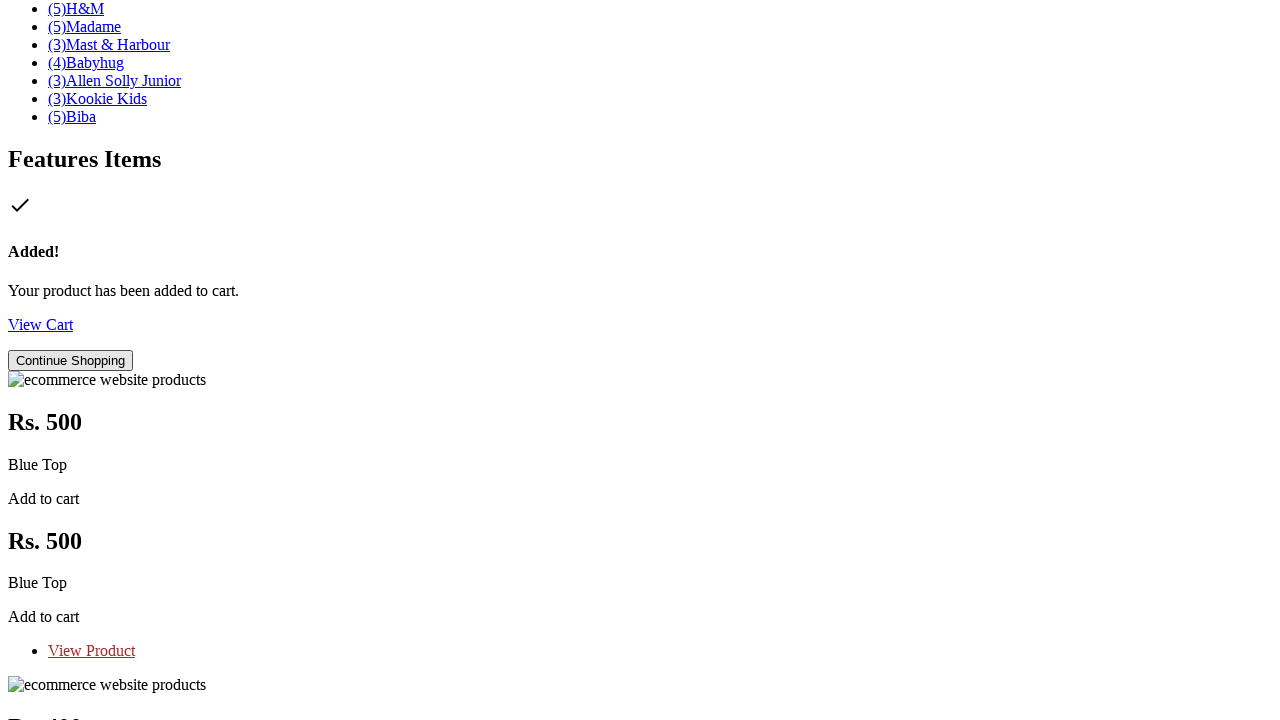

Clicked 'Add to Cart' button for product 28 at (44, 360) on xpath=//*[@class='features_items']//*[@class='productinfo text-center']//*[@clas
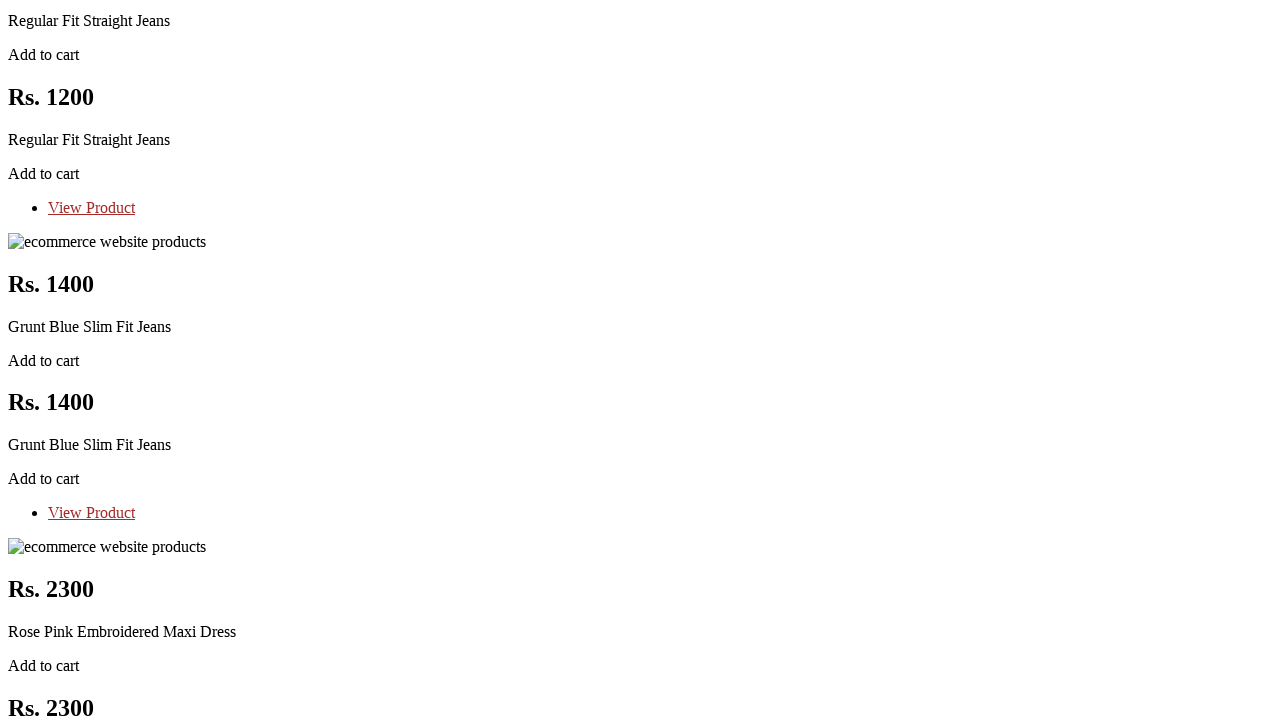

Confirmation modal appeared for product 28
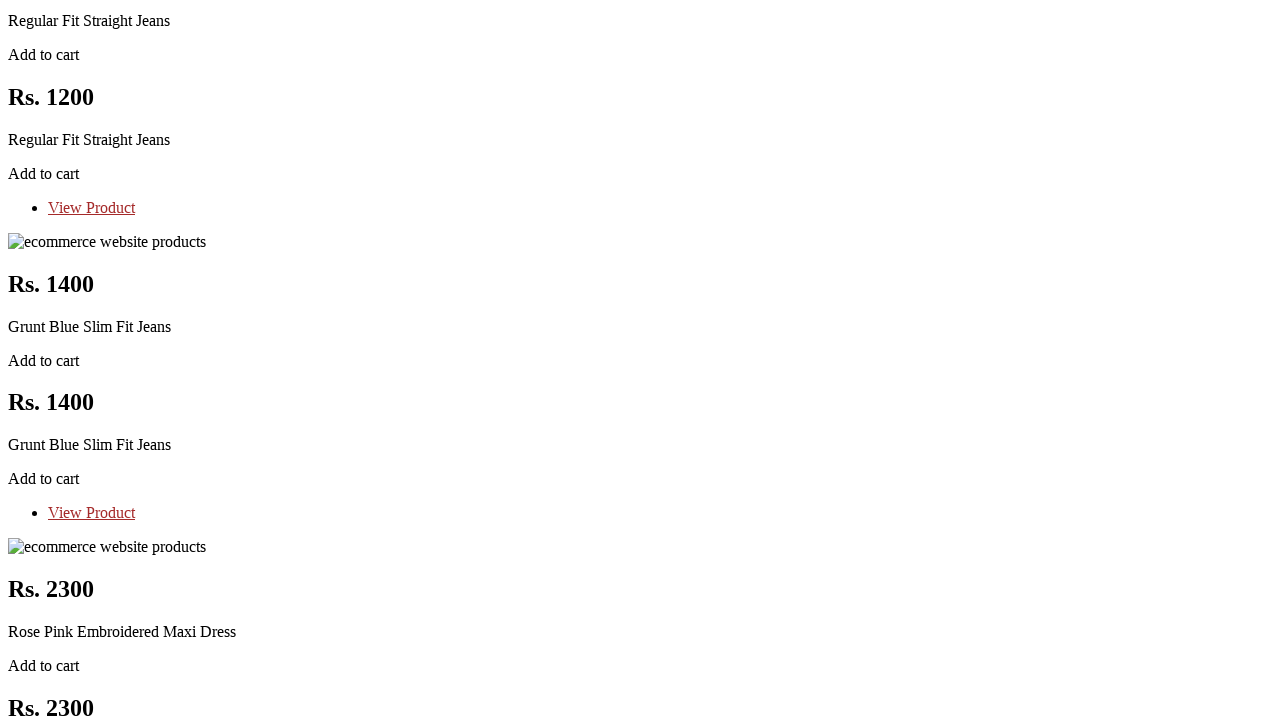

Clicked 'Continue Shopping' to dismiss confirmation modal for product 28 at (70, 360) on .btn.btn-success.close-modal.btn-block
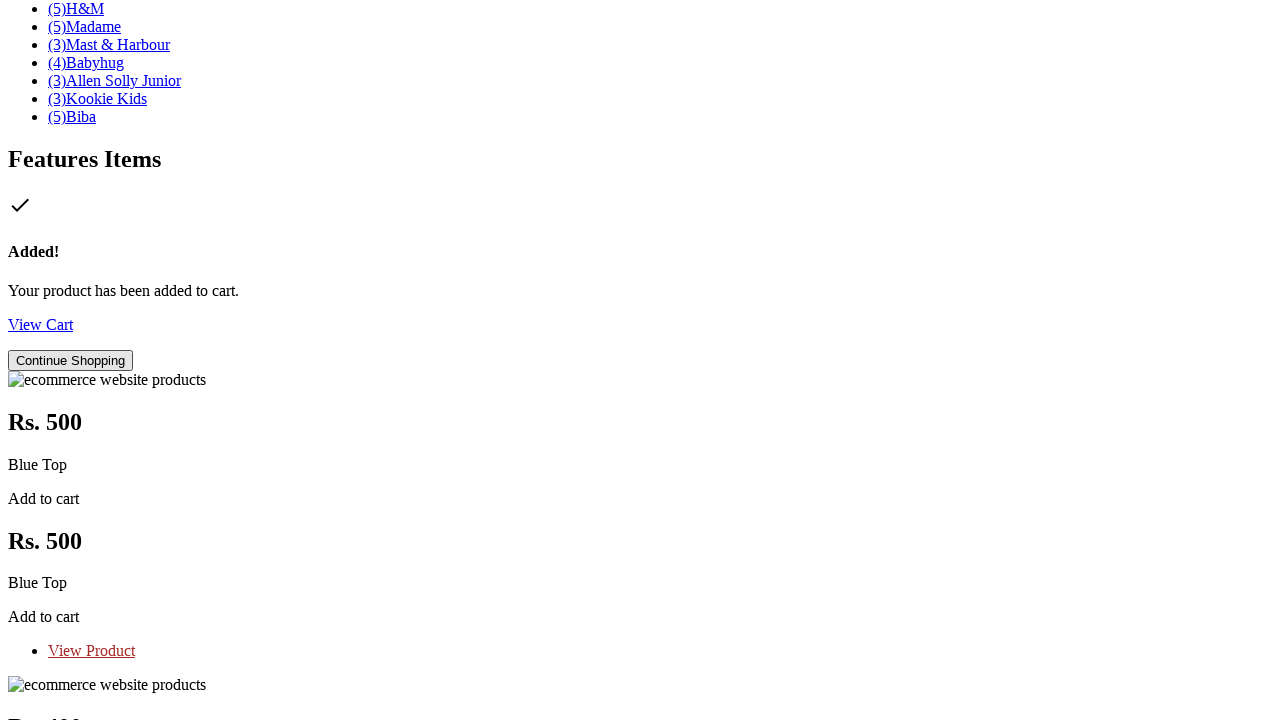

Waited for modal to close
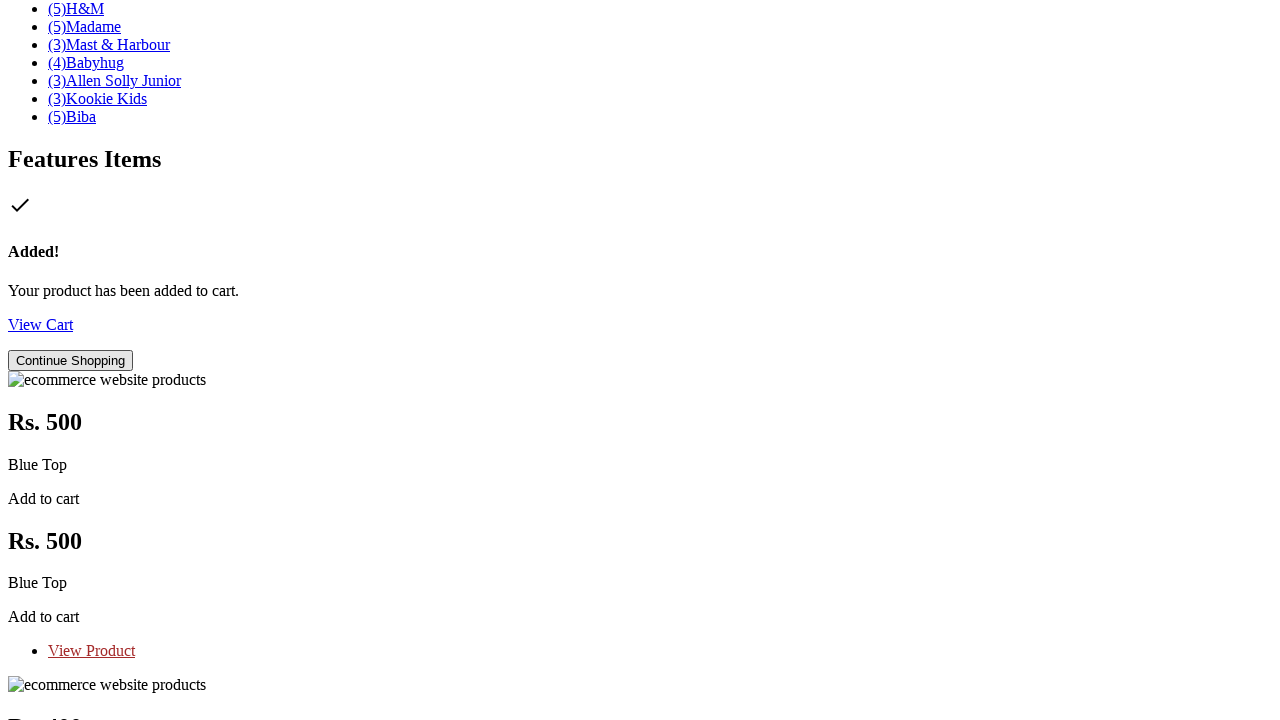

Clicked 'Add to Cart' button for product 29 at (44, 361) on xpath=//*[@class='features_items']//*[@class='productinfo text-center']//*[@clas
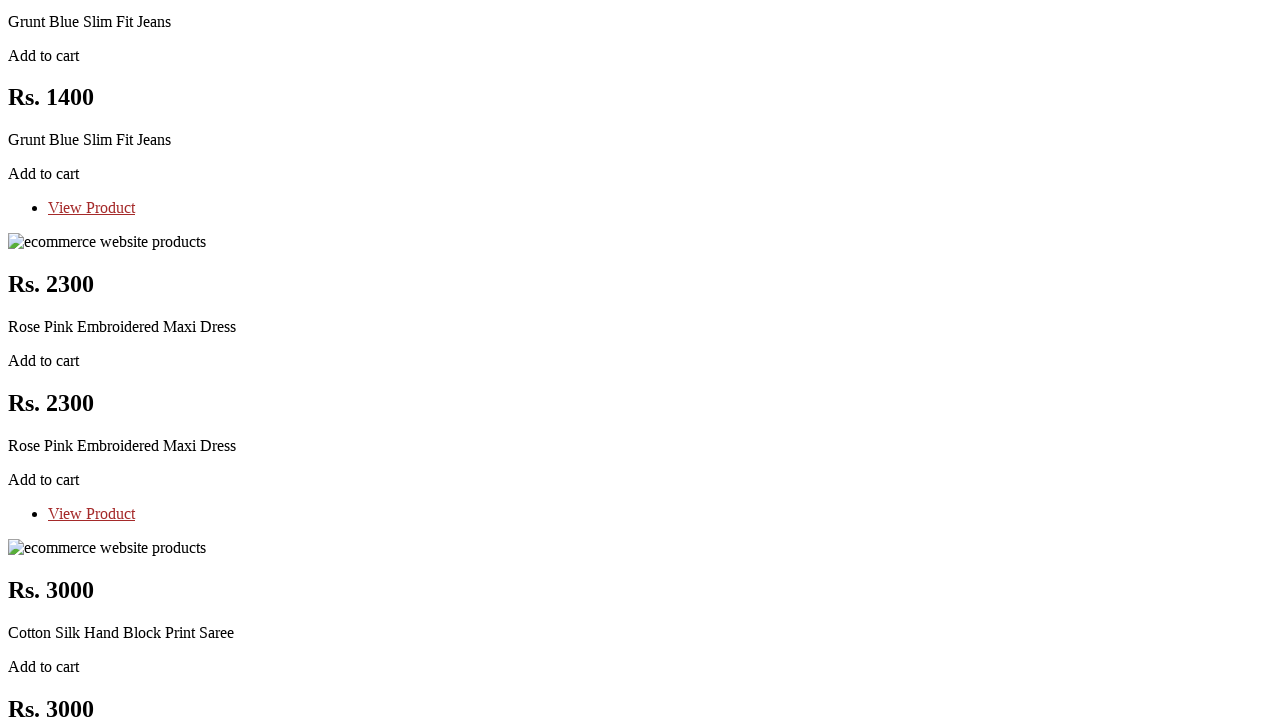

Confirmation modal appeared for product 29
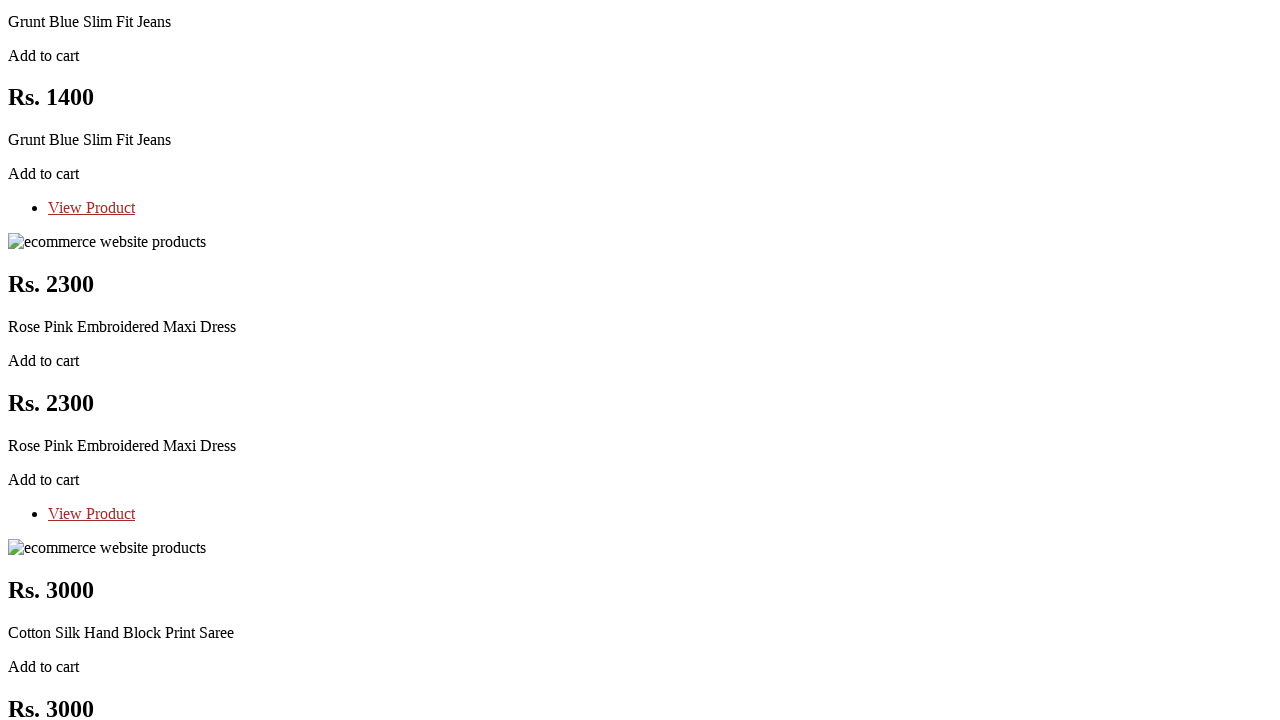

Clicked 'Continue Shopping' to dismiss confirmation modal for product 29 at (70, 360) on .btn.btn-success.close-modal.btn-block
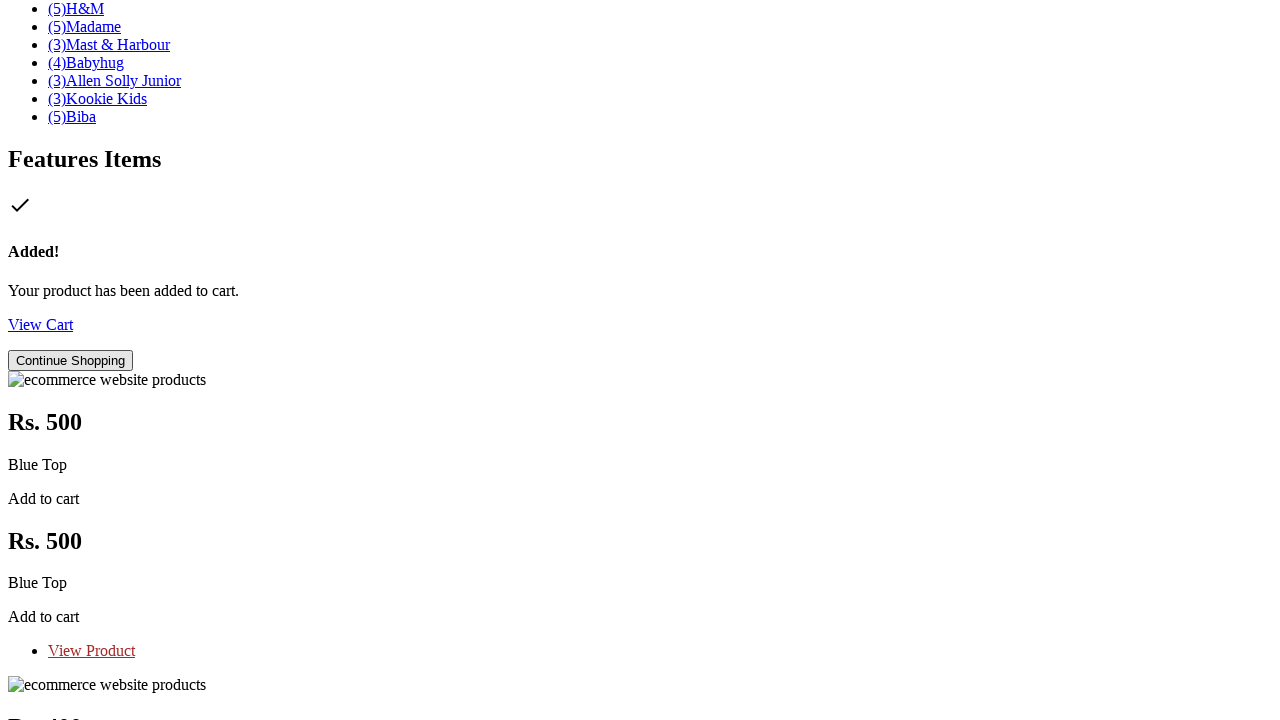

Waited for modal to close
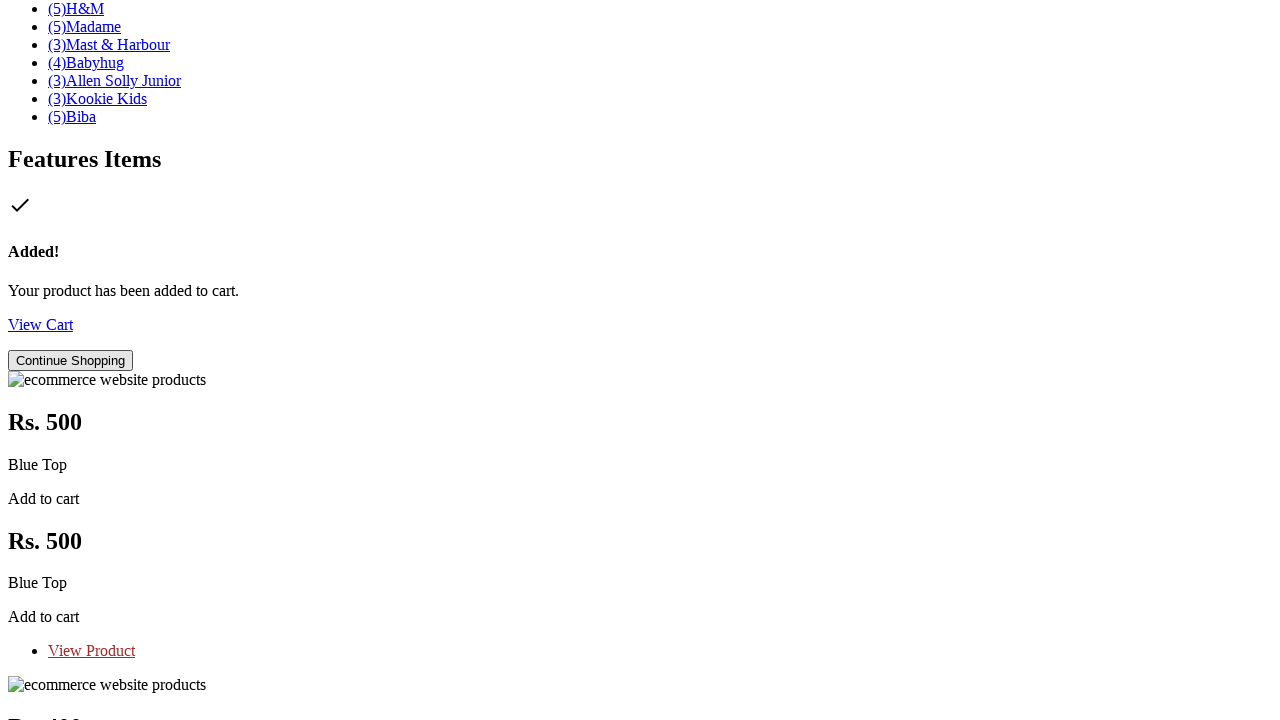

Clicked 'Add to Cart' button for product 30 at (44, 360) on xpath=//*[@class='features_items']//*[@class='productinfo text-center']//*[@clas
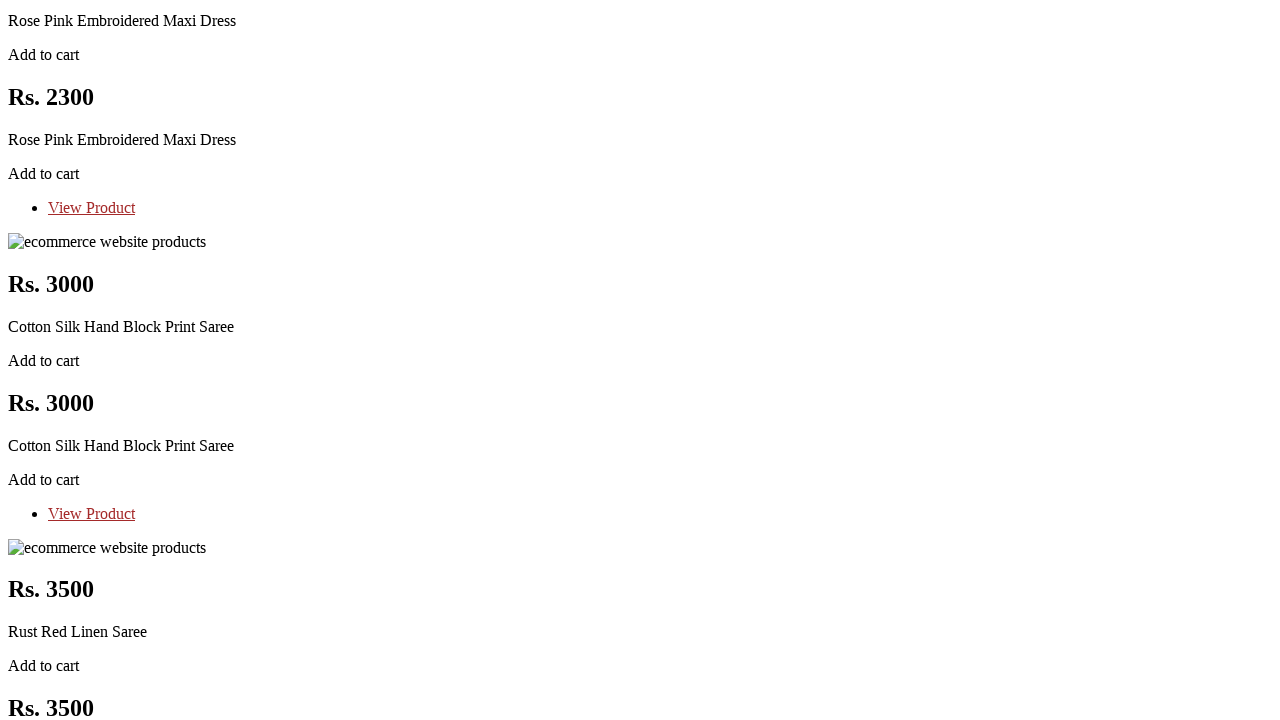

Confirmation modal appeared for product 30
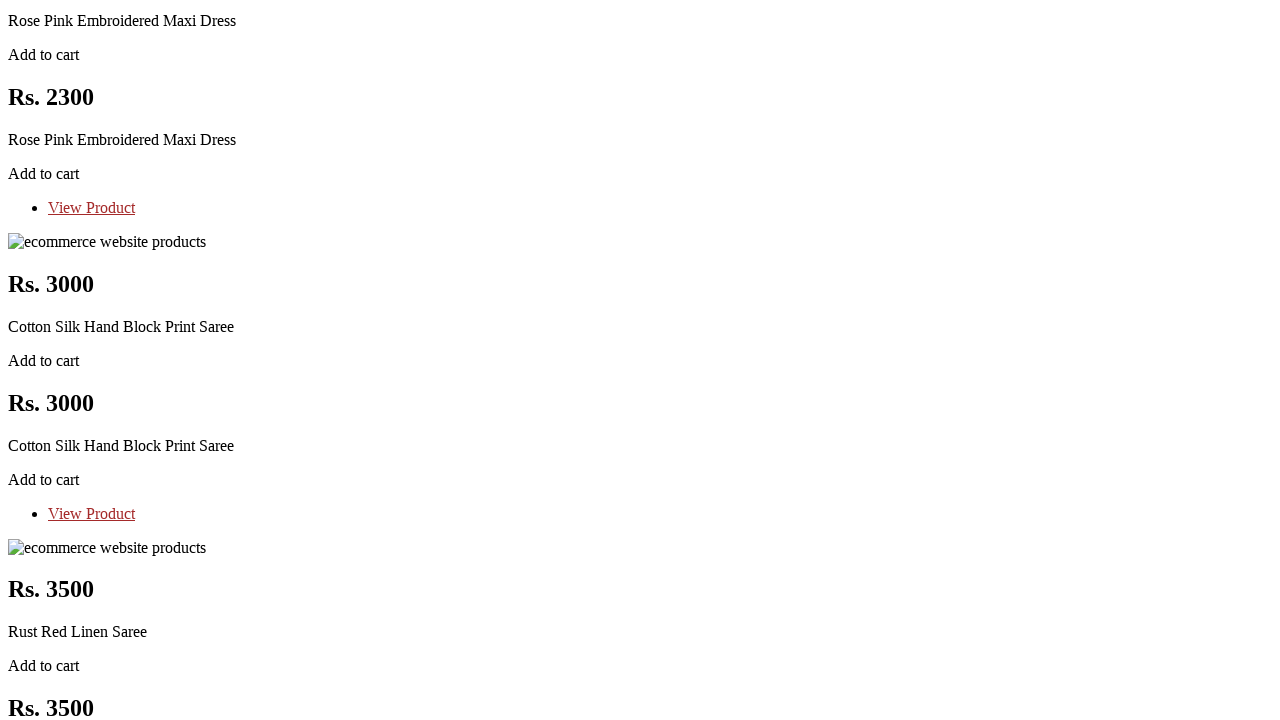

Clicked 'Continue Shopping' to dismiss confirmation modal for product 30 at (70, 360) on .btn.btn-success.close-modal.btn-block
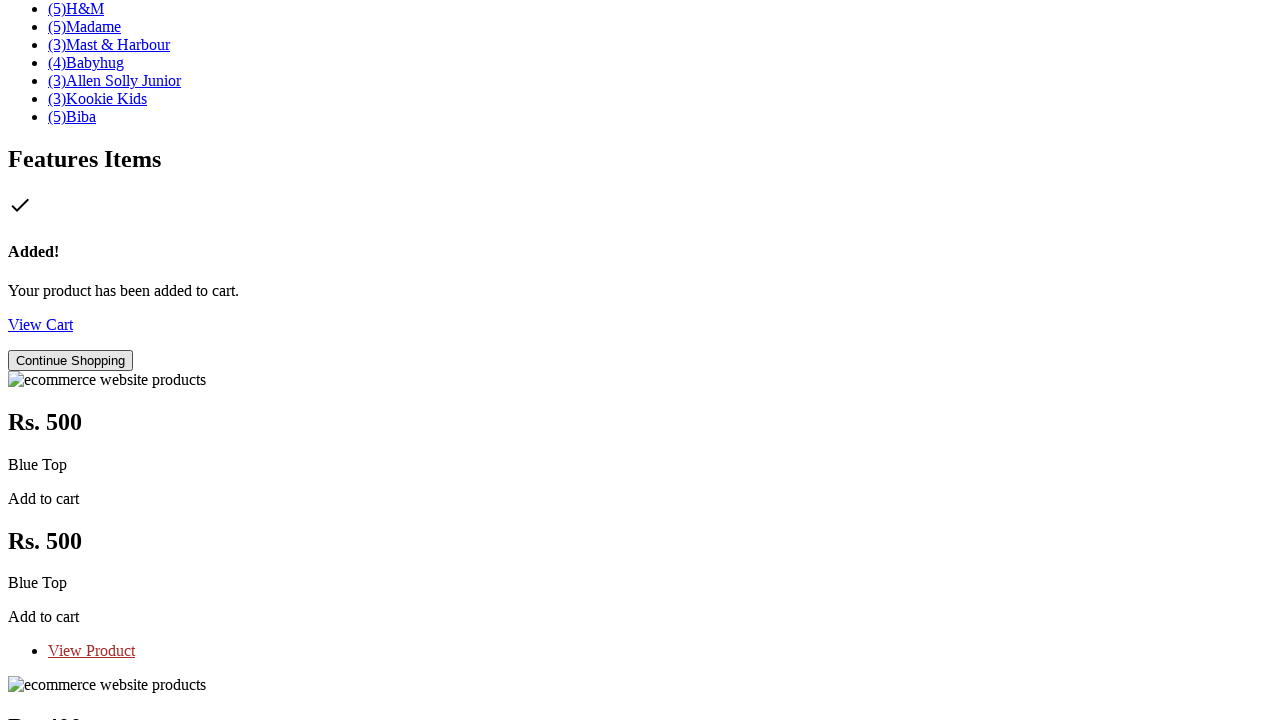

Waited for modal to close
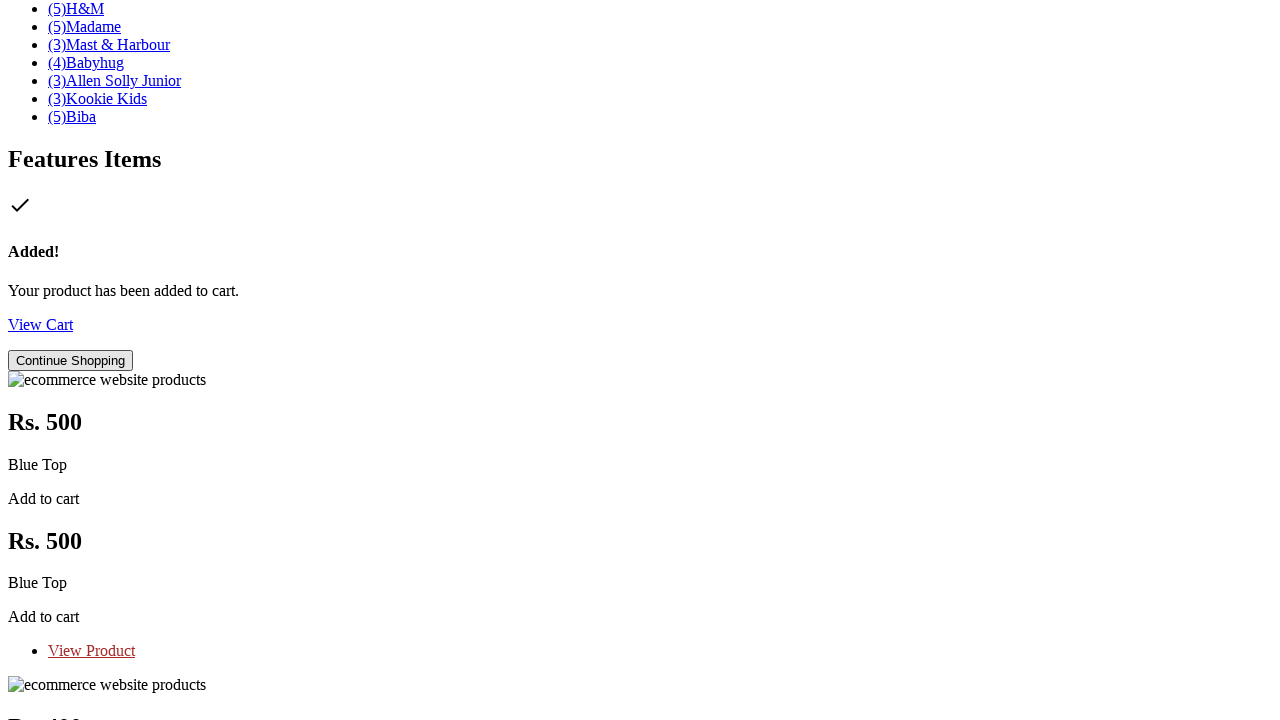

Clicked 'Add to Cart' button for product 31 at (44, 361) on xpath=//*[@class='features_items']//*[@class='productinfo text-center']//*[@clas
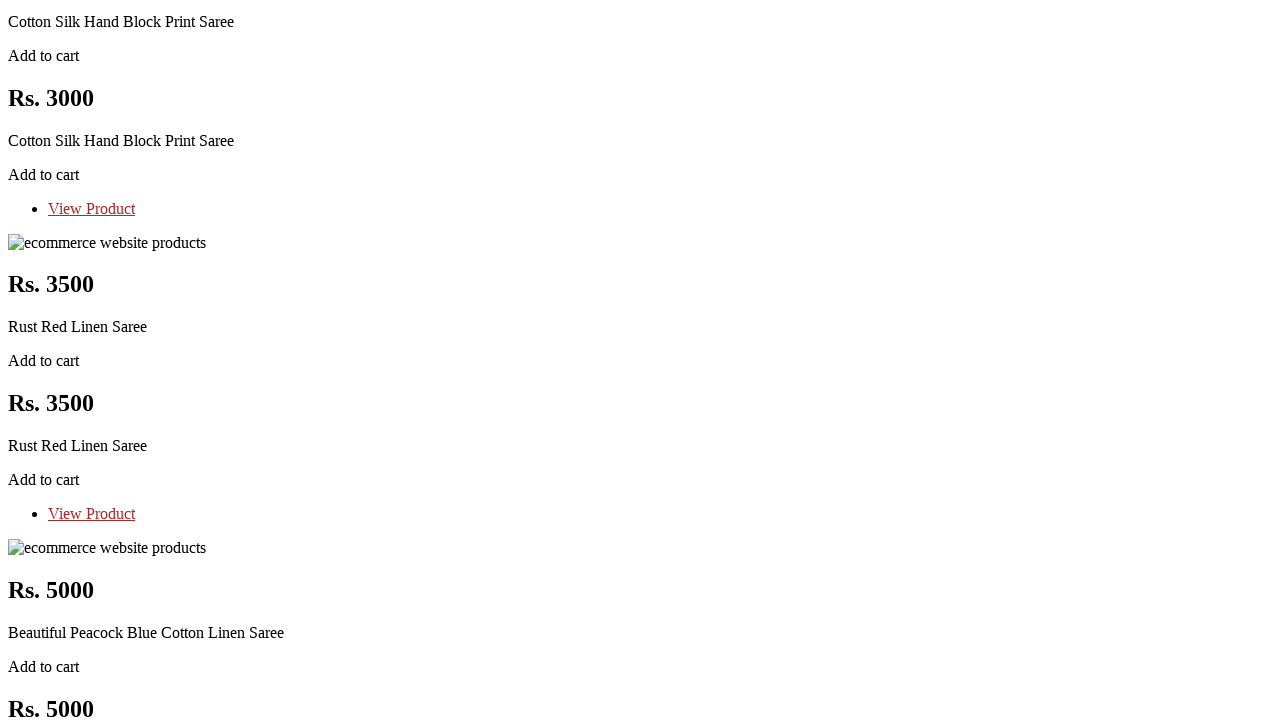

Confirmation modal appeared for product 31
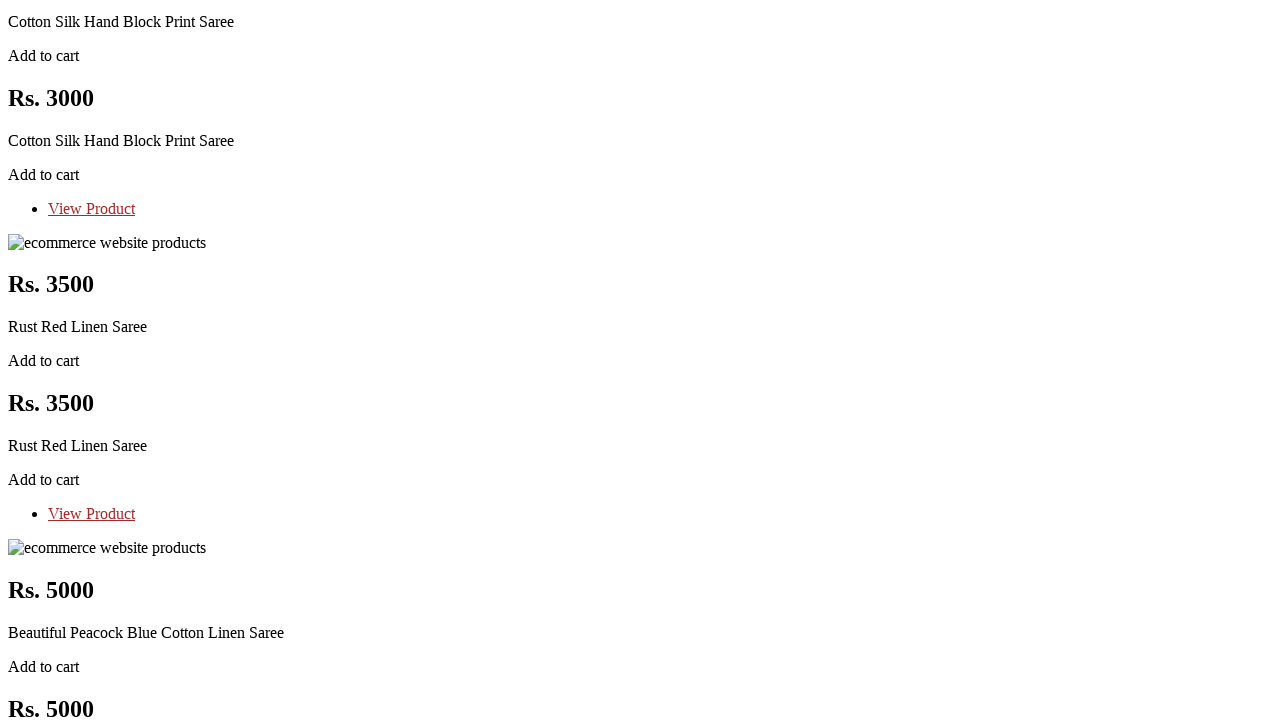

Clicked 'Continue Shopping' to dismiss confirmation modal for product 31 at (70, 360) on .btn.btn-success.close-modal.btn-block
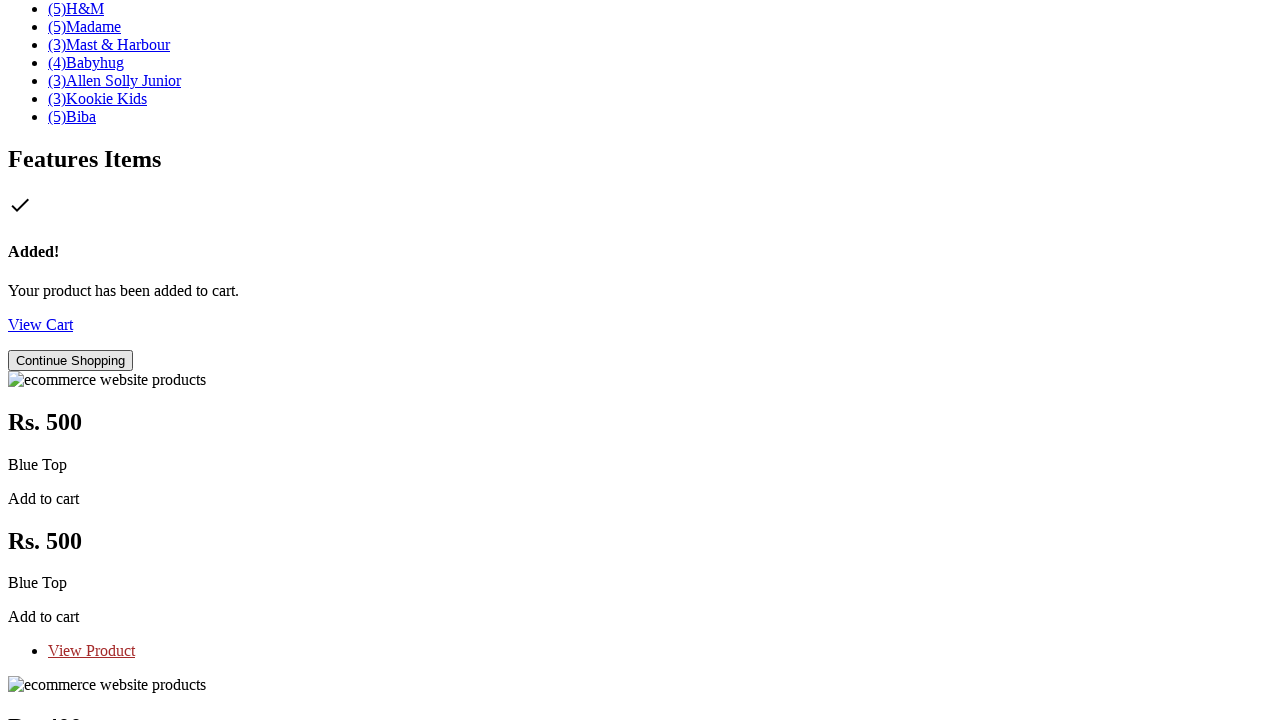

Waited for modal to close
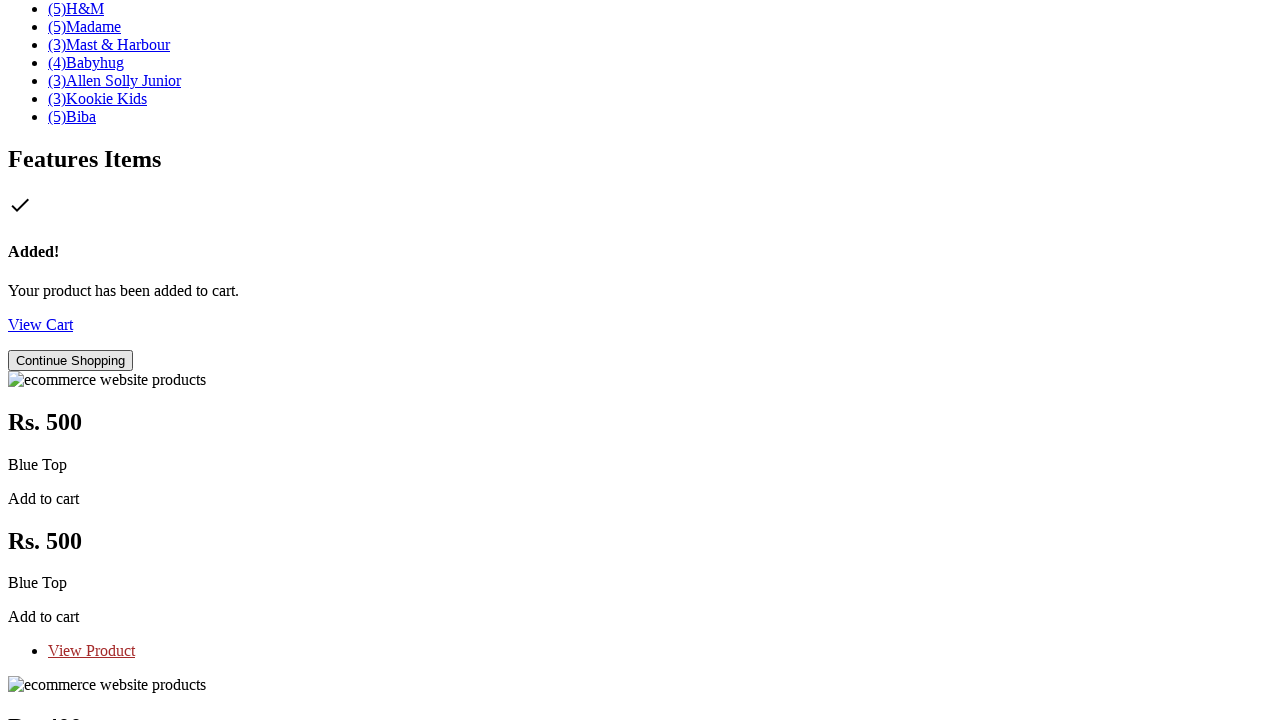

Clicked 'Add to Cart' button for product 32 at (44, 360) on xpath=//*[@class='features_items']//*[@class='productinfo text-center']//*[@clas
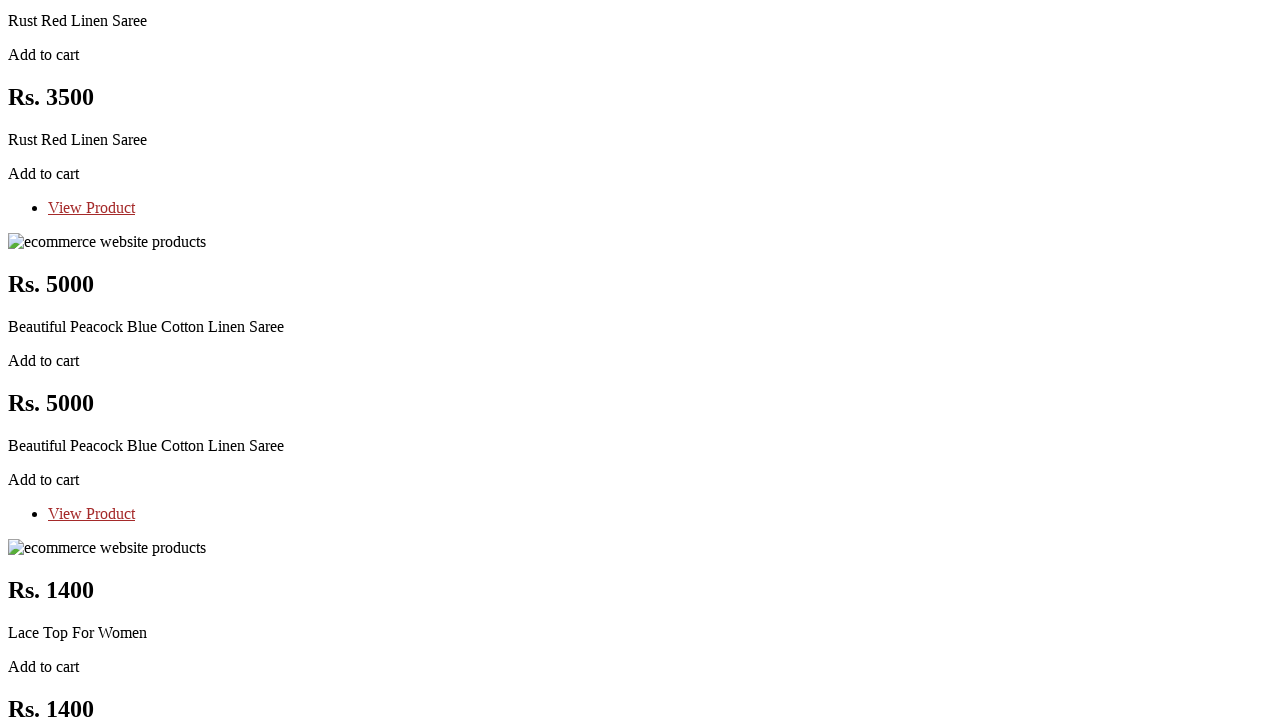

Confirmation modal appeared for product 32
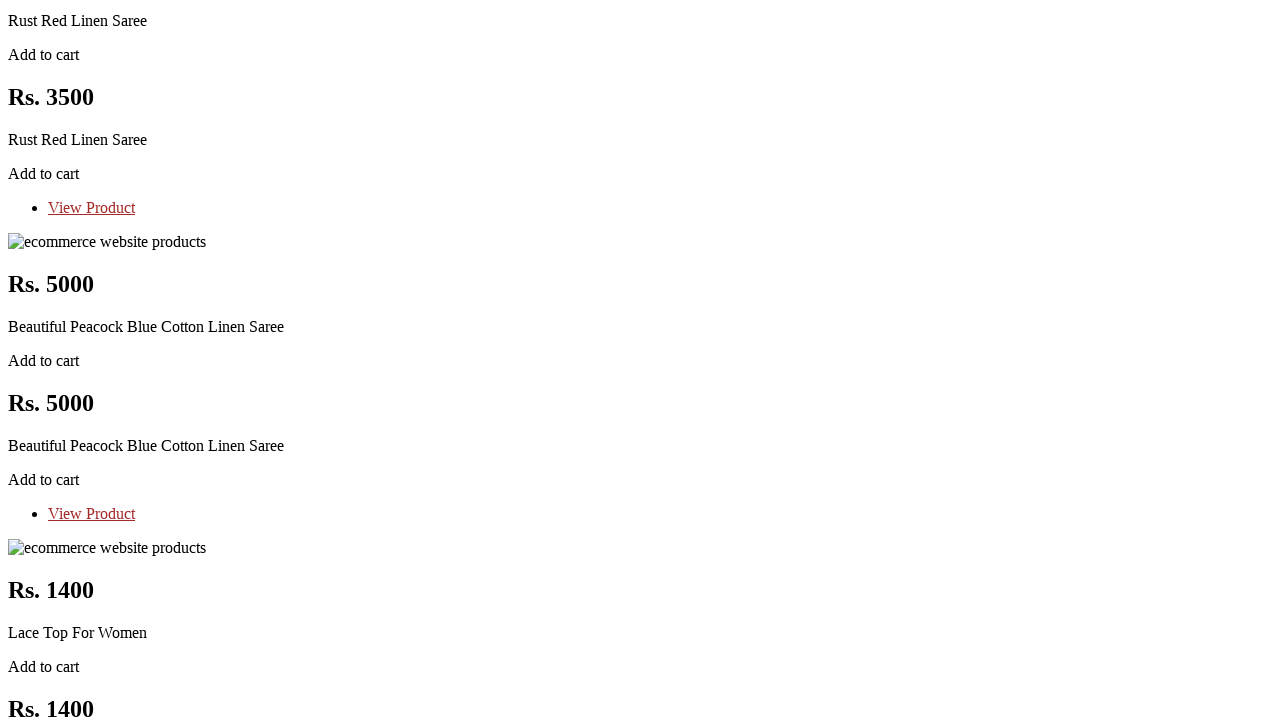

Clicked 'Continue Shopping' to dismiss confirmation modal for product 32 at (70, 360) on .btn.btn-success.close-modal.btn-block
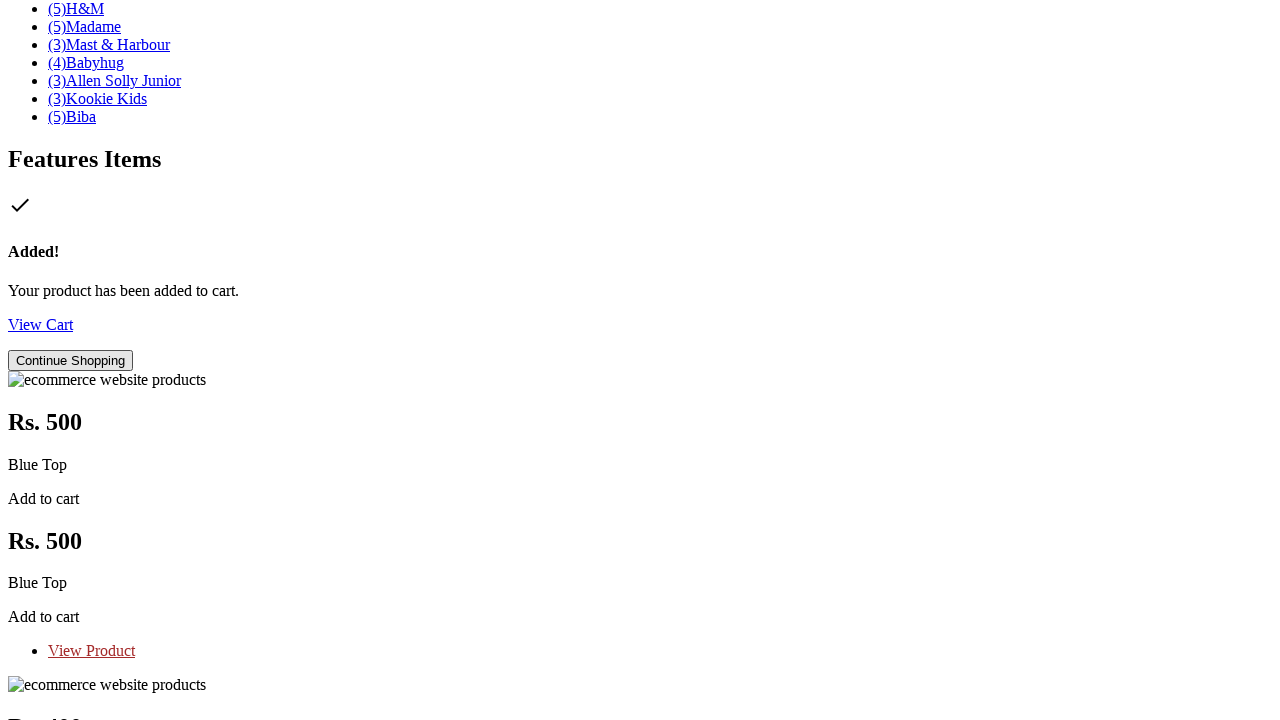

Waited for modal to close
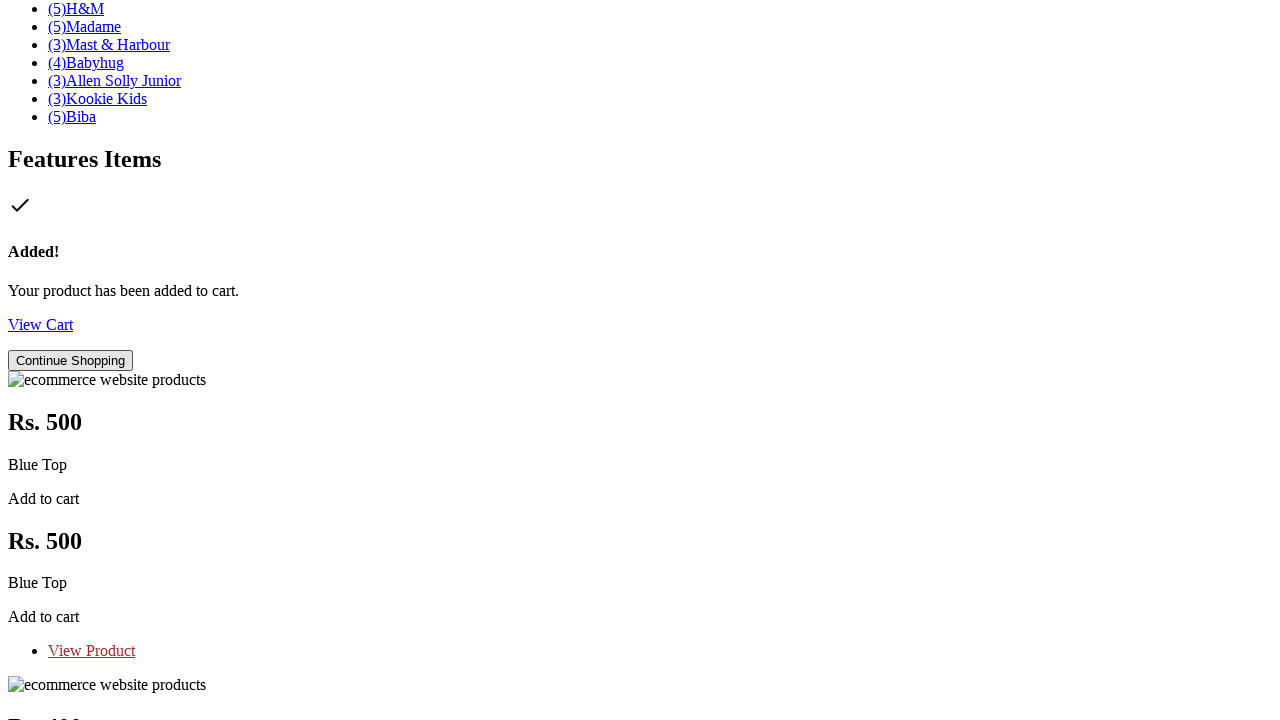

Clicked 'Add to Cart' button for product 33 at (44, 360) on xpath=//*[@class='features_items']//*[@class='productinfo text-center']//*[@clas
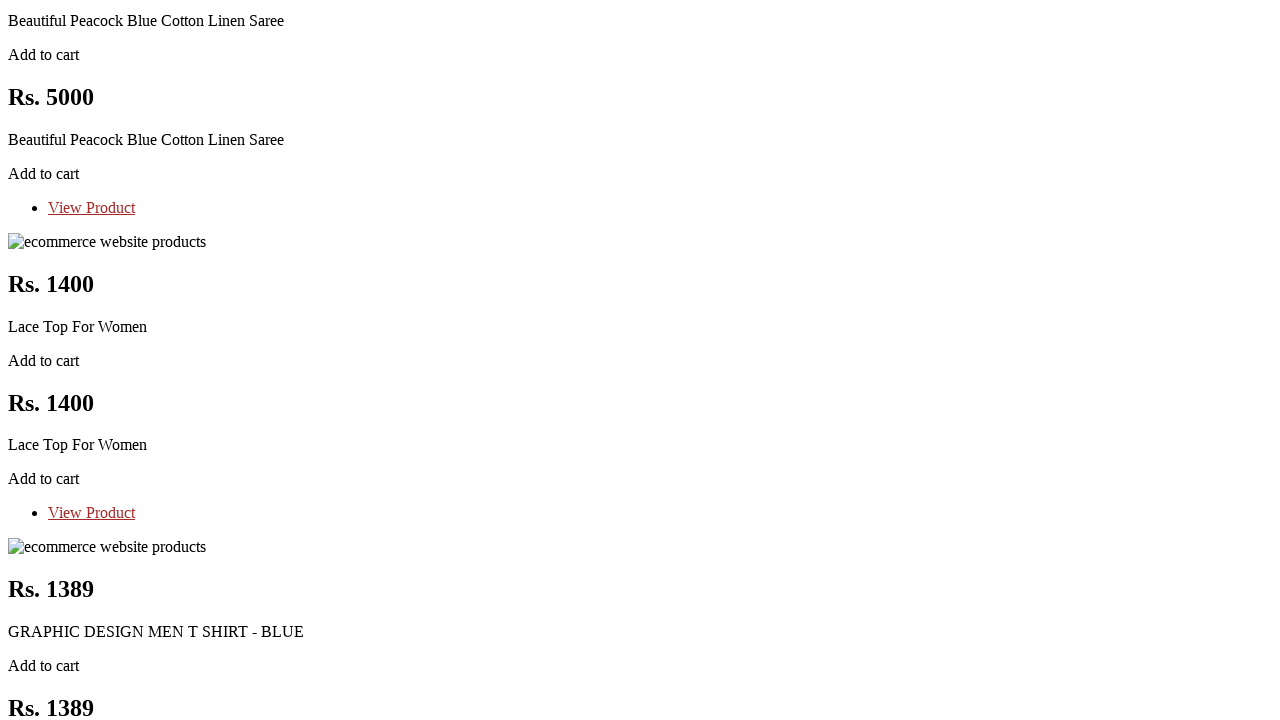

Confirmation modal appeared for product 33
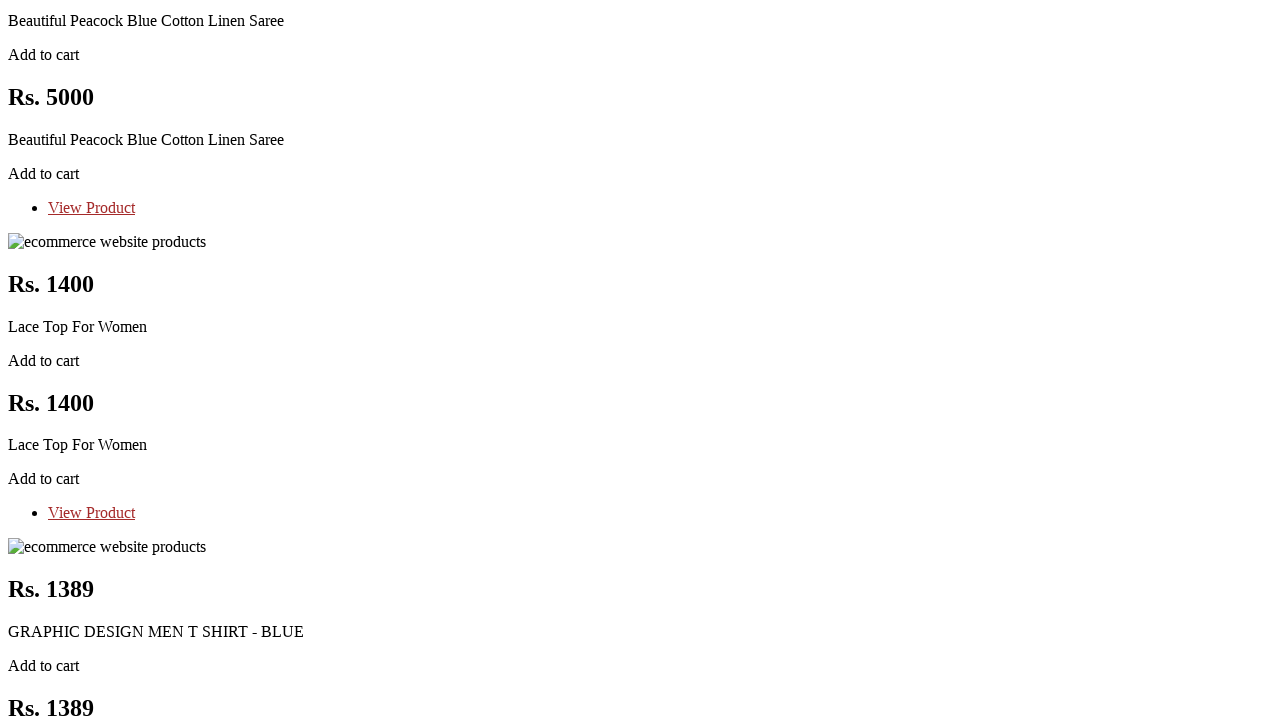

Clicked 'Continue Shopping' to dismiss confirmation modal for product 33 at (70, 360) on .btn.btn-success.close-modal.btn-block
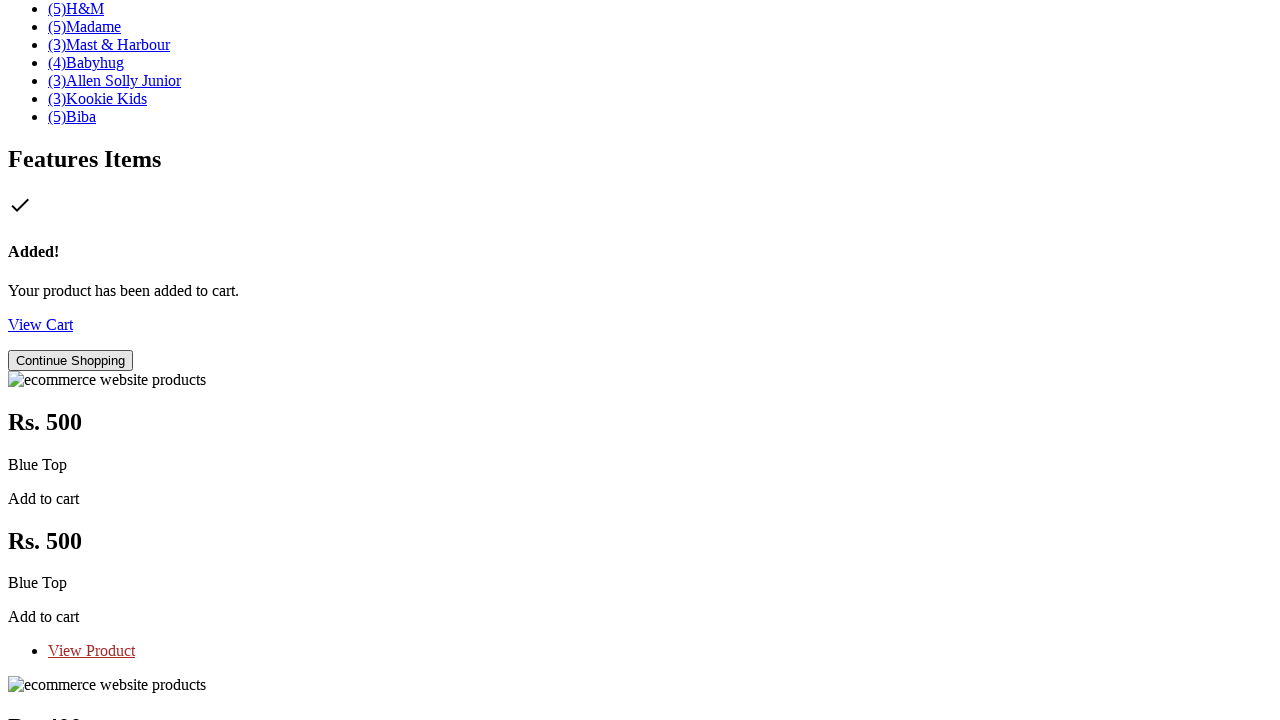

Waited for modal to close
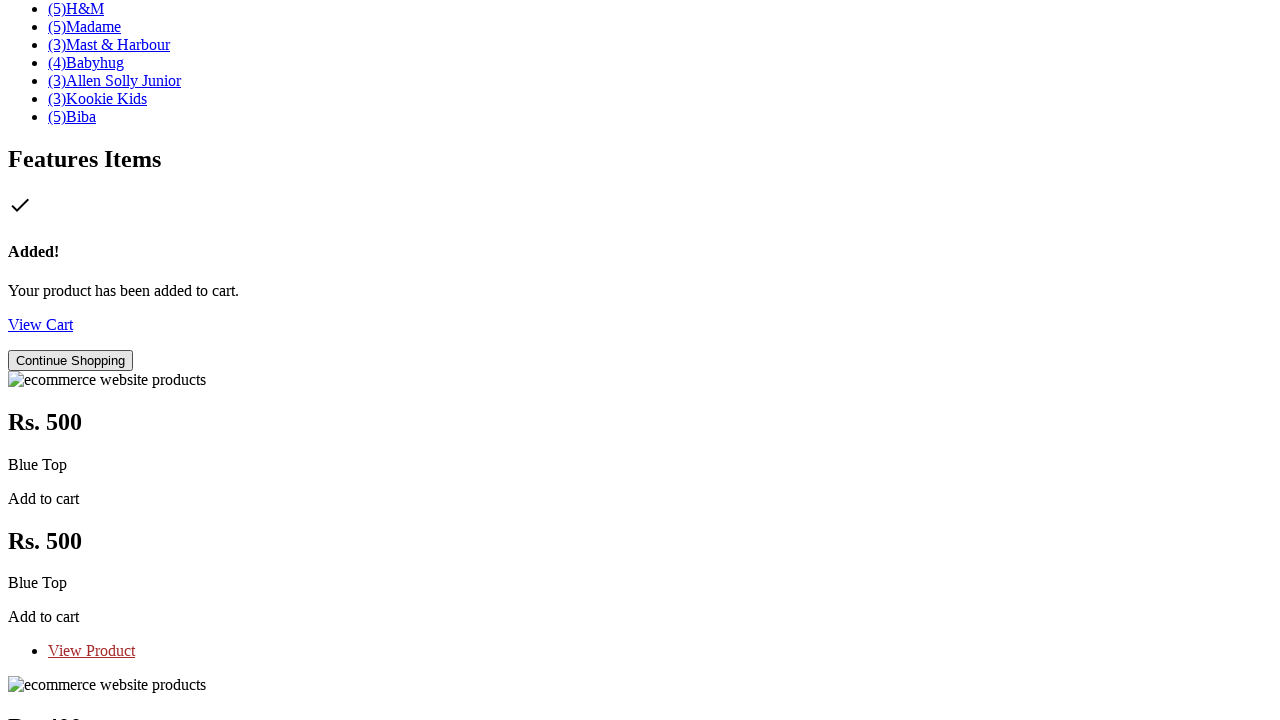

Clicked 'Add to Cart' button for product 34 at (44, 361) on xpath=//*[@class='features_items']//*[@class='productinfo text-center']//*[@clas
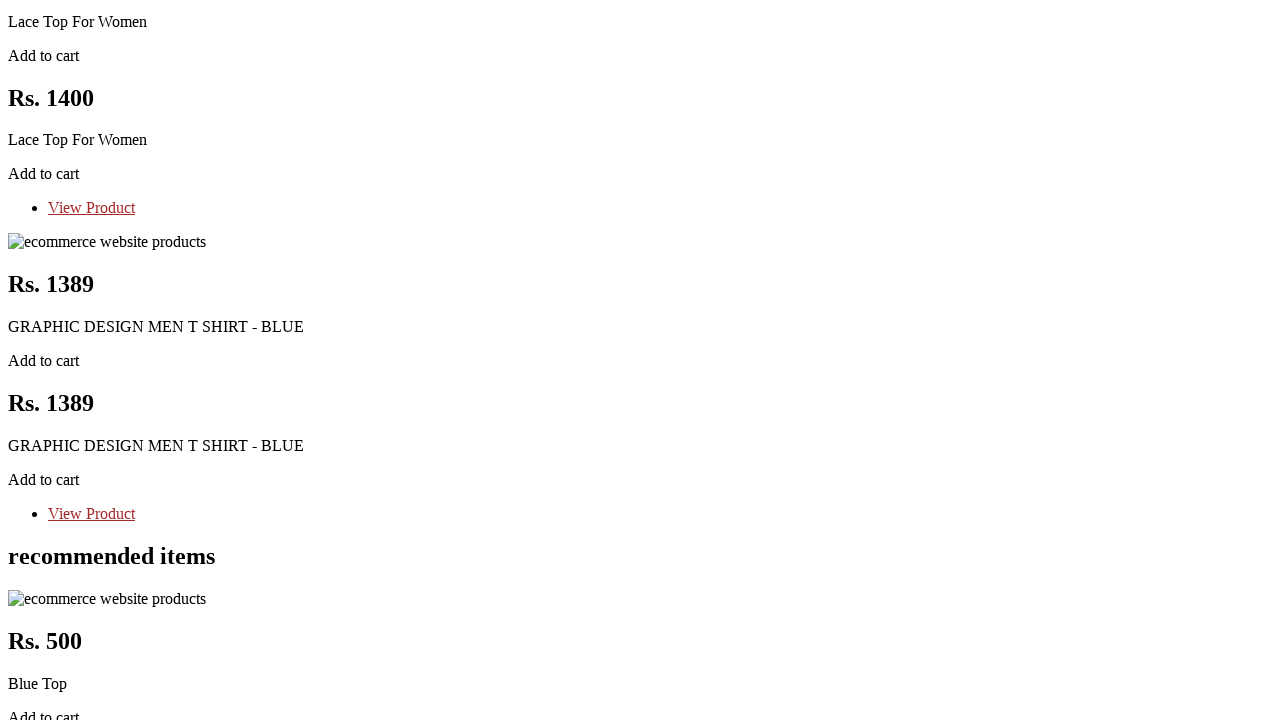

Confirmation modal appeared for product 34
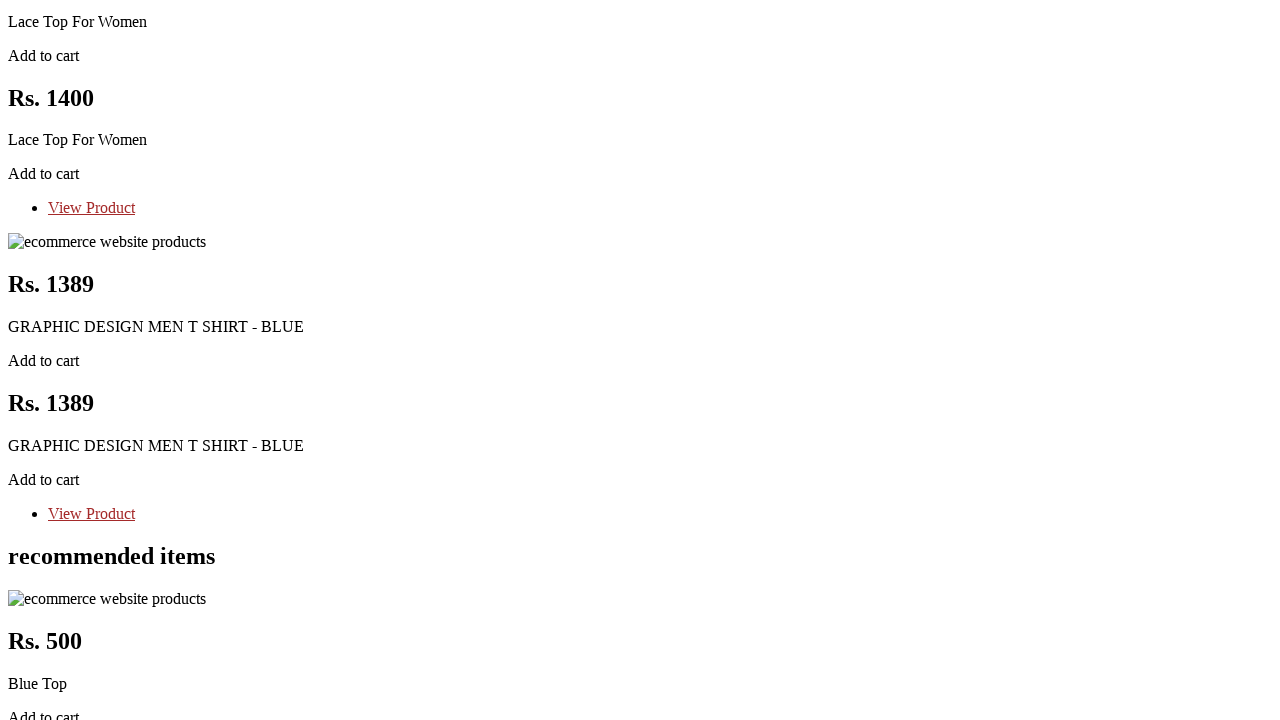

Clicked 'Continue Shopping' to dismiss confirmation modal for product 34 at (70, 360) on .btn.btn-success.close-modal.btn-block
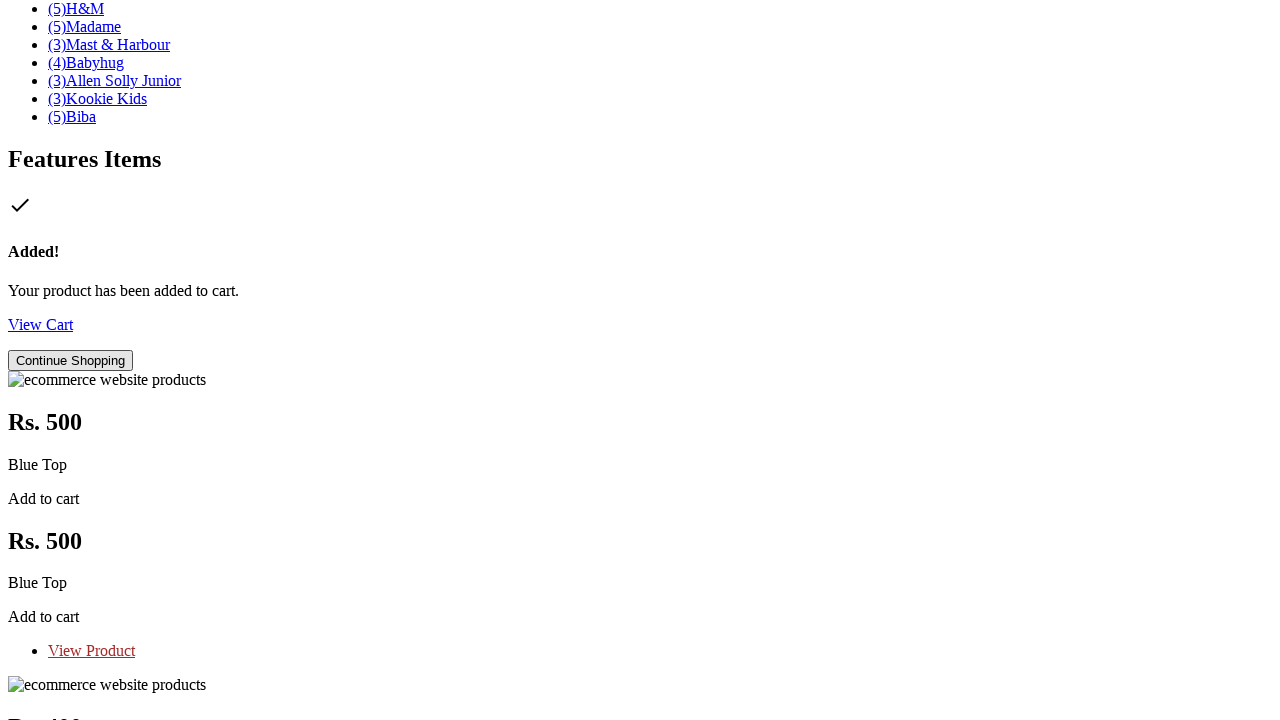

Waited for modal to close
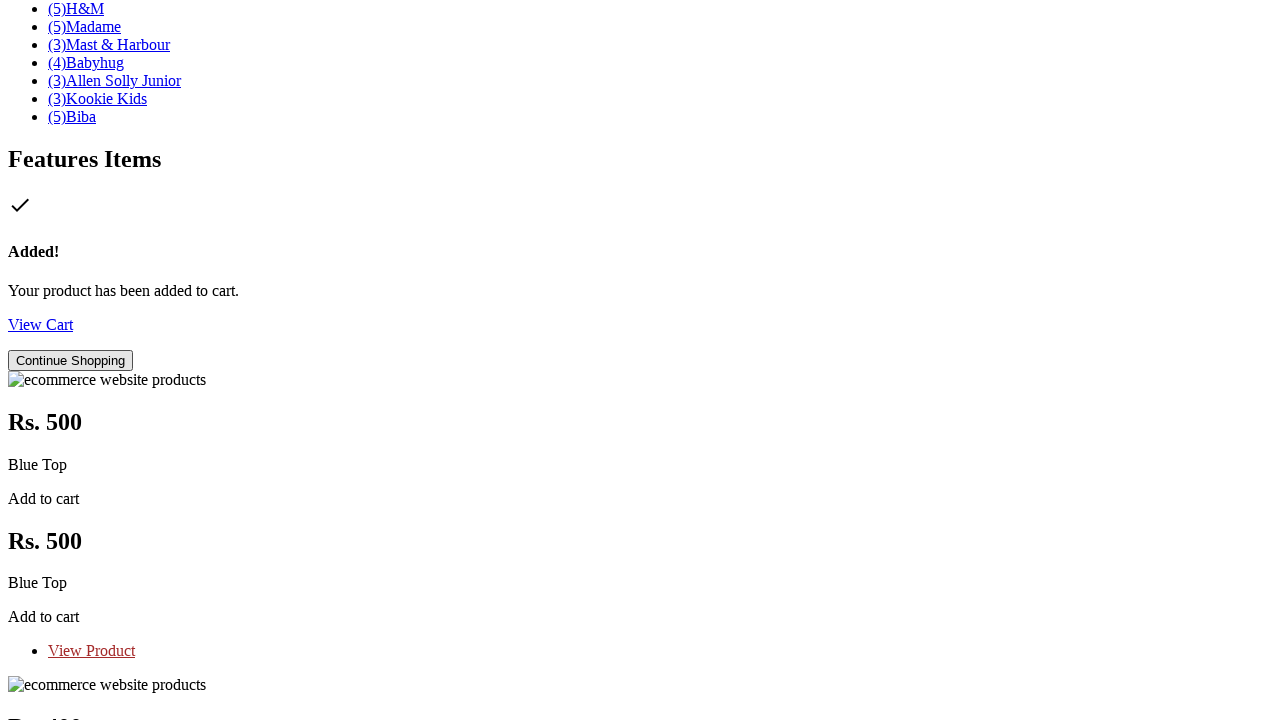

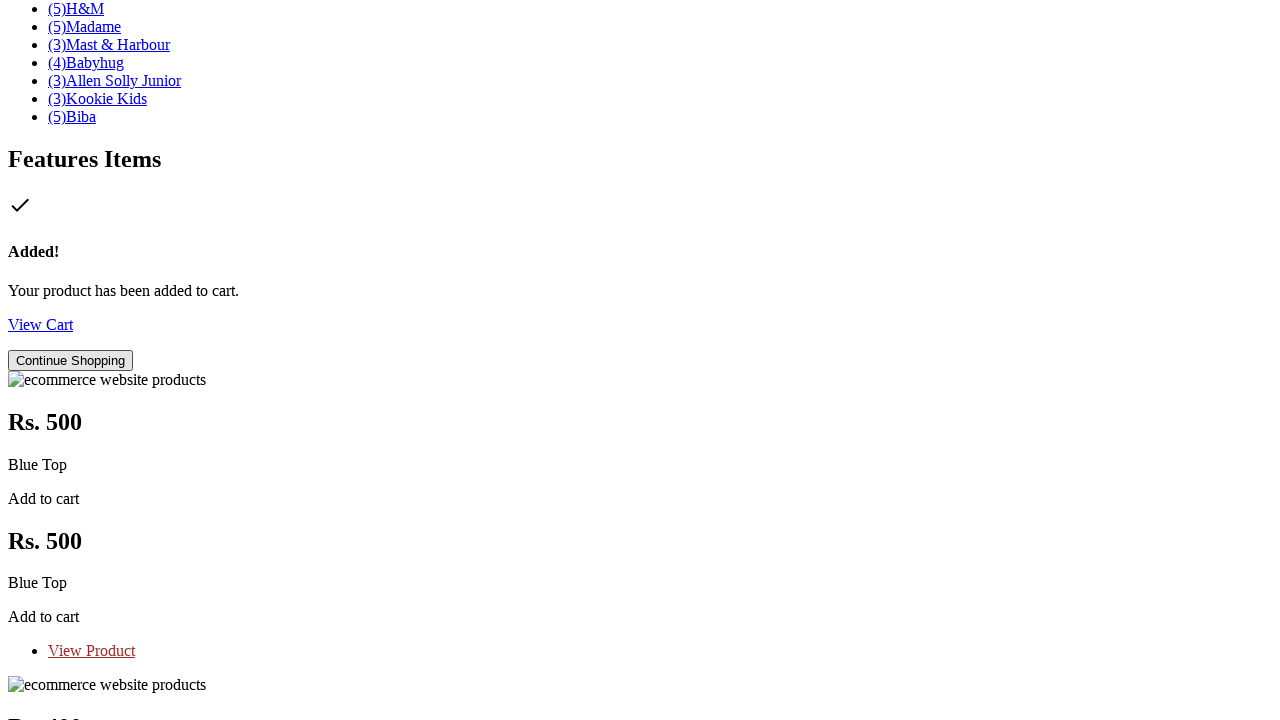